Tests the RPA Challenge website by downloading a data file, starting the challenge, and filling forms with data from multiple rows

Starting URL: https://rpachallenge.com

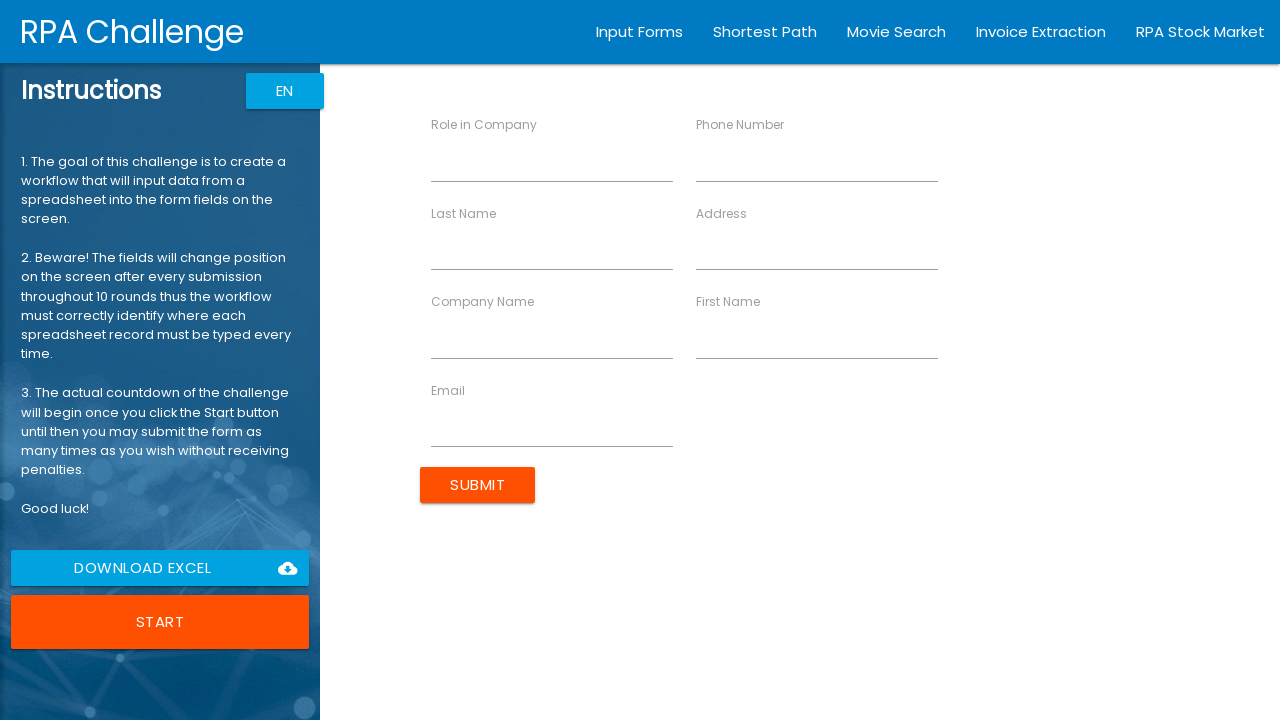

Clicked download button to get the Excel file at (160, 568) on xpath=/html/body/app-root/div[2]/app-rpa1/div/div[1]/div[6]/a
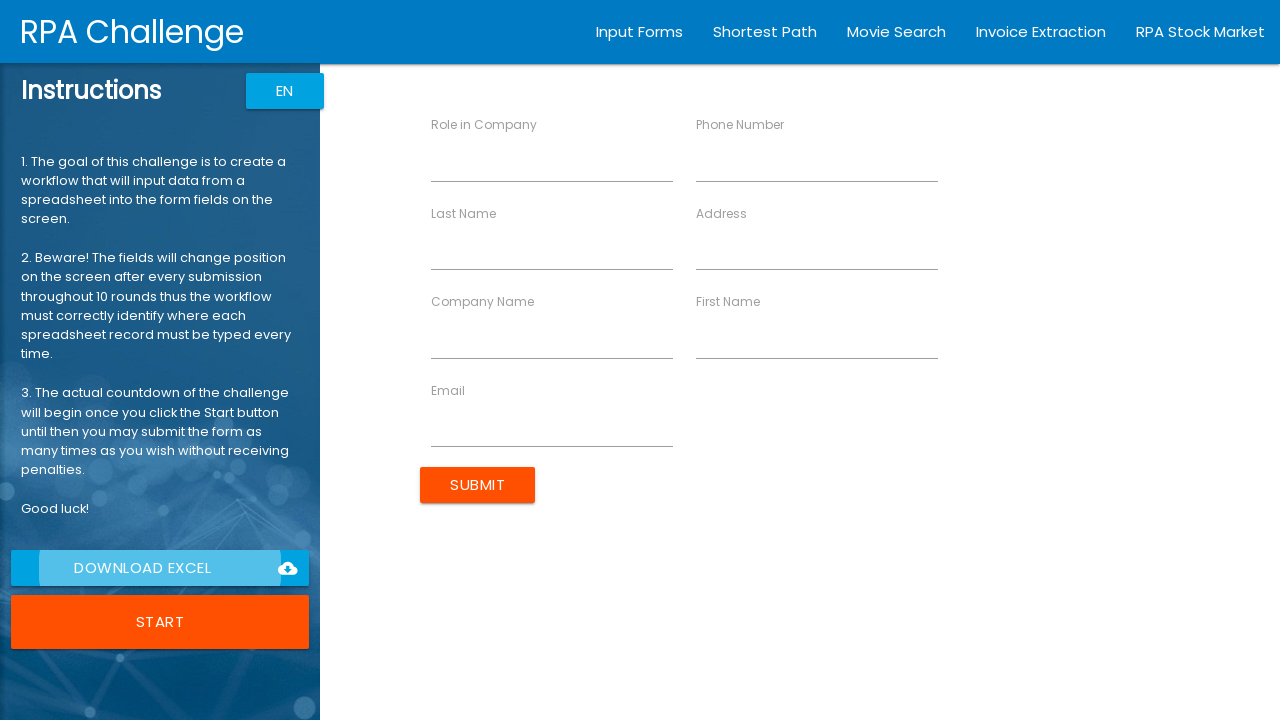

Clicked start button to begin the challenge at (160, 622) on xpath=/html/body/app-root/div[2]/app-rpa1/div/div[1]/div[6]/button
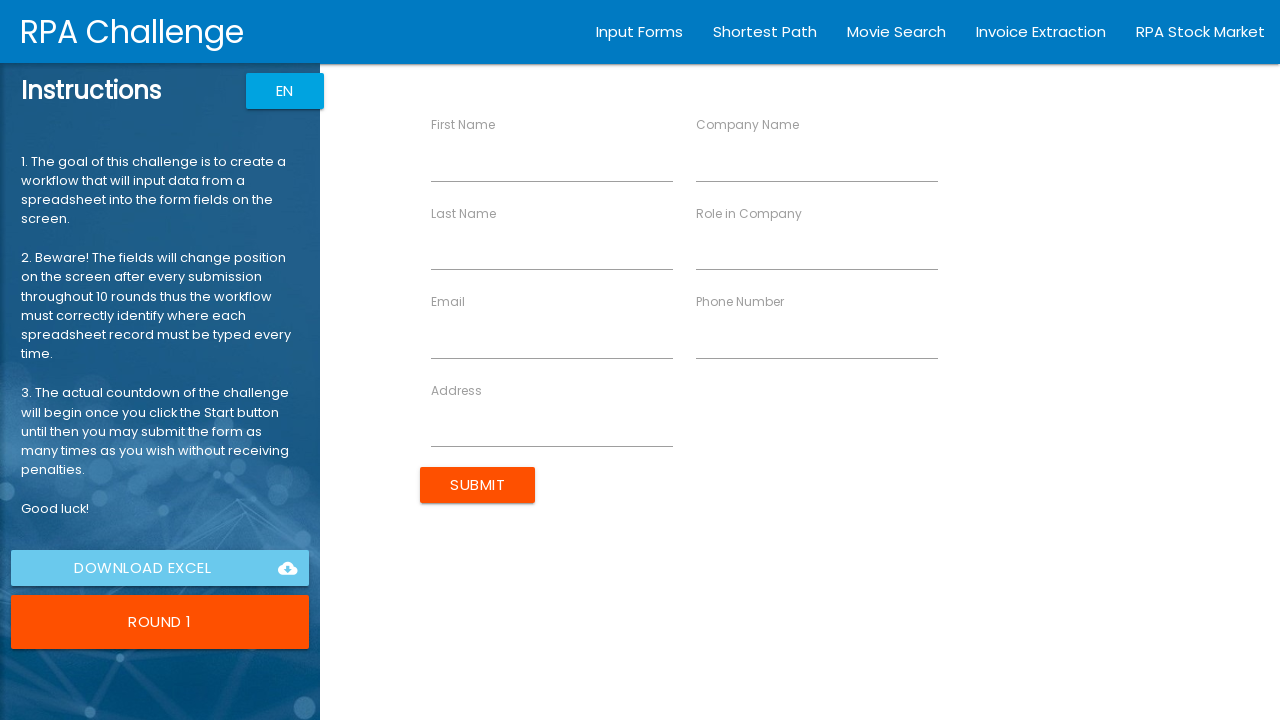

Filled First Name field with 'John' on [ng-reflect-name="labelFirstName"]
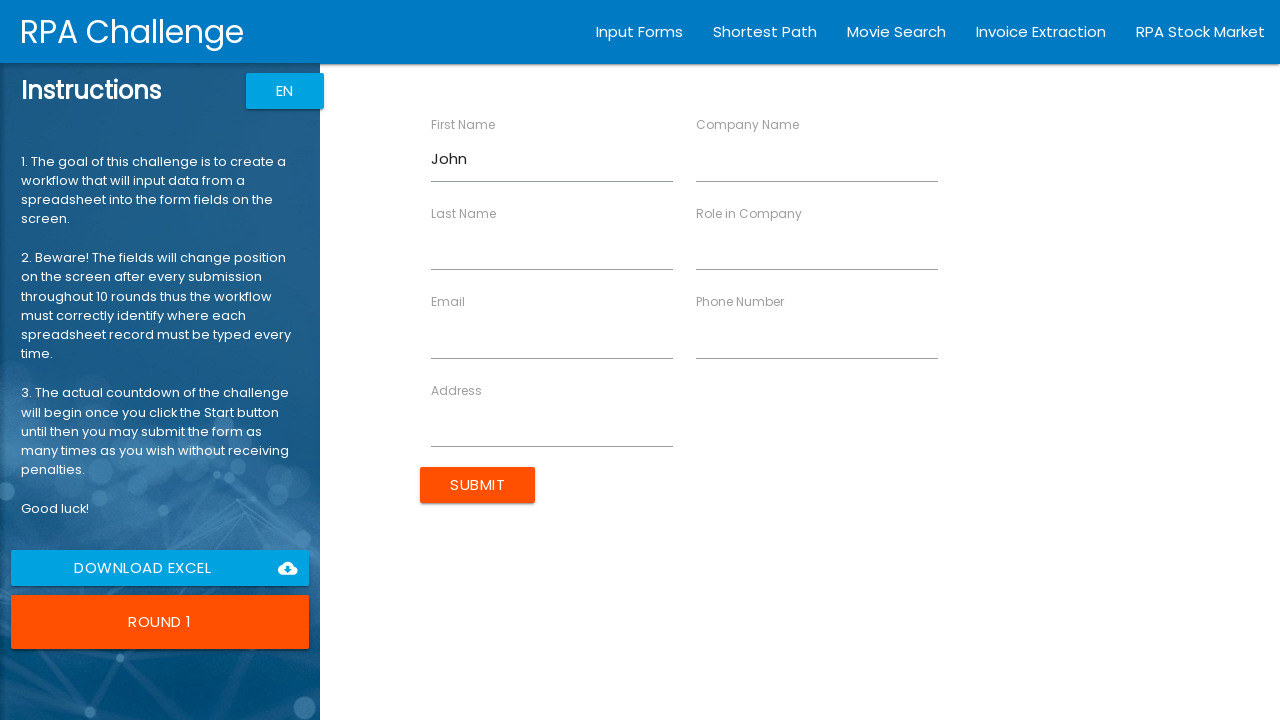

Filled Last Name field with 'Smith' on [ng-reflect-name="labelLastName"]
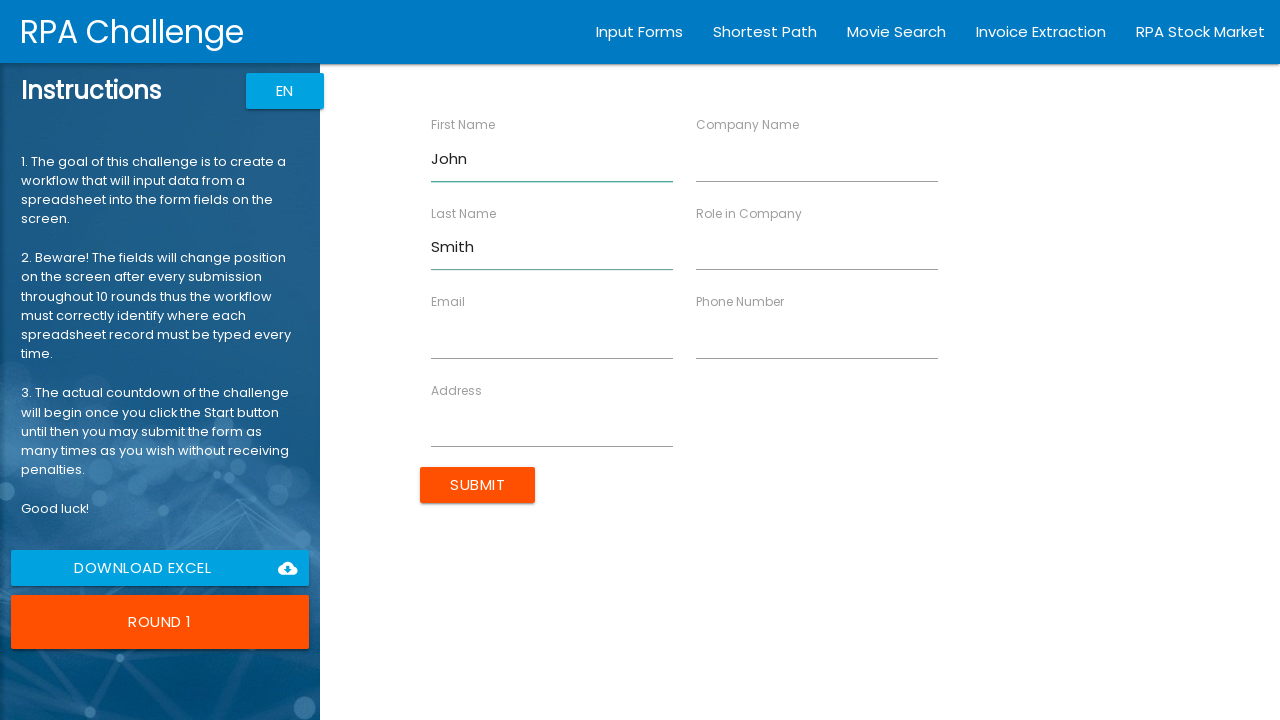

Filled Company Name field with 'IT Solutions' on [ng-reflect-name="labelCompanyName"]
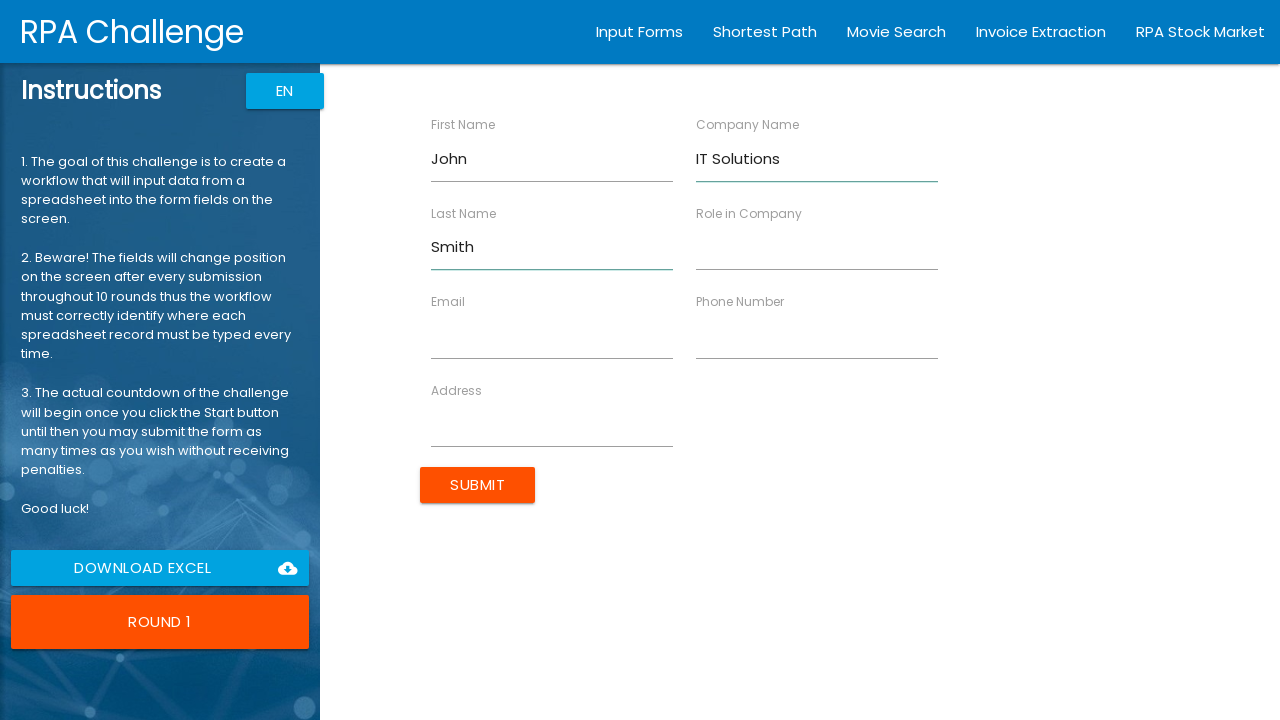

Filled Role in Company field with 'Analyst' on [ng-reflect-name="labelRole"]
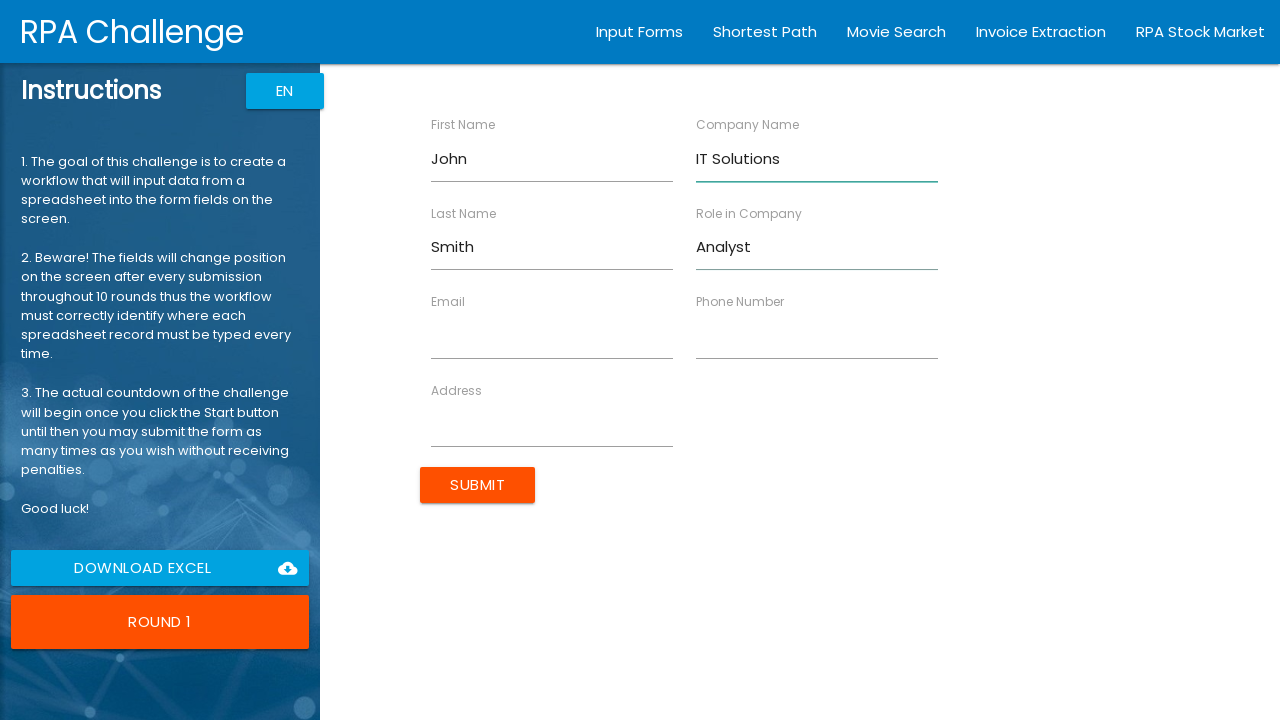

Filled Address field with '98 North Road' on [ng-reflect-name="labelAddress"]
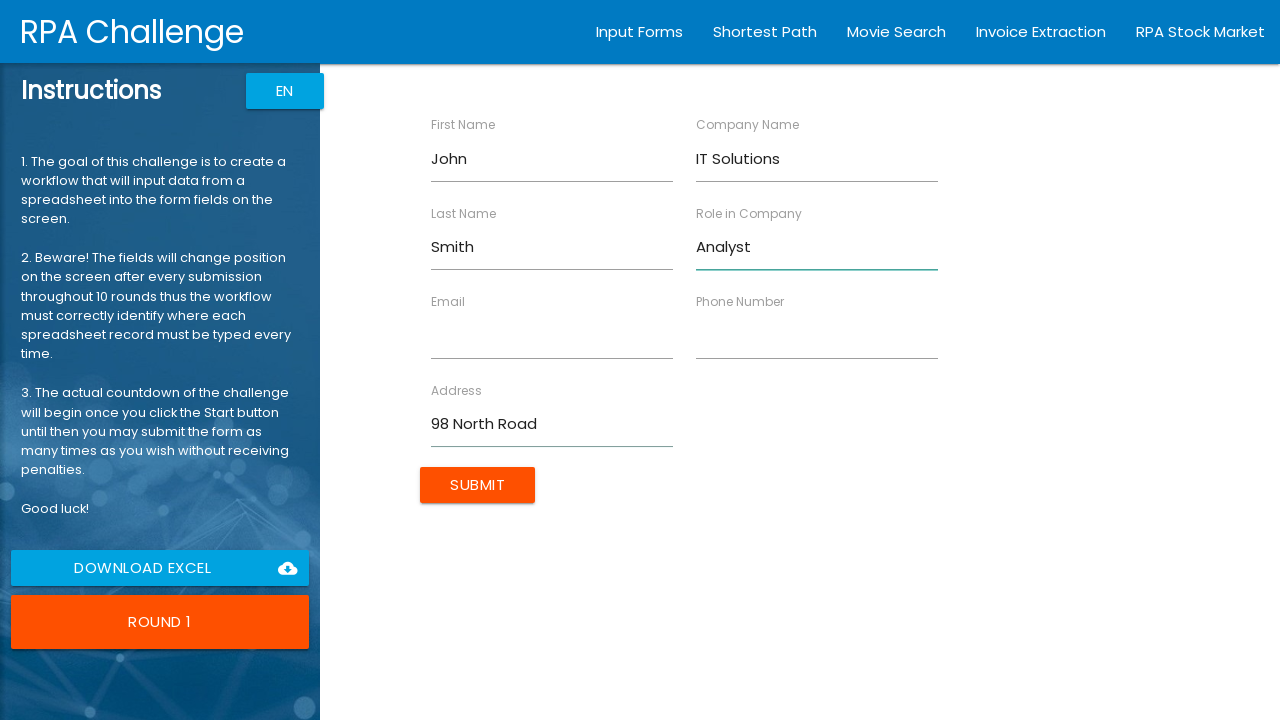

Filled Email field with 'jsmith@itsolutions.com' on [ng-reflect-name="labelEmail"]
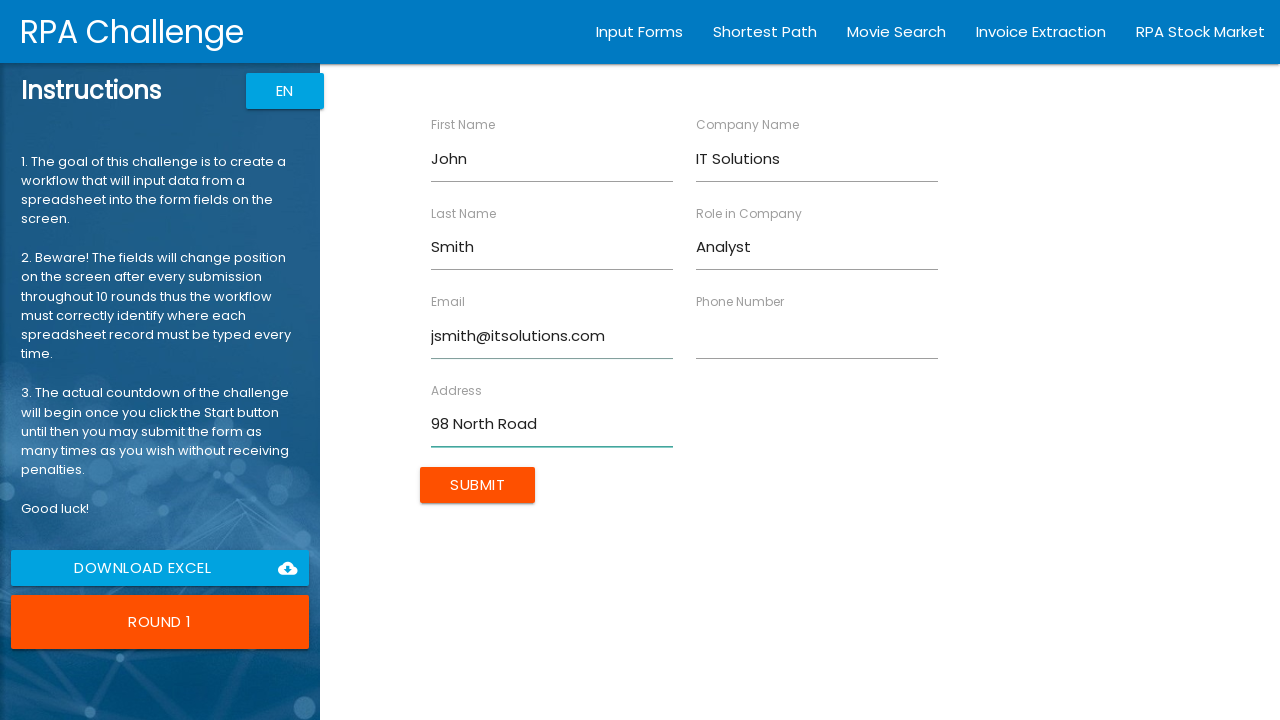

Filled Phone Number field with '844729986' on [ng-reflect-name="labelPhone"]
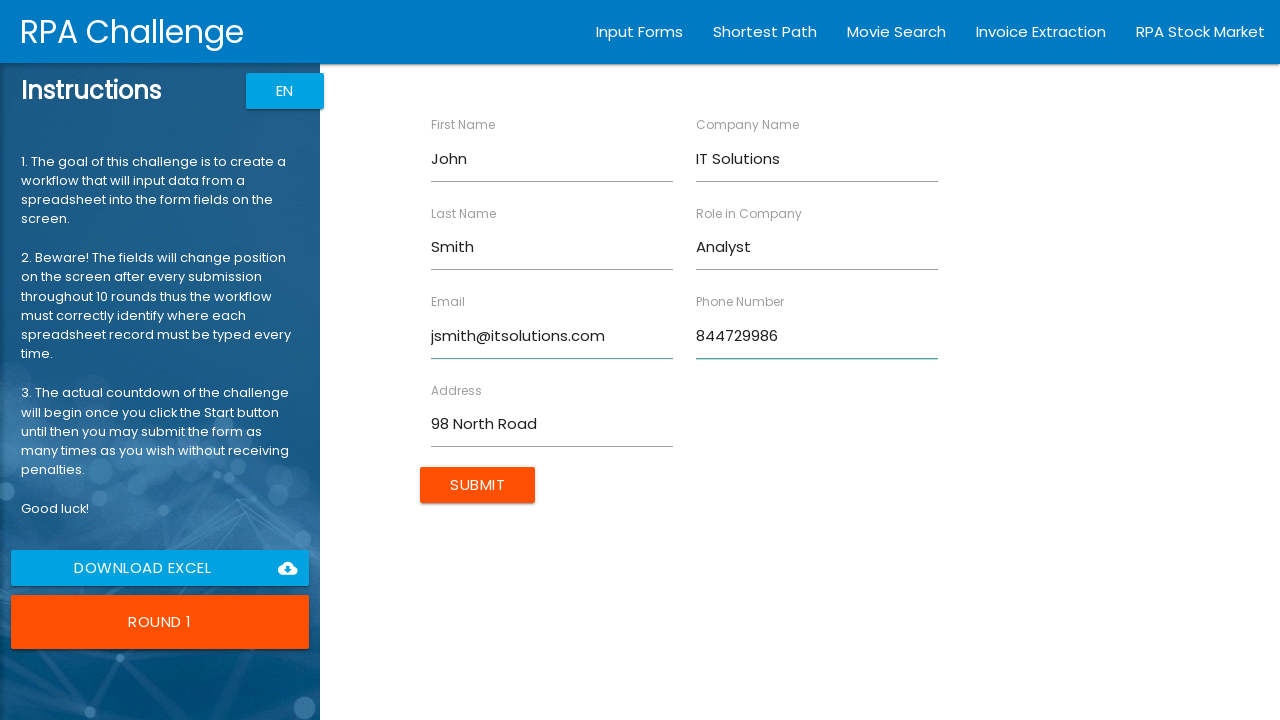

Clicked submit button to submit form for John Smith at (478, 485) on xpath=/html/body/app-root/div[2]/app-rpa1/div/div[2]/form/input
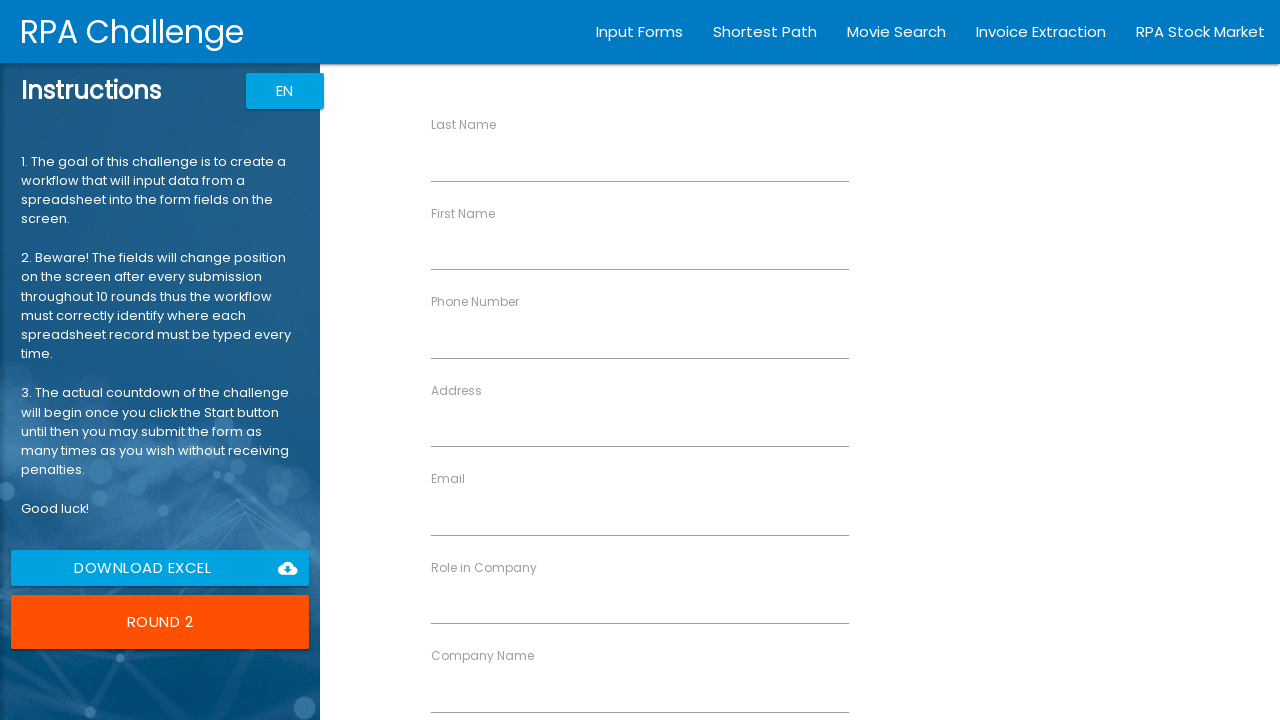

Filled First Name field with 'Jane' on [ng-reflect-name="labelFirstName"]
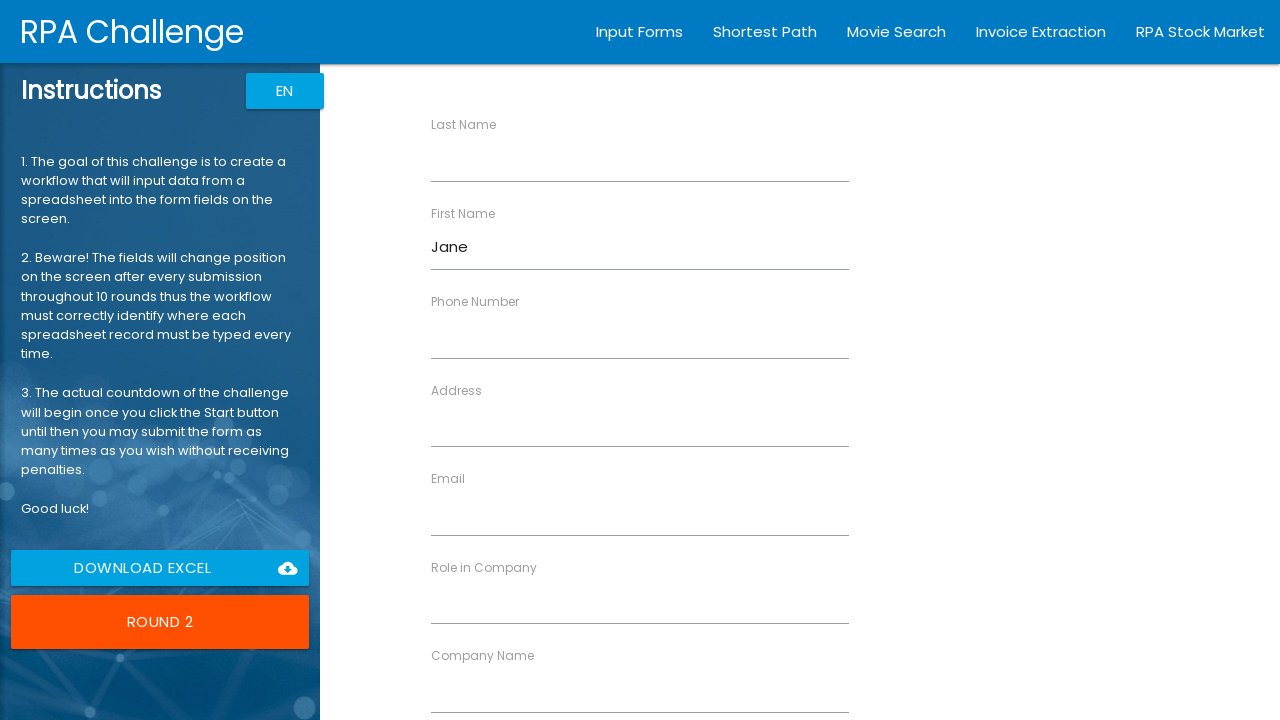

Filled Last Name field with 'Dorsey' on [ng-reflect-name="labelLastName"]
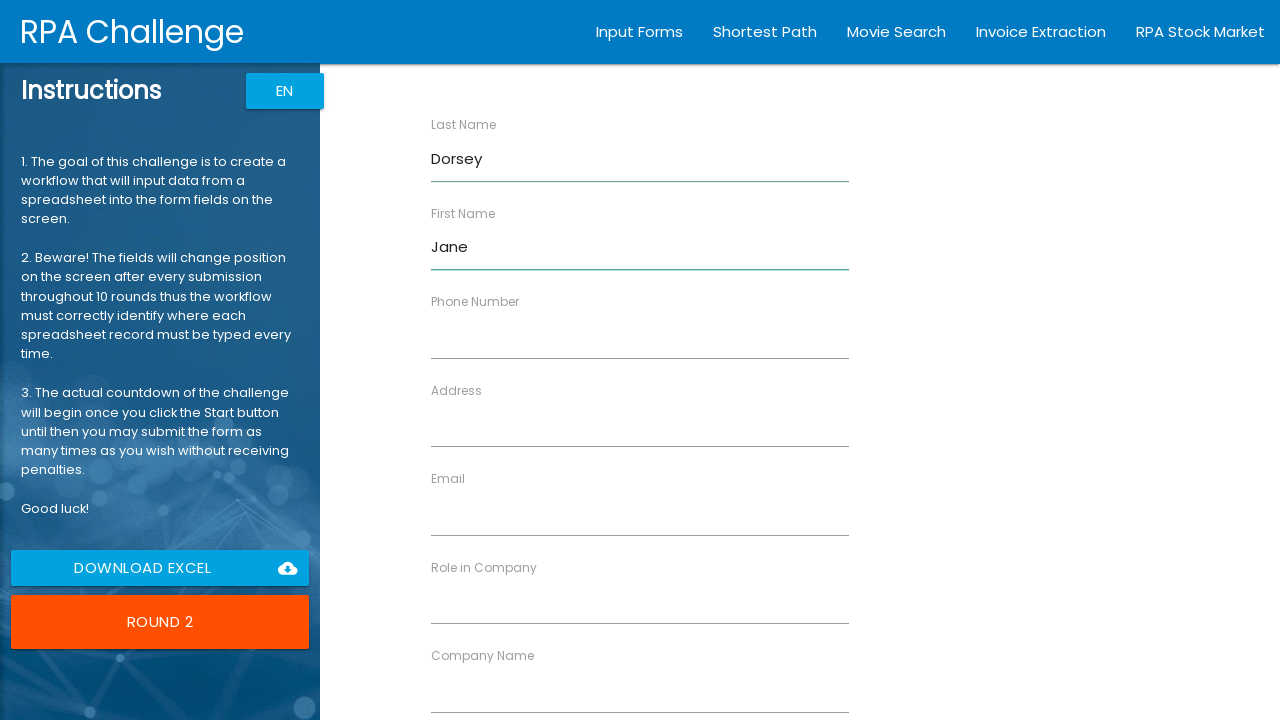

Filled Company Name field with 'MediCare' on [ng-reflect-name="labelCompanyName"]
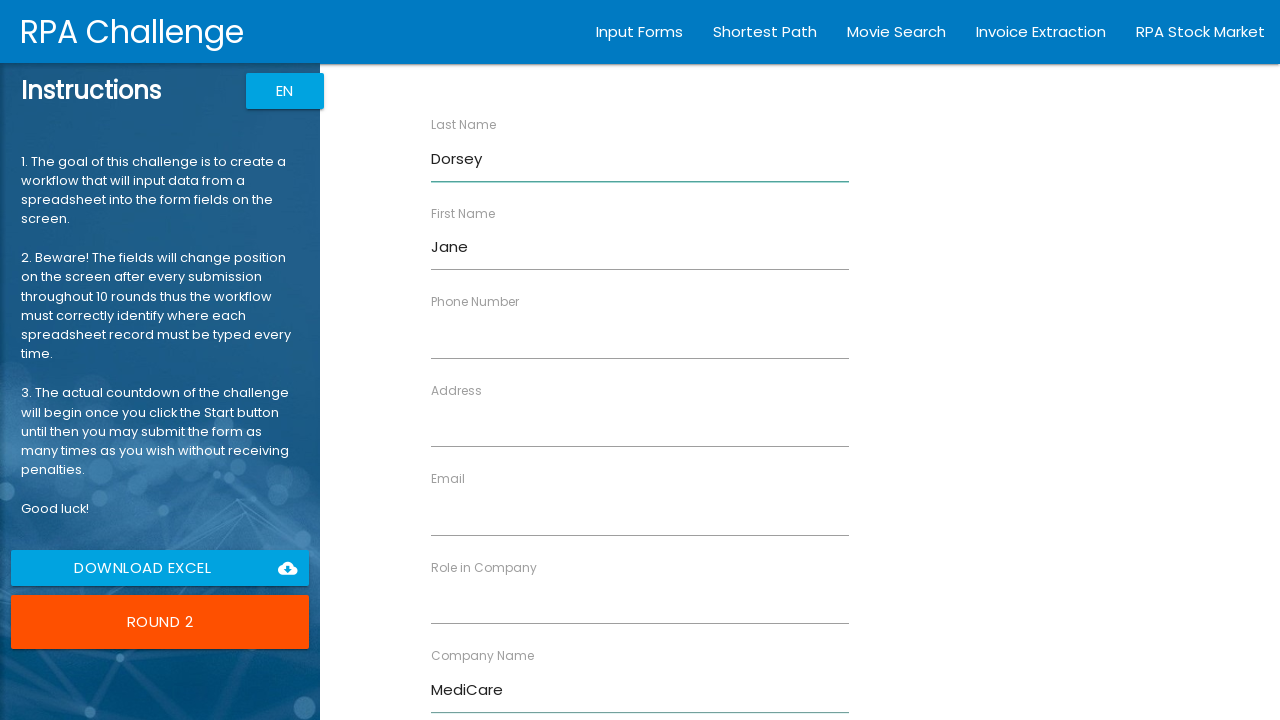

Filled Role in Company field with 'Medical Engineer' on [ng-reflect-name="labelRole"]
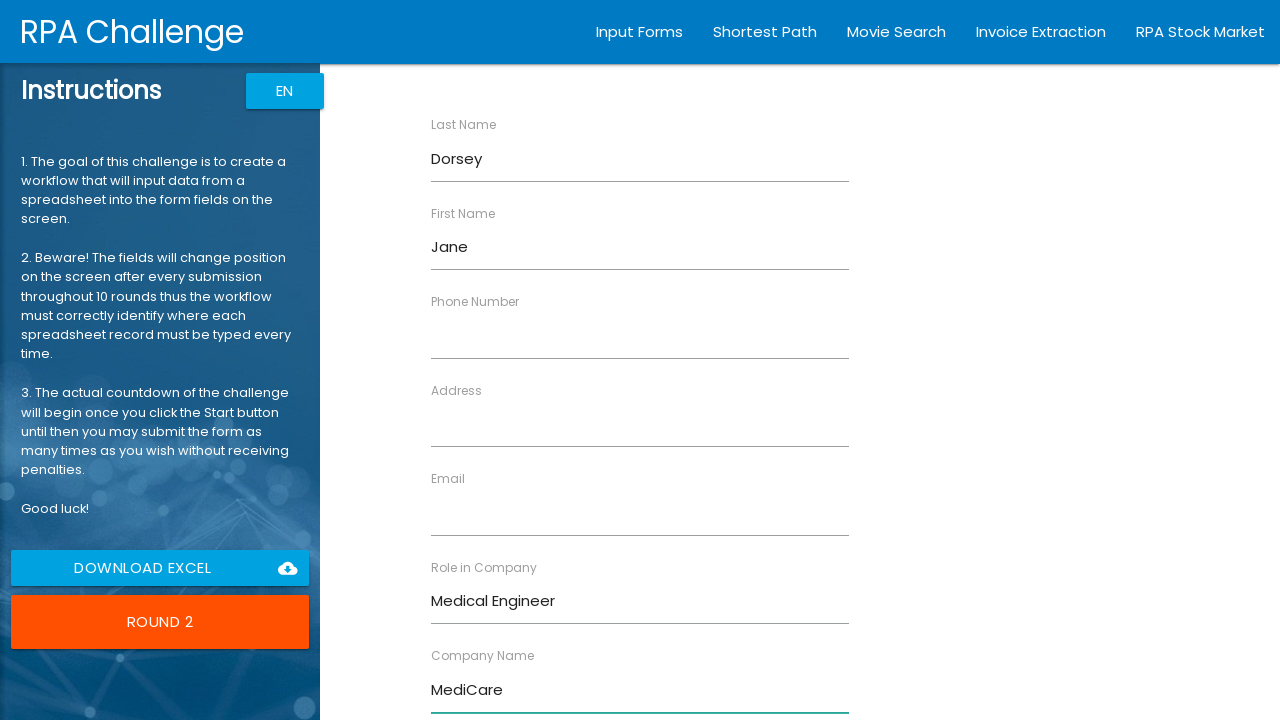

Filled Address field with '11 Crown Street' on [ng-reflect-name="labelAddress"]
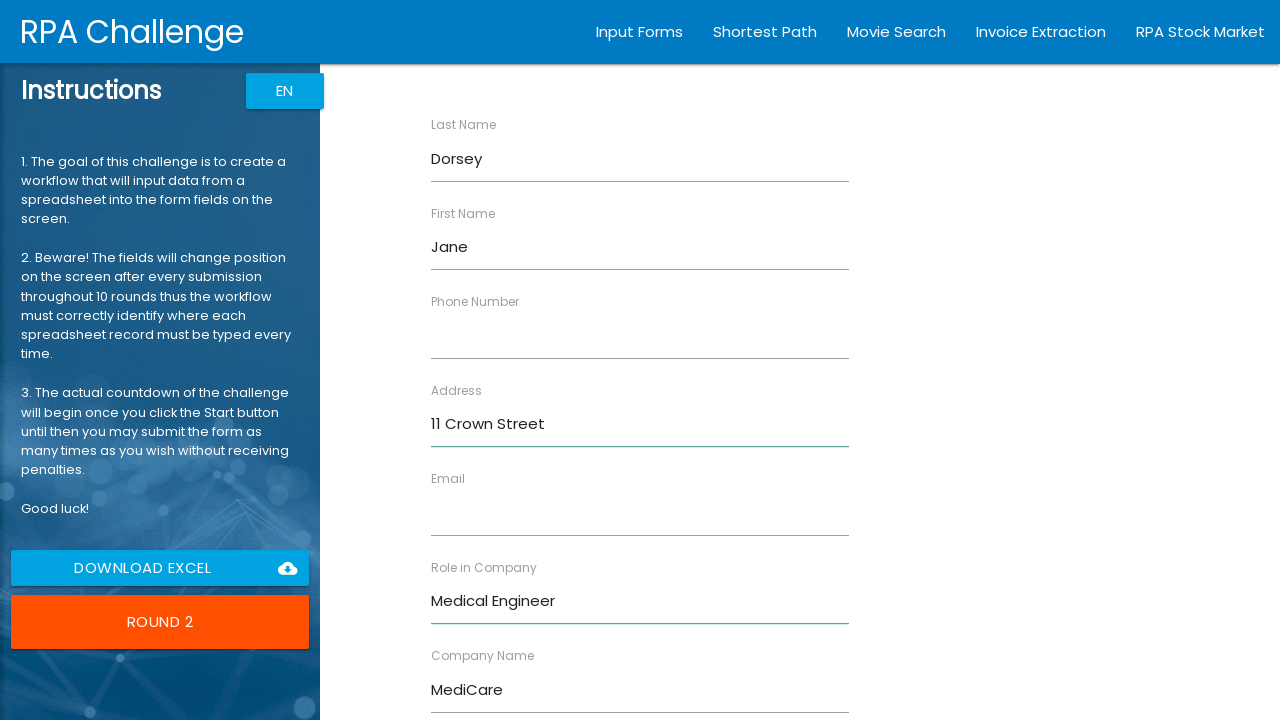

Filled Email field with 'jdorsey@medicare.com' on [ng-reflect-name="labelEmail"]
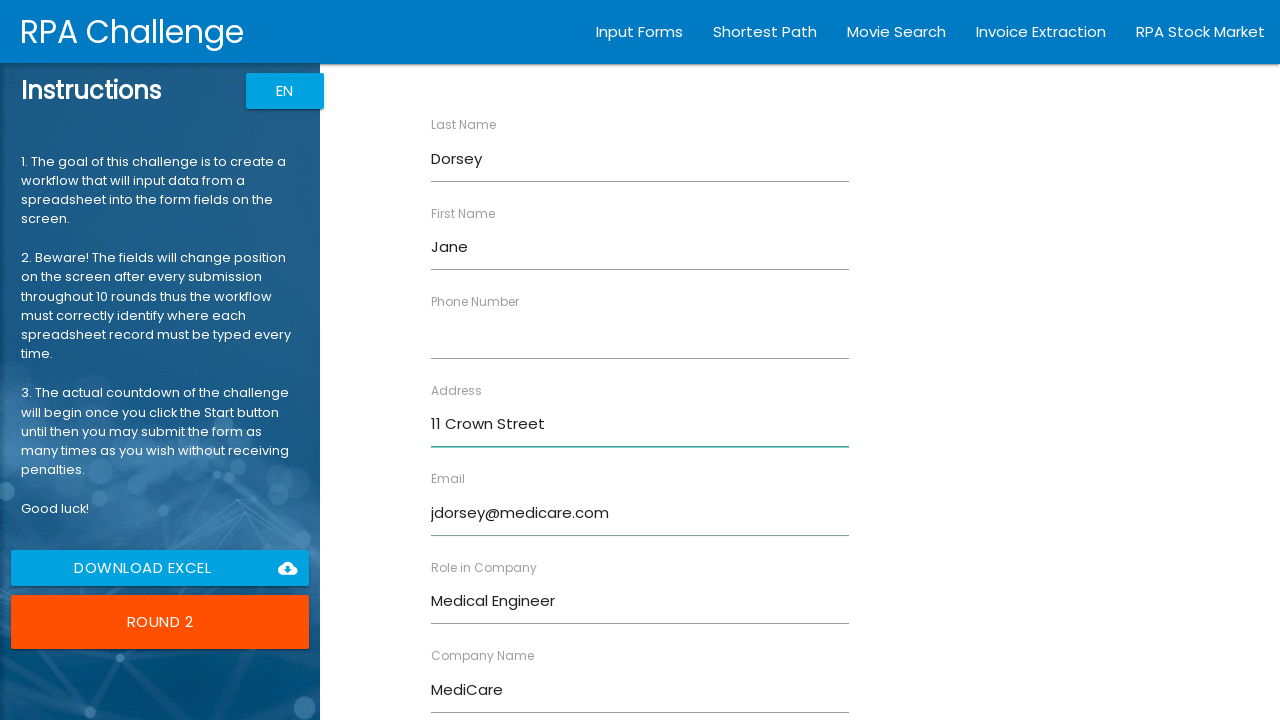

Filled Phone Number field with '265284743' on [ng-reflect-name="labelPhone"]
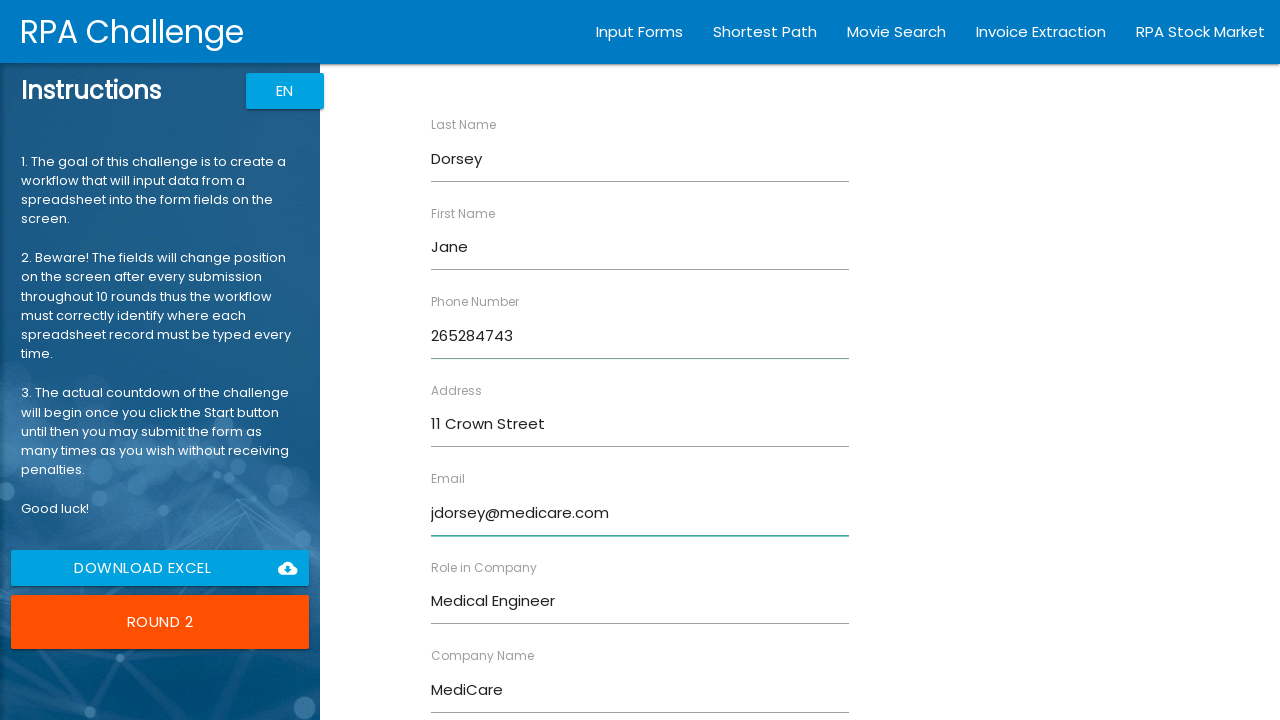

Clicked submit button to submit form for Jane Dorsey at (478, 688) on xpath=/html/body/app-root/div[2]/app-rpa1/div/div[2]/form/input
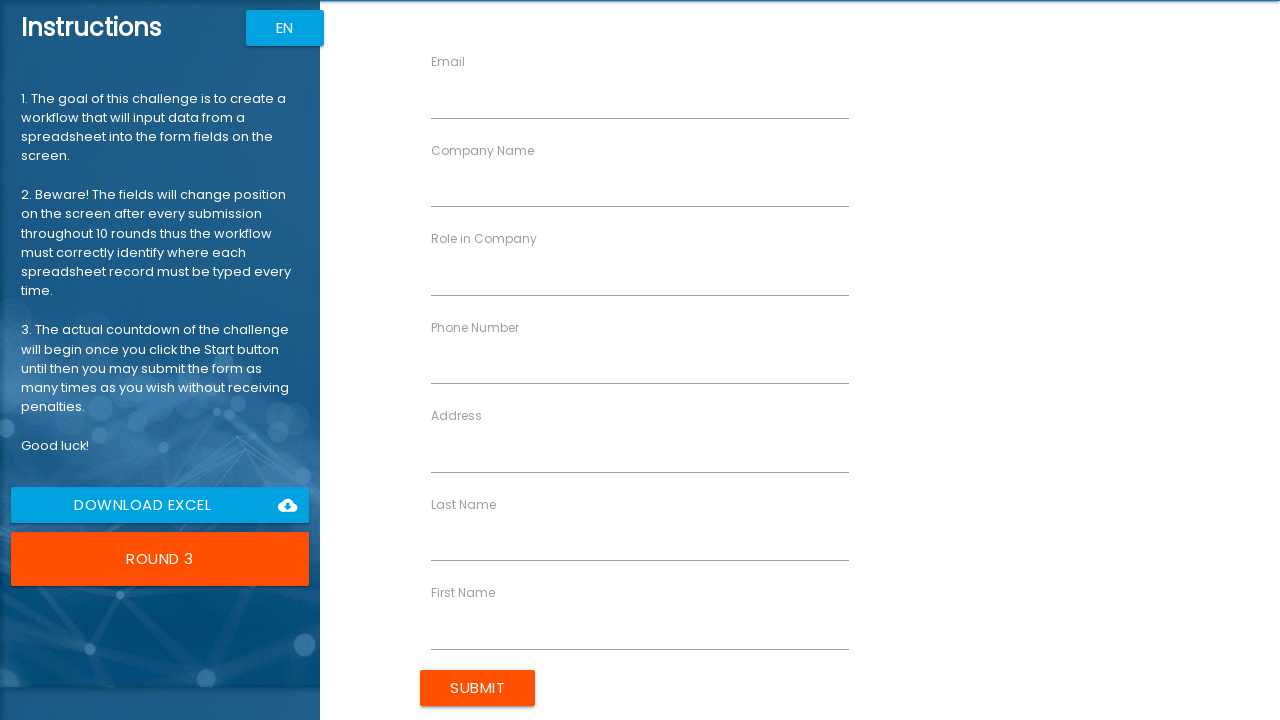

Filled First Name field with 'Albert' on [ng-reflect-name="labelFirstName"]
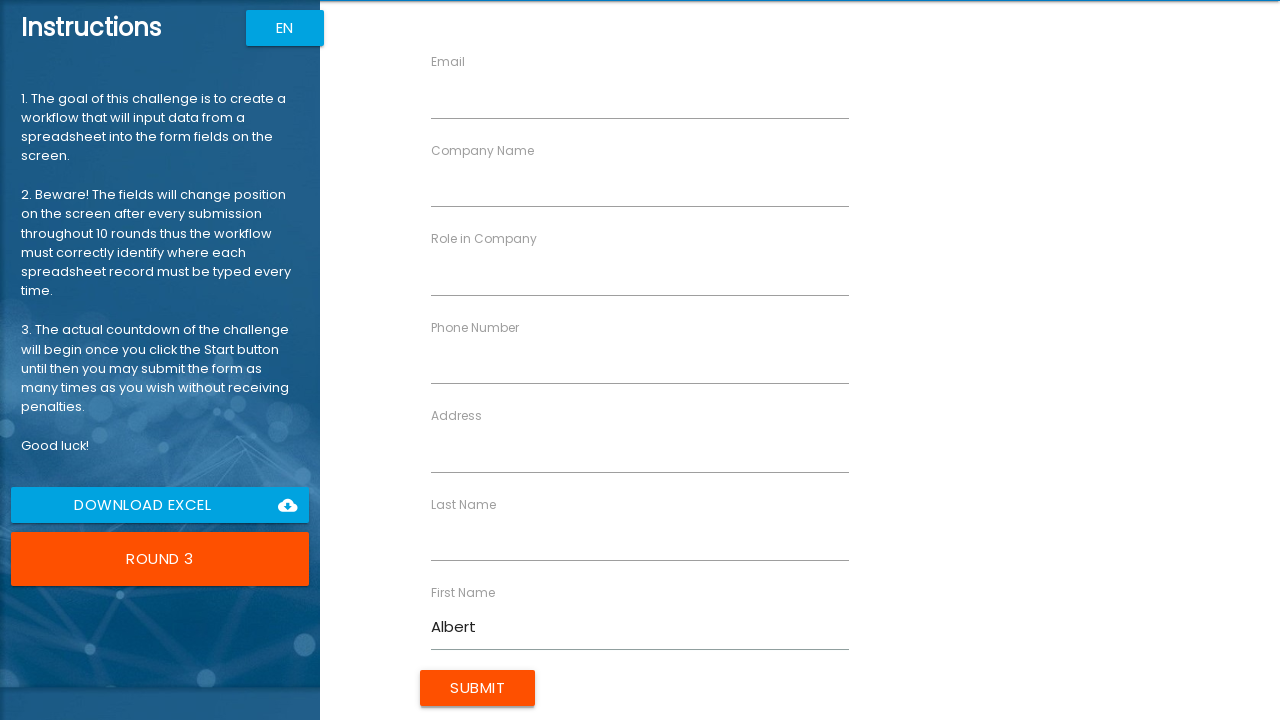

Filled Last Name field with 'Kipling' on [ng-reflect-name="labelLastName"]
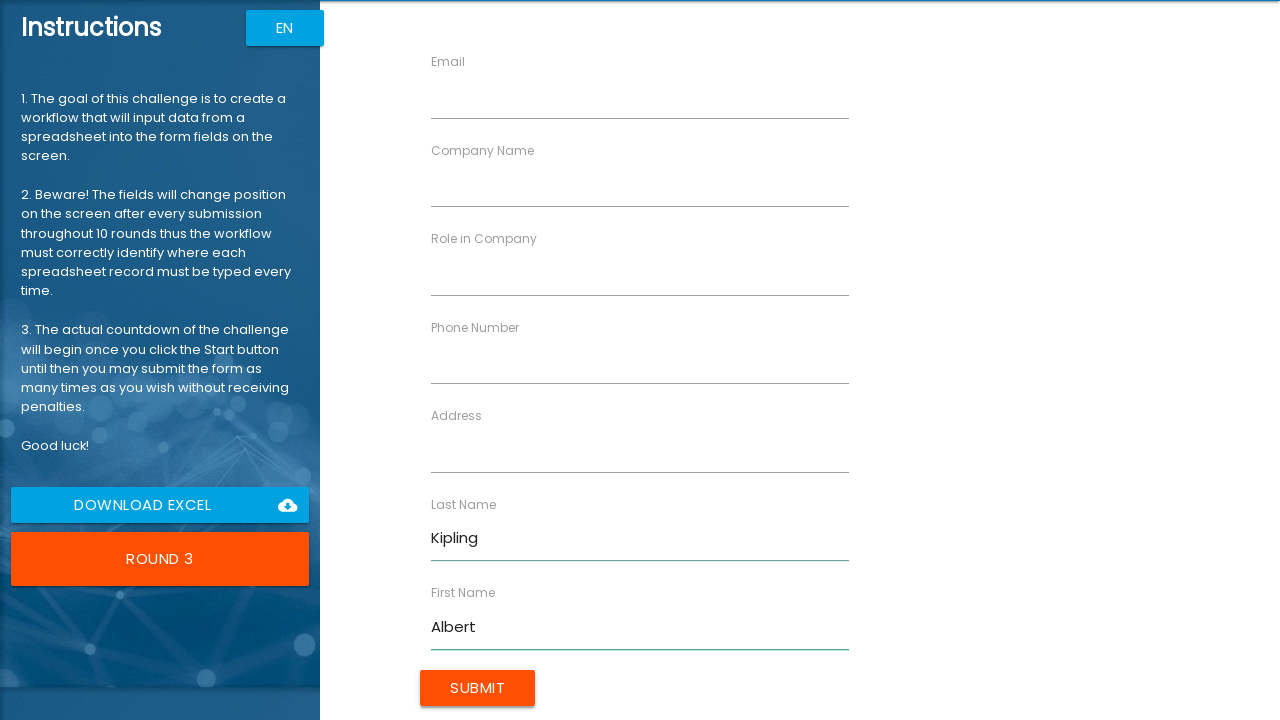

Filled Company Name field with 'Waterfront' on [ng-reflect-name="labelCompanyName"]
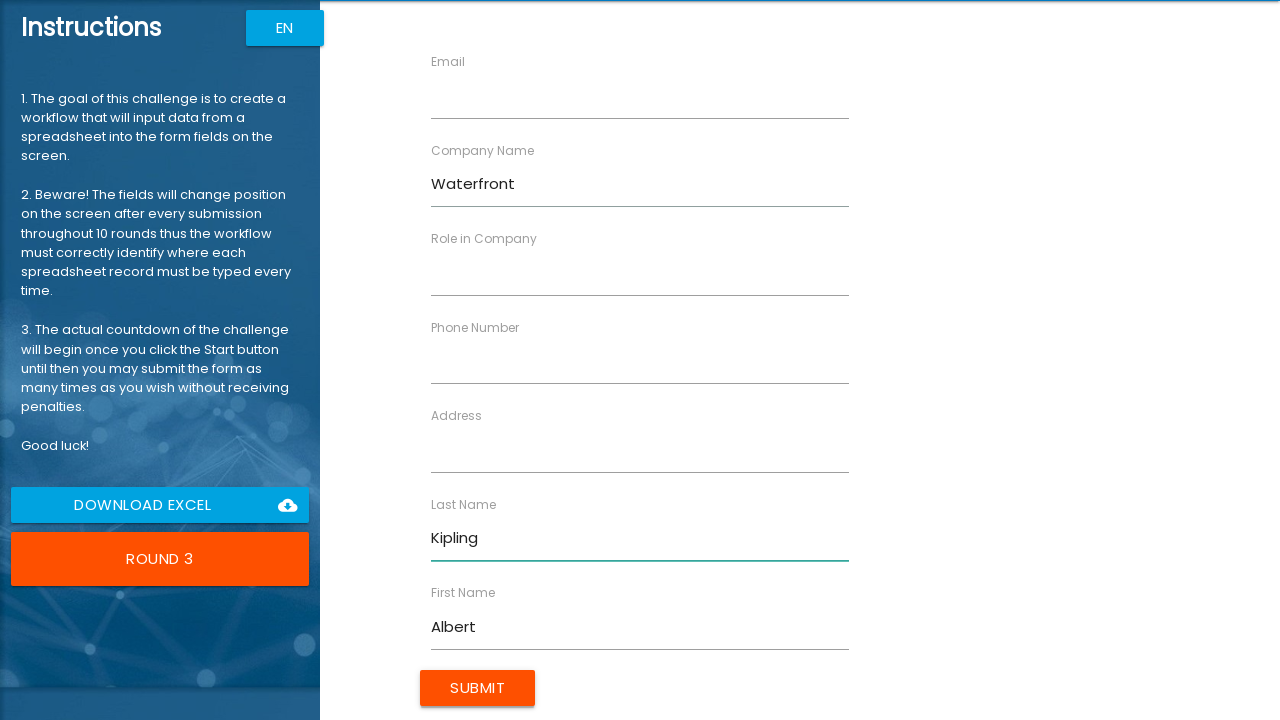

Filled Role in Company field with 'Accountant' on [ng-reflect-name="labelRole"]
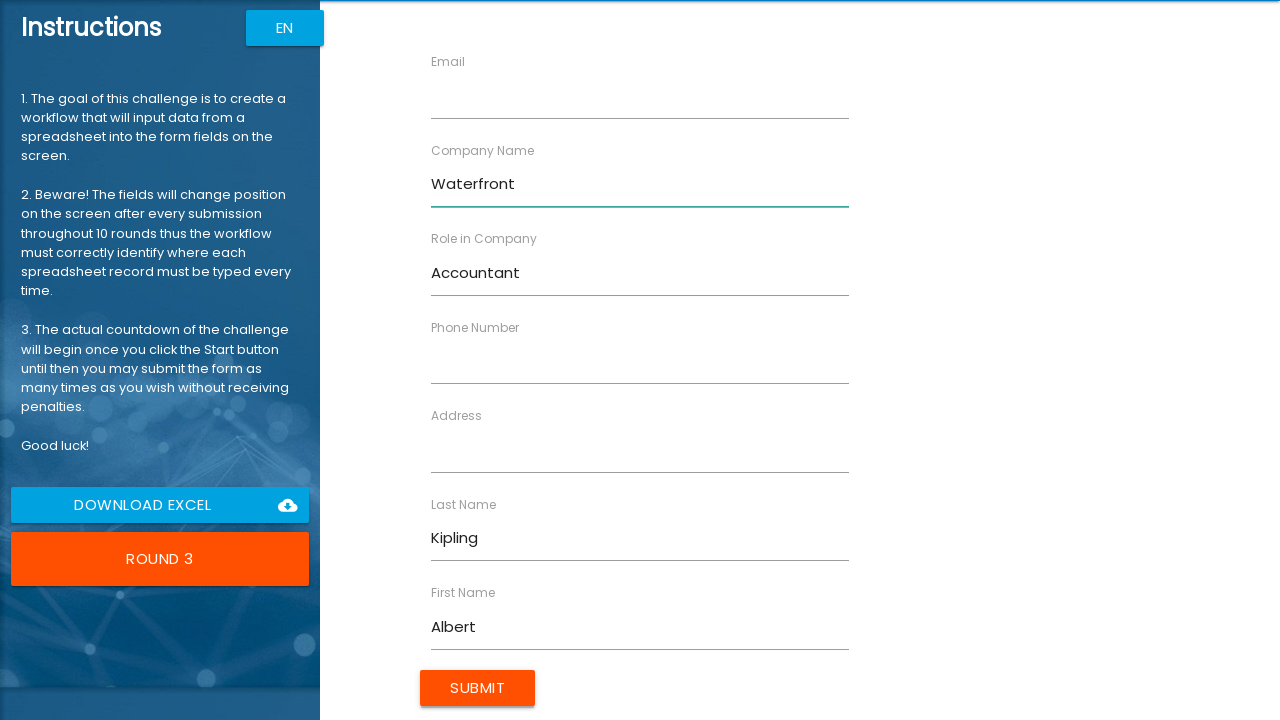

Filled Address field with '22 Guild Street' on [ng-reflect-name="labelAddress"]
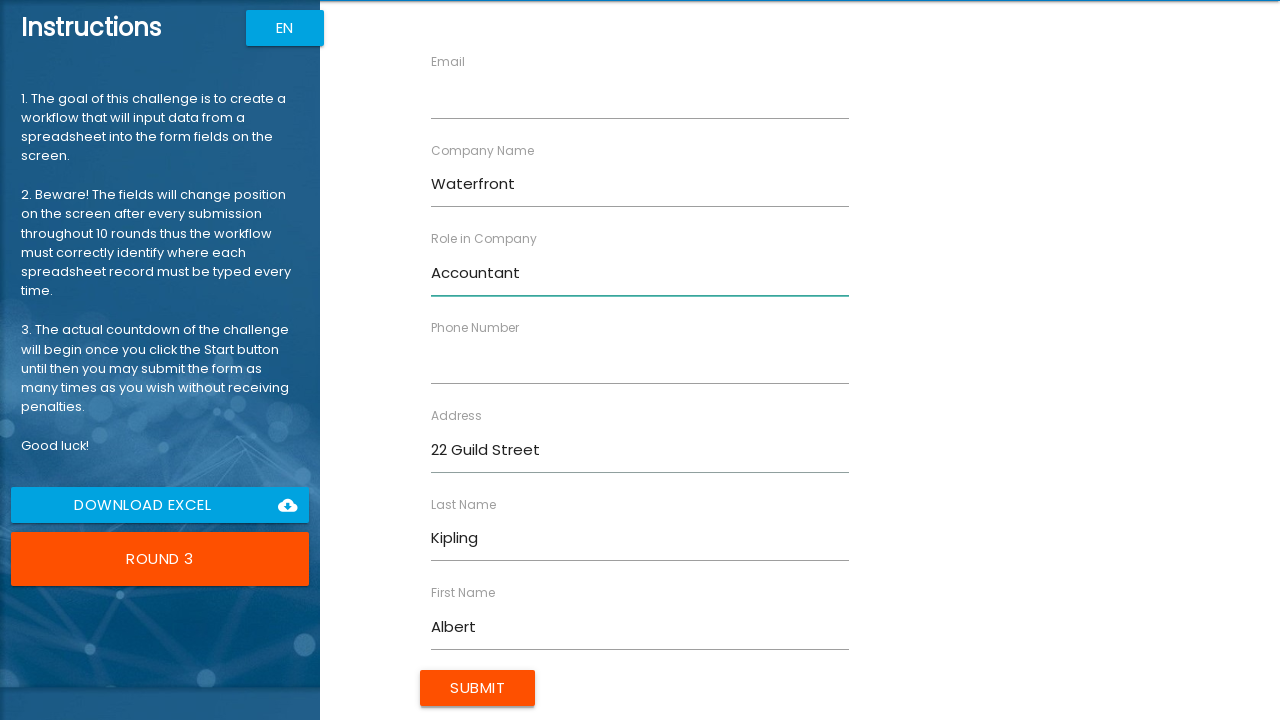

Filled Email field with 'akipling@waterfront.com' on [ng-reflect-name="labelEmail"]
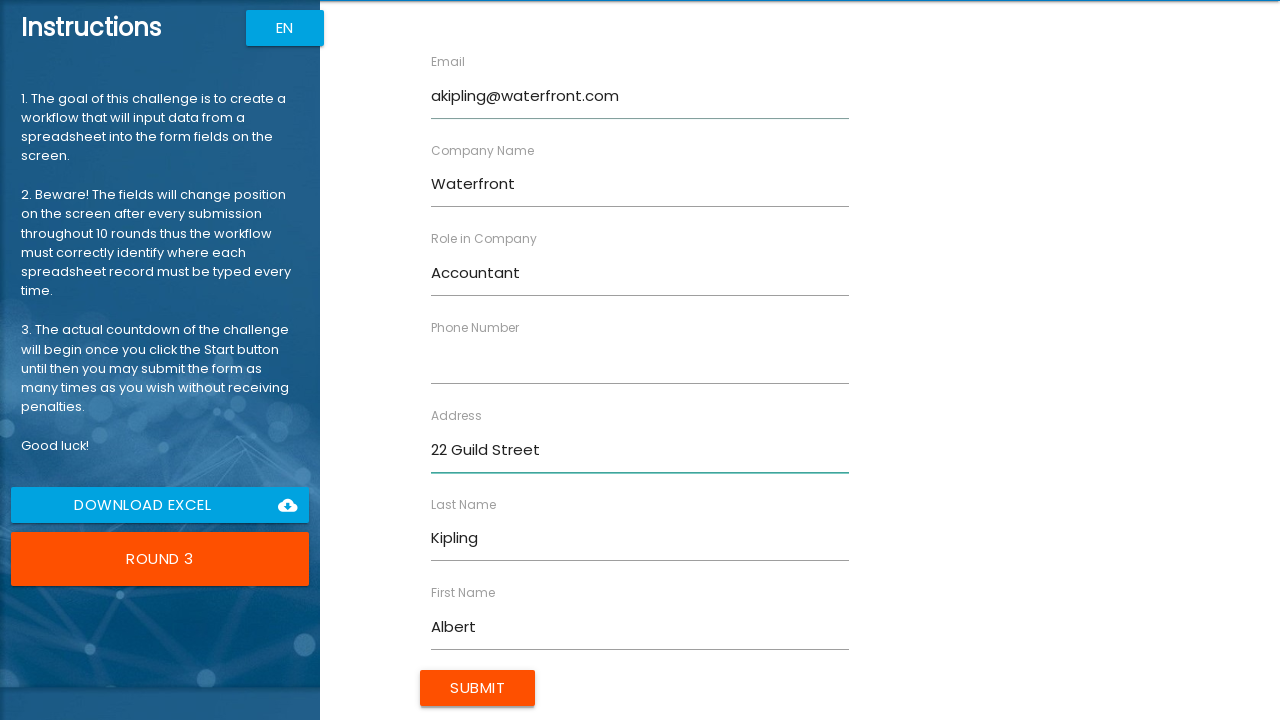

Filled Phone Number field with '332776219' on [ng-reflect-name="labelPhone"]
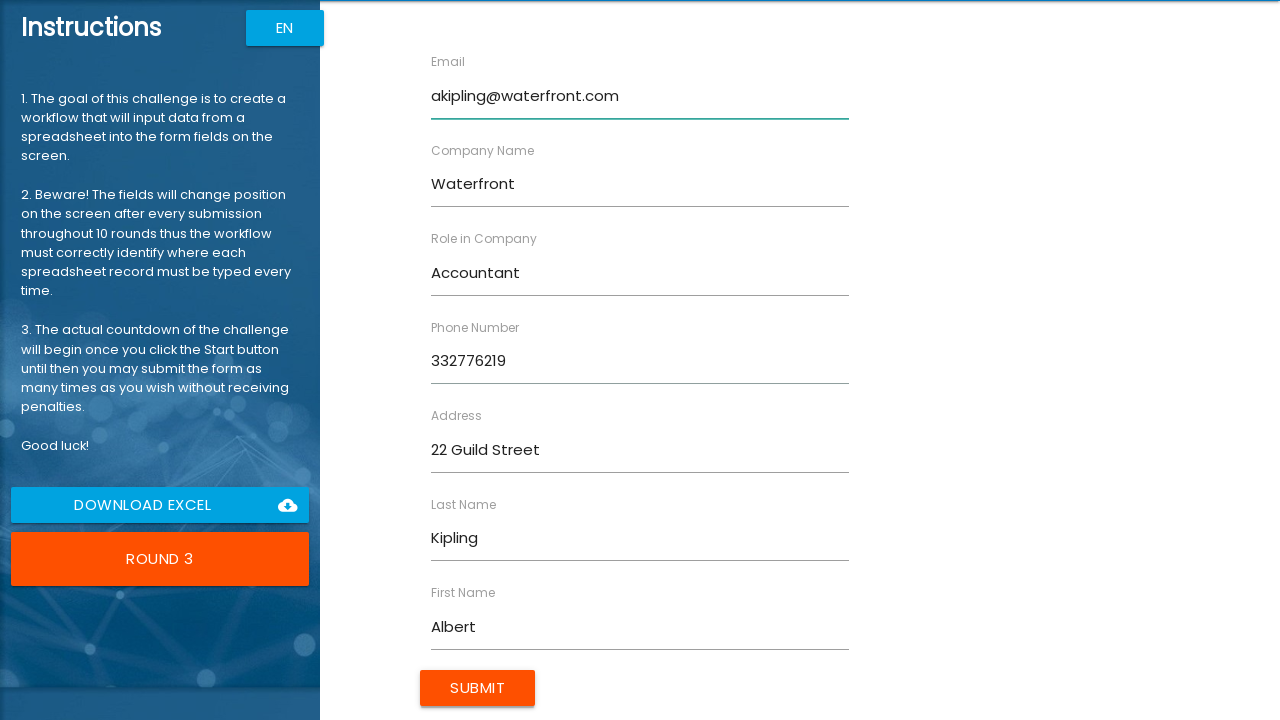

Clicked submit button to submit form for Albert Kipling at (478, 688) on xpath=/html/body/app-root/div[2]/app-rpa1/div/div[2]/form/input
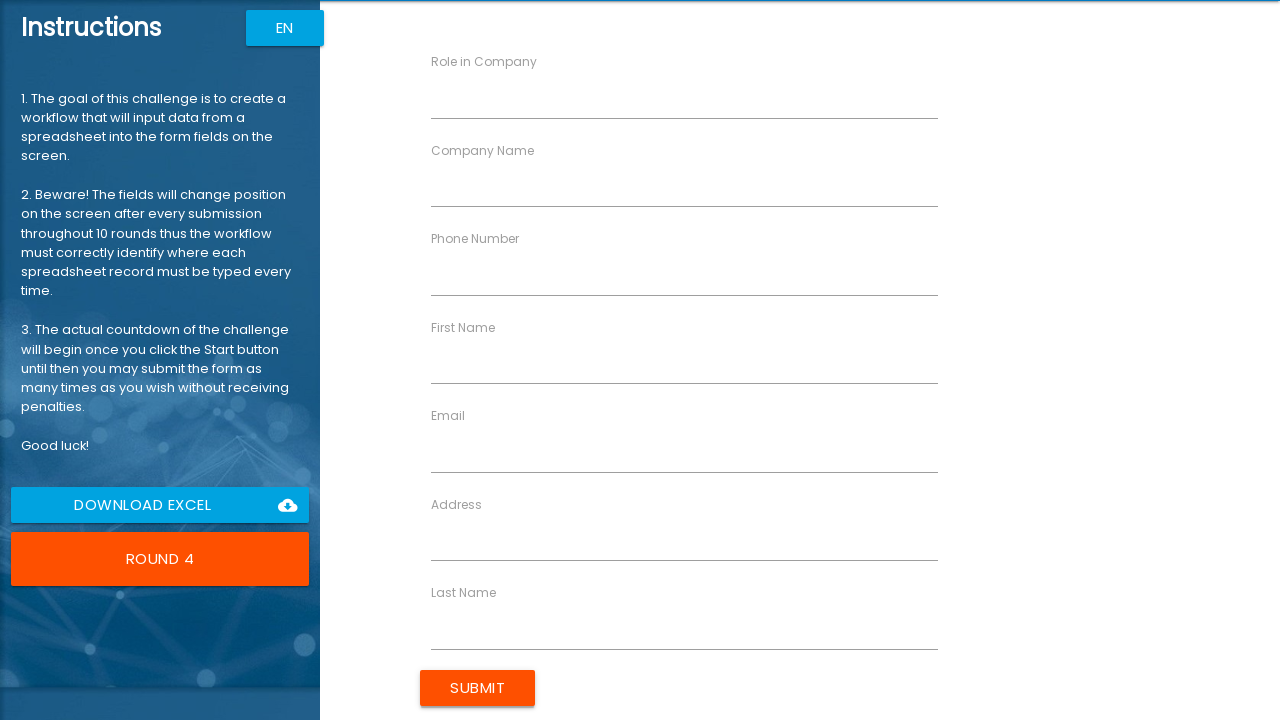

Filled First Name field with 'Michael' on [ng-reflect-name="labelFirstName"]
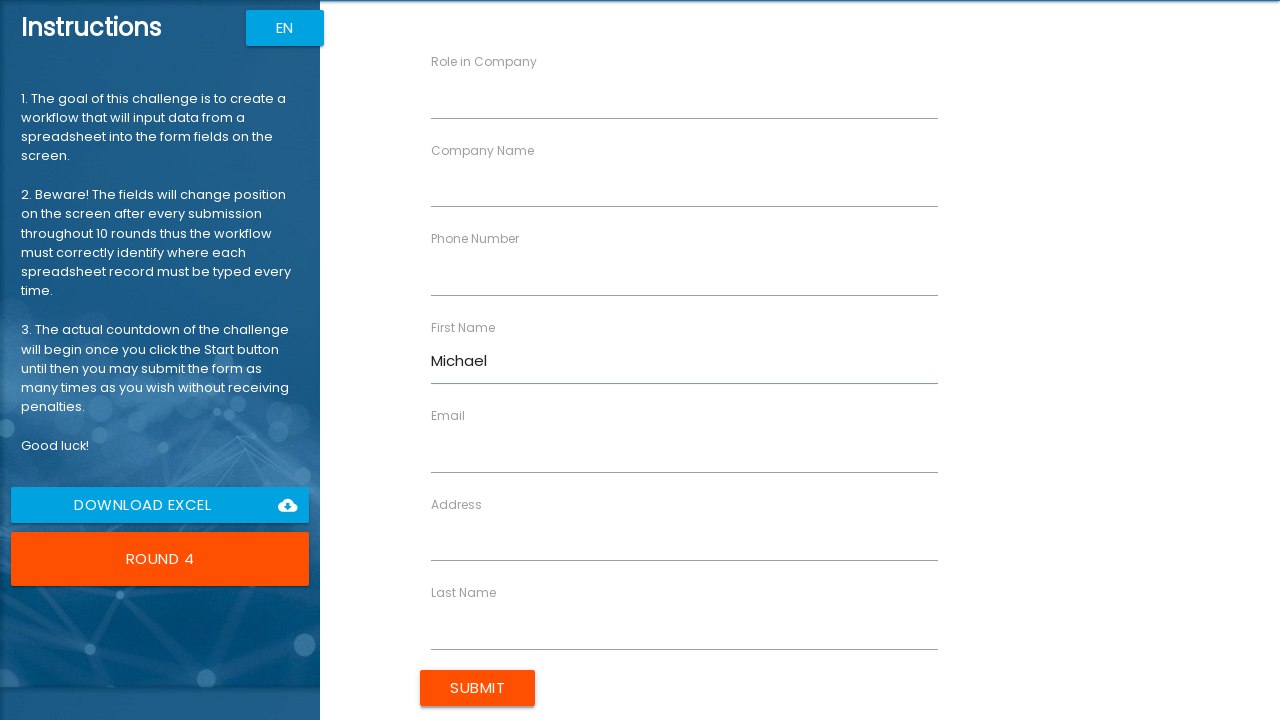

Filled Last Name field with 'Robertson' on [ng-reflect-name="labelLastName"]
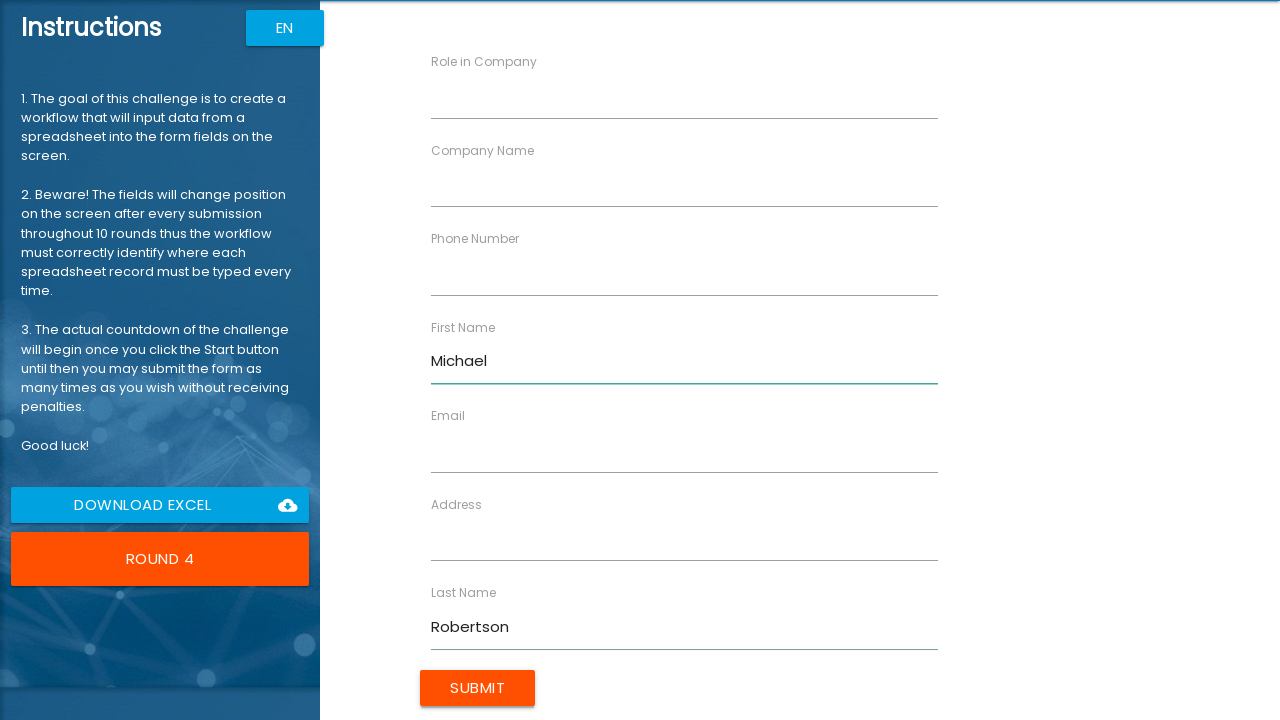

Filled Company Name field with 'MediCare' on [ng-reflect-name="labelCompanyName"]
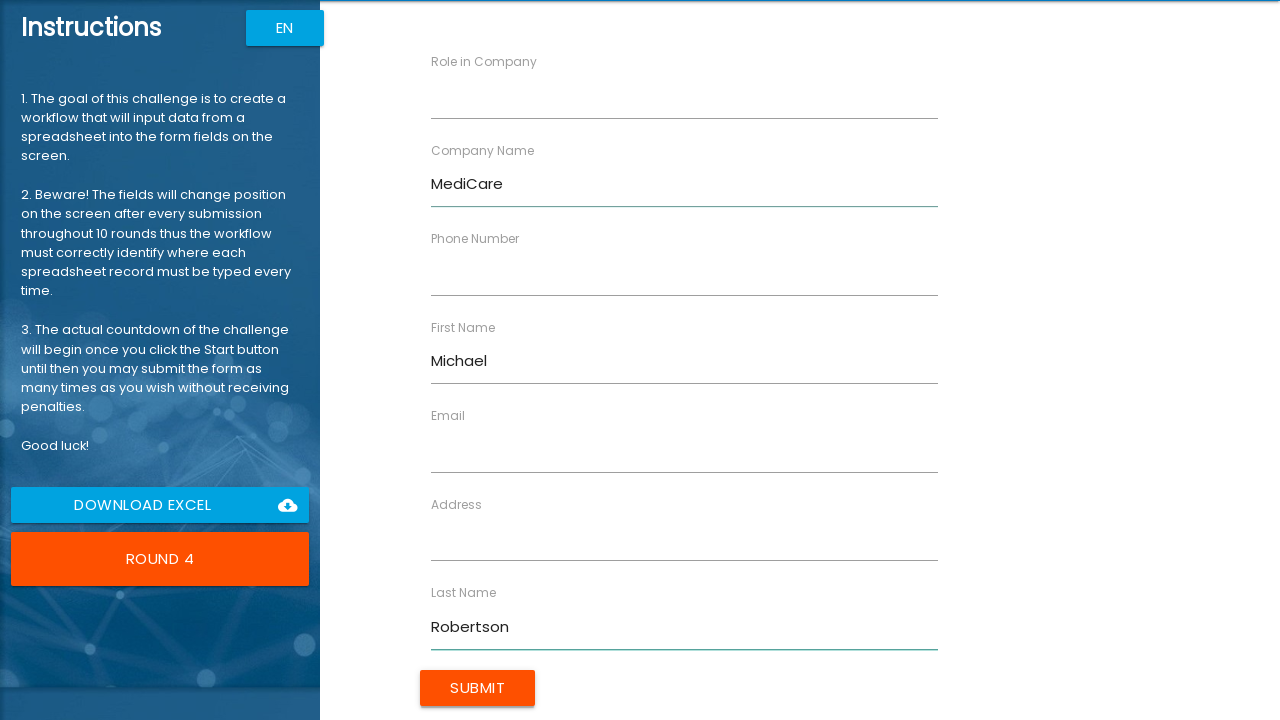

Filled Role in Company field with 'IT Specialist' on [ng-reflect-name="labelRole"]
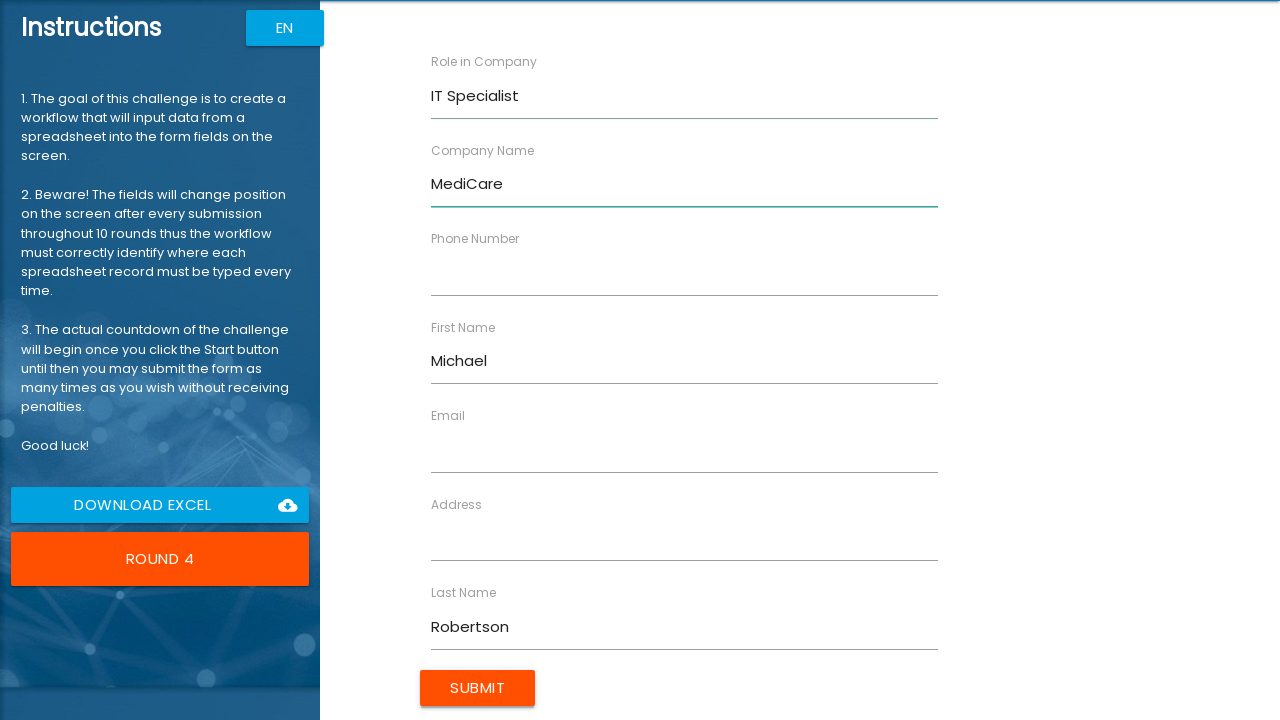

Filled Address field with '17 Farburn Terrace' on [ng-reflect-name="labelAddress"]
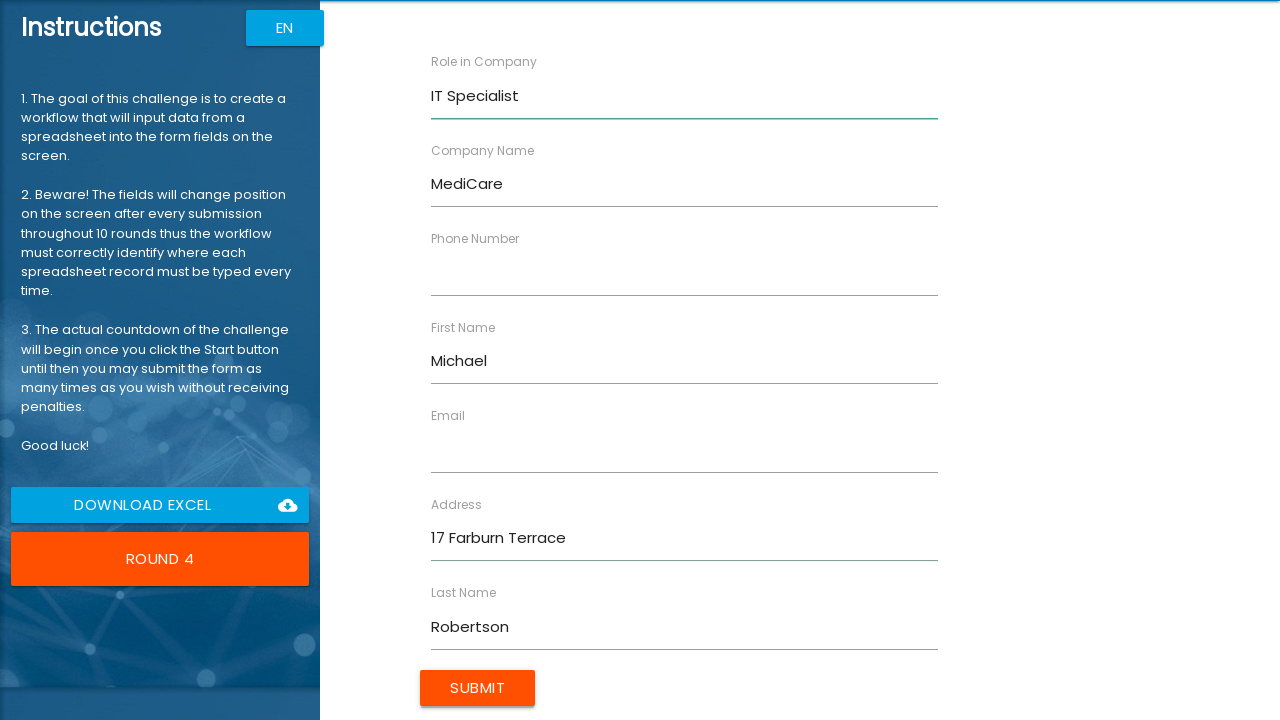

Filled Email field with 'mrobertson@medicare.com' on [ng-reflect-name="labelEmail"]
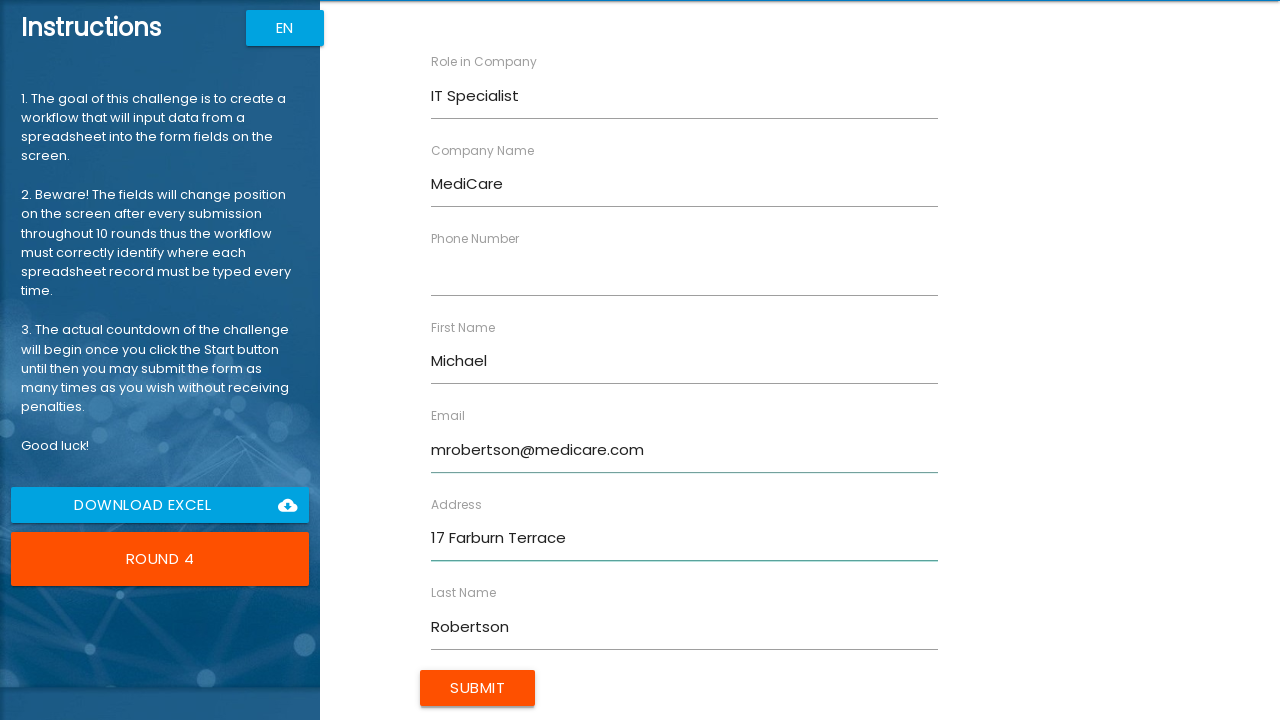

Filled Phone Number field with '276219164' on [ng-reflect-name="labelPhone"]
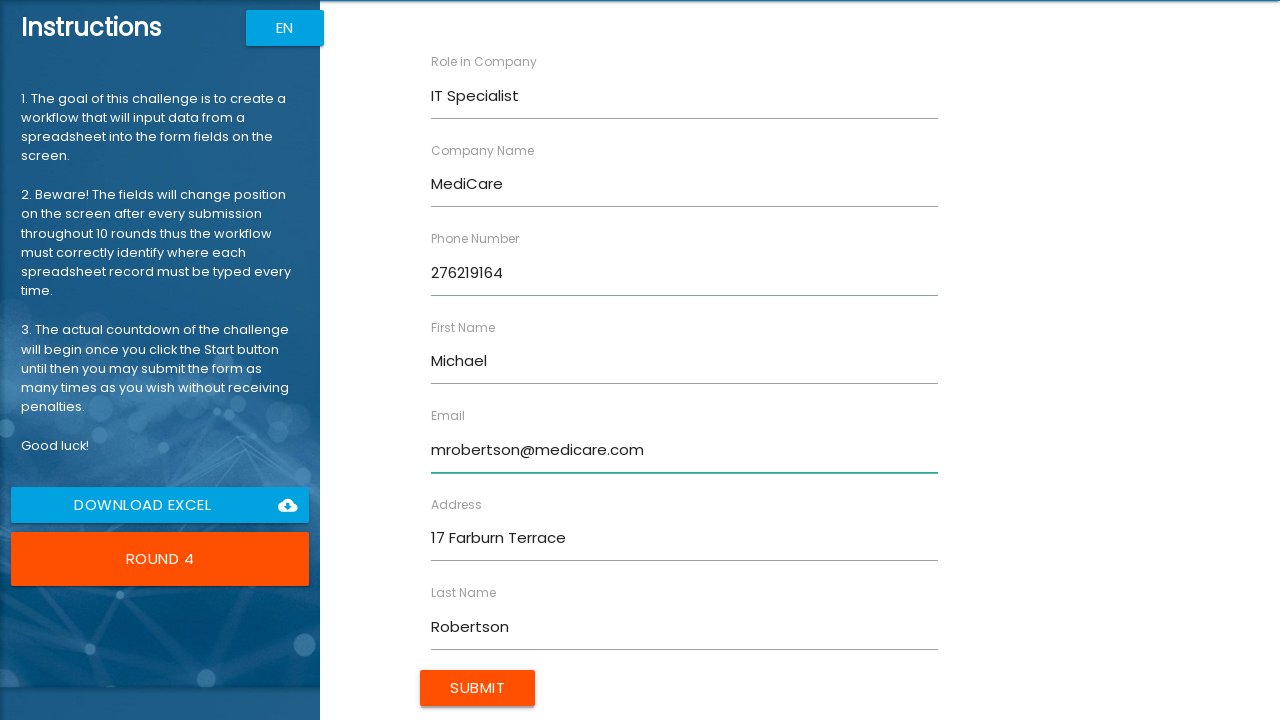

Clicked submit button to submit form for Michael Robertson at (478, 688) on xpath=/html/body/app-root/div[2]/app-rpa1/div/div[2]/form/input
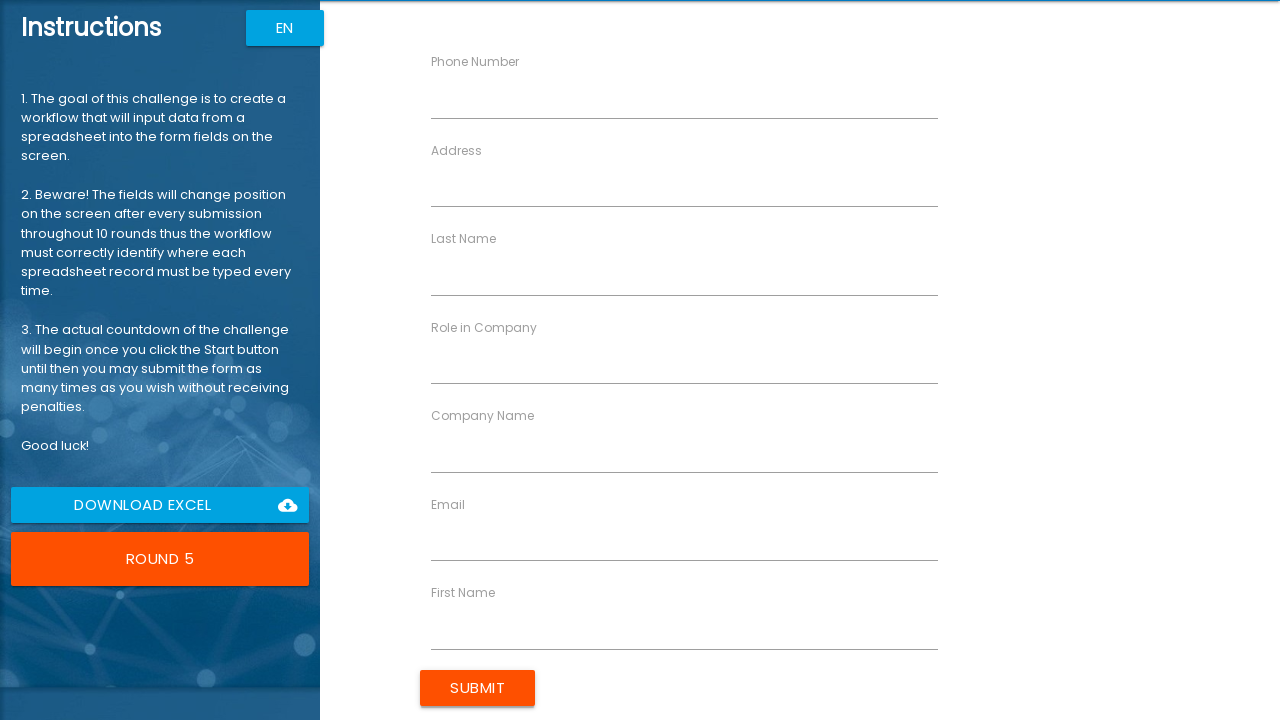

Filled First Name field with 'Doug' on [ng-reflect-name="labelFirstName"]
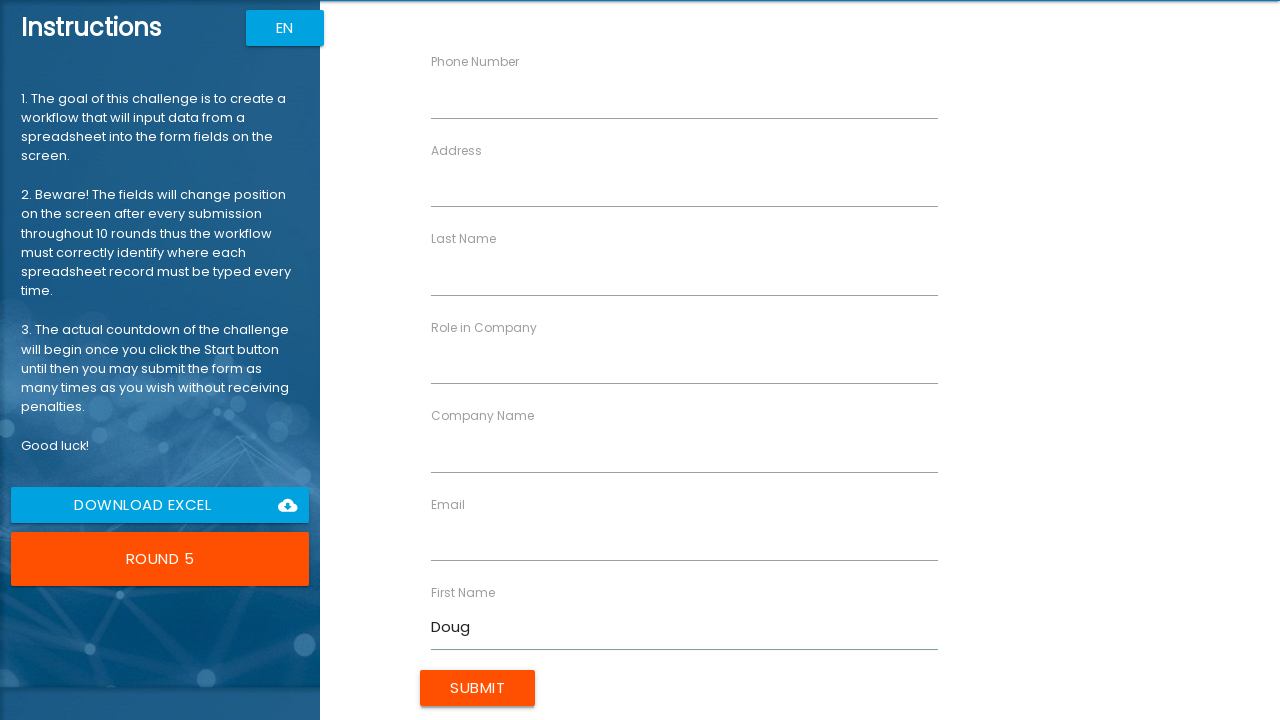

Filled Last Name field with 'Derrick' on [ng-reflect-name="labelLastName"]
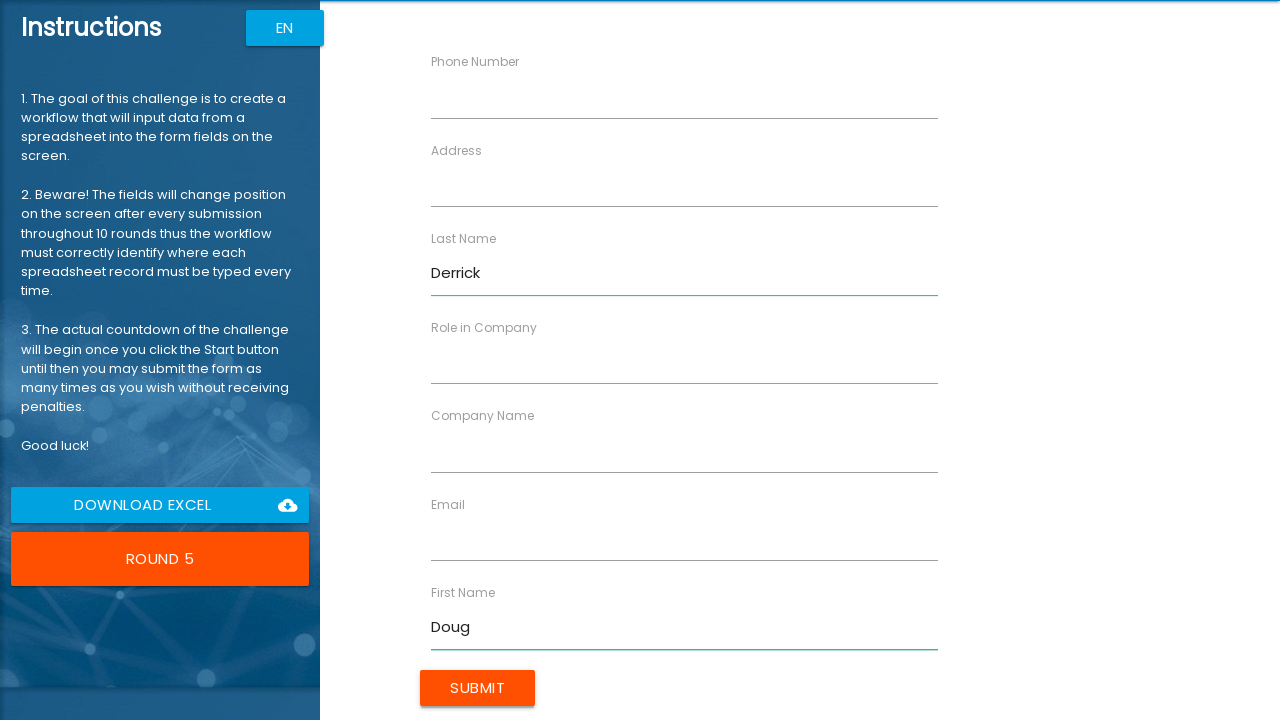

Filled Company Name field with 'Timepath Inc.' on [ng-reflect-name="labelCompanyName"]
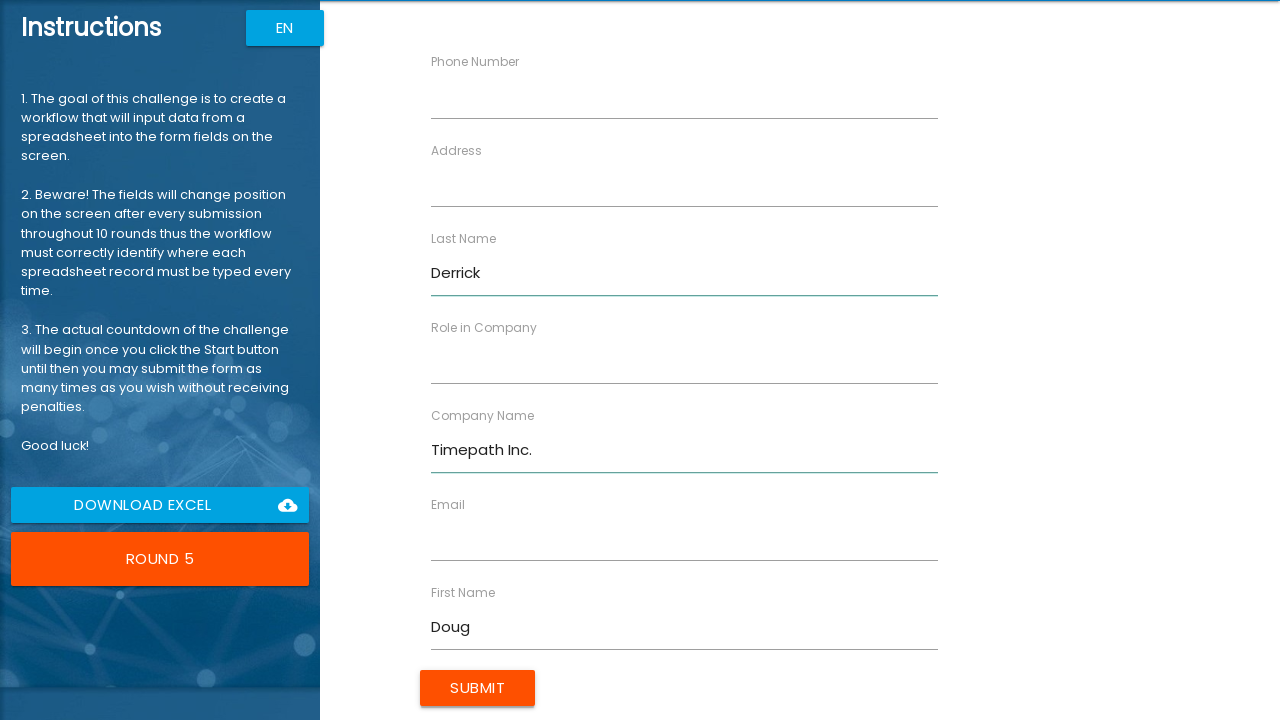

Filled Role in Company field with 'Analyst' on [ng-reflect-name="labelRole"]
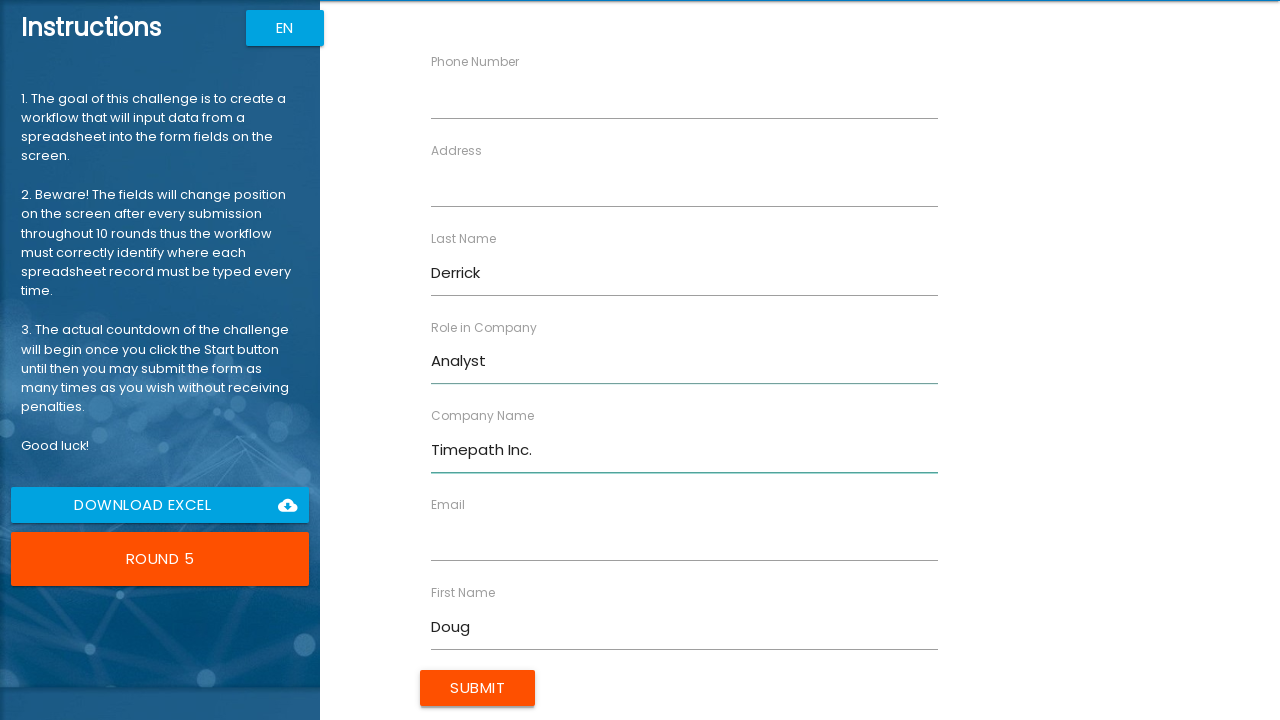

Filled Address field with '99 Shire Oak Road' on [ng-reflect-name="labelAddress"]
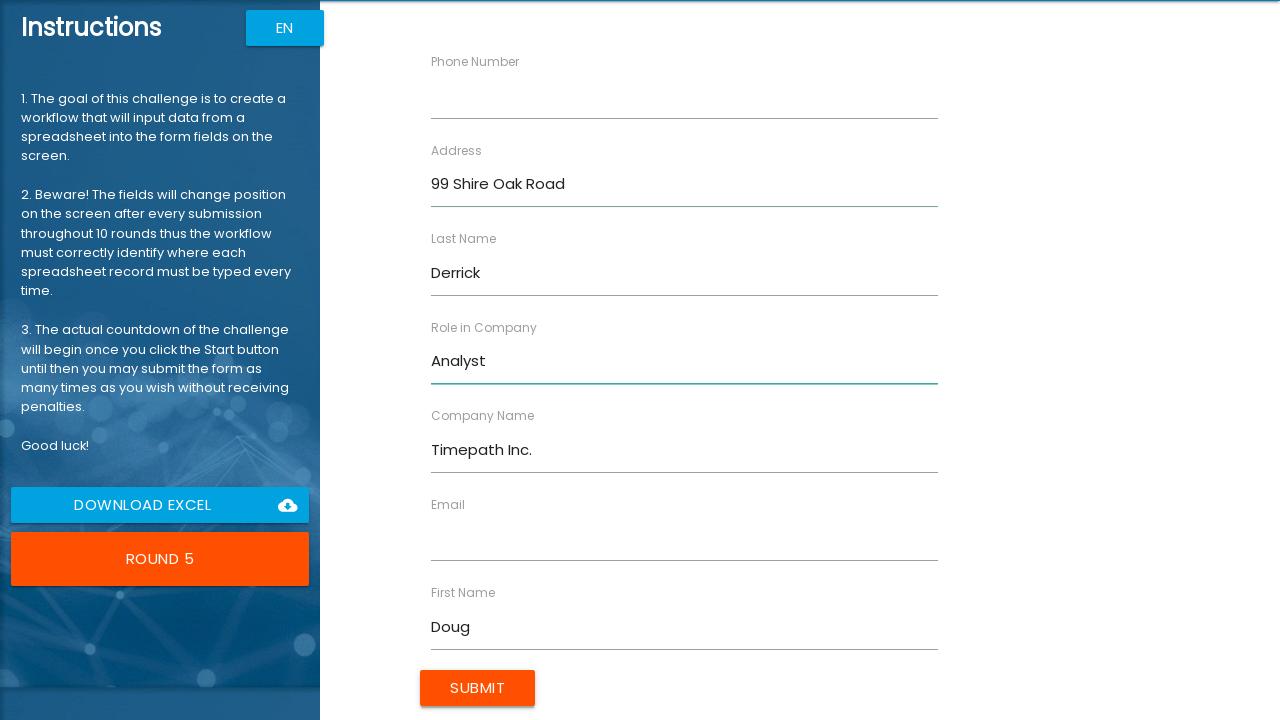

Filled Email field with 'dderrick@timepath.com' on [ng-reflect-name="labelEmail"]
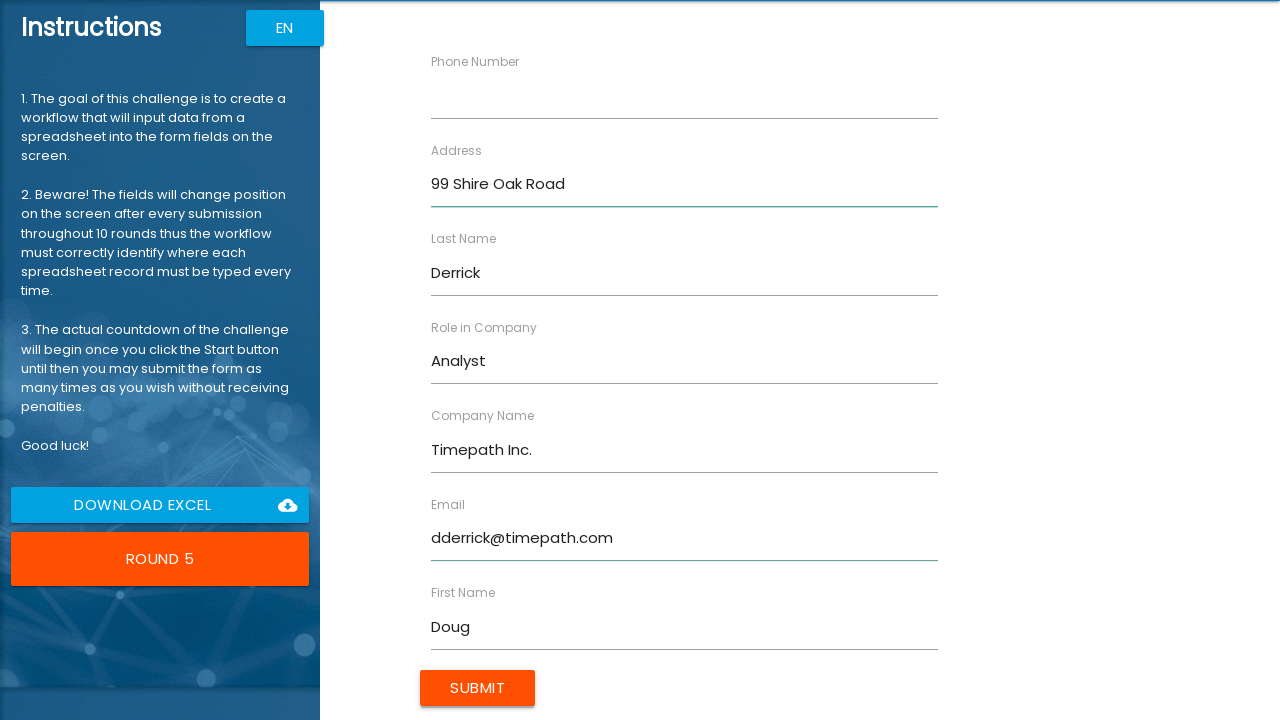

Filled Phone Number field with '877489789' on [ng-reflect-name="labelPhone"]
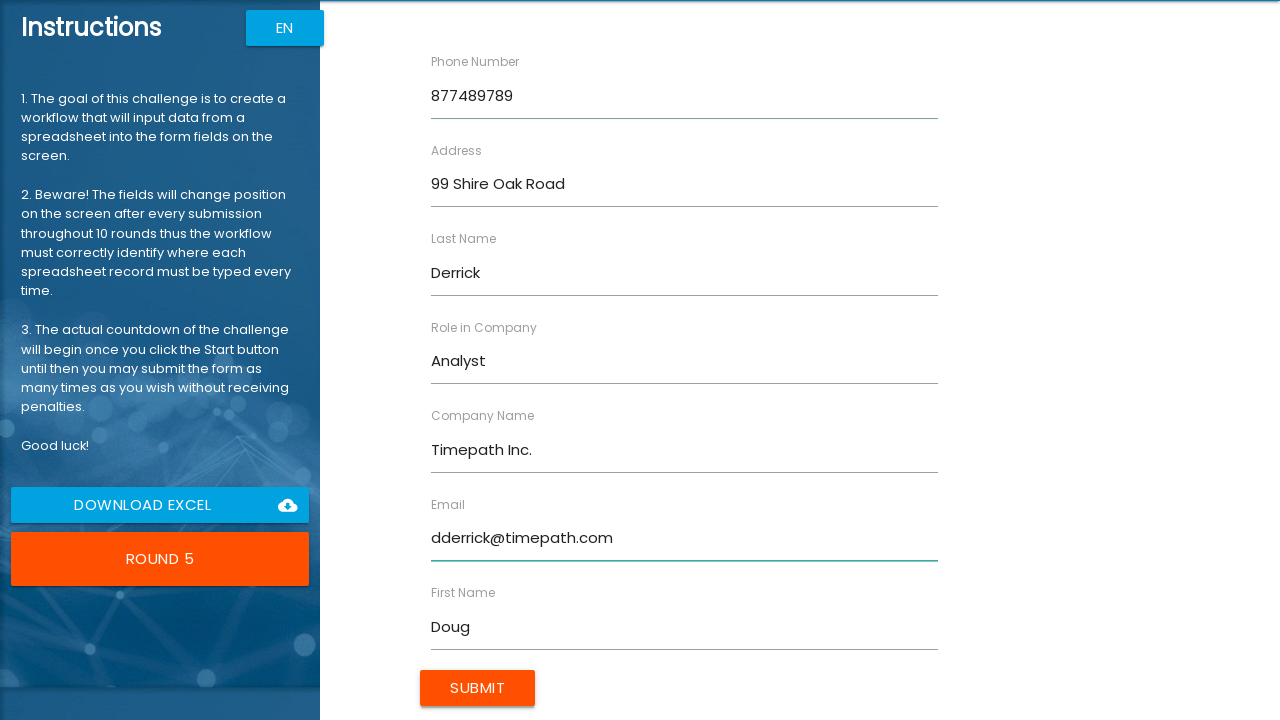

Clicked submit button to submit form for Doug Derrick at (478, 688) on xpath=/html/body/app-root/div[2]/app-rpa1/div/div[2]/form/input
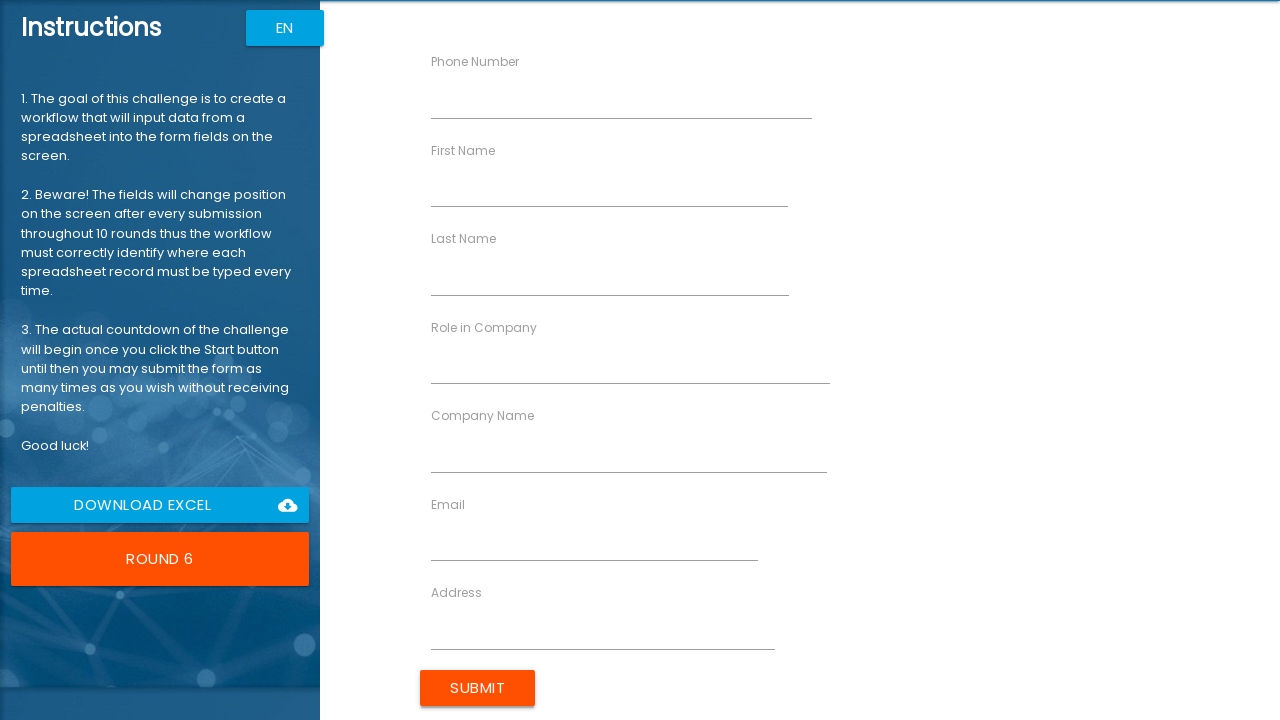

Filled First Name field with 'Jessie' on [ng-reflect-name="labelFirstName"]
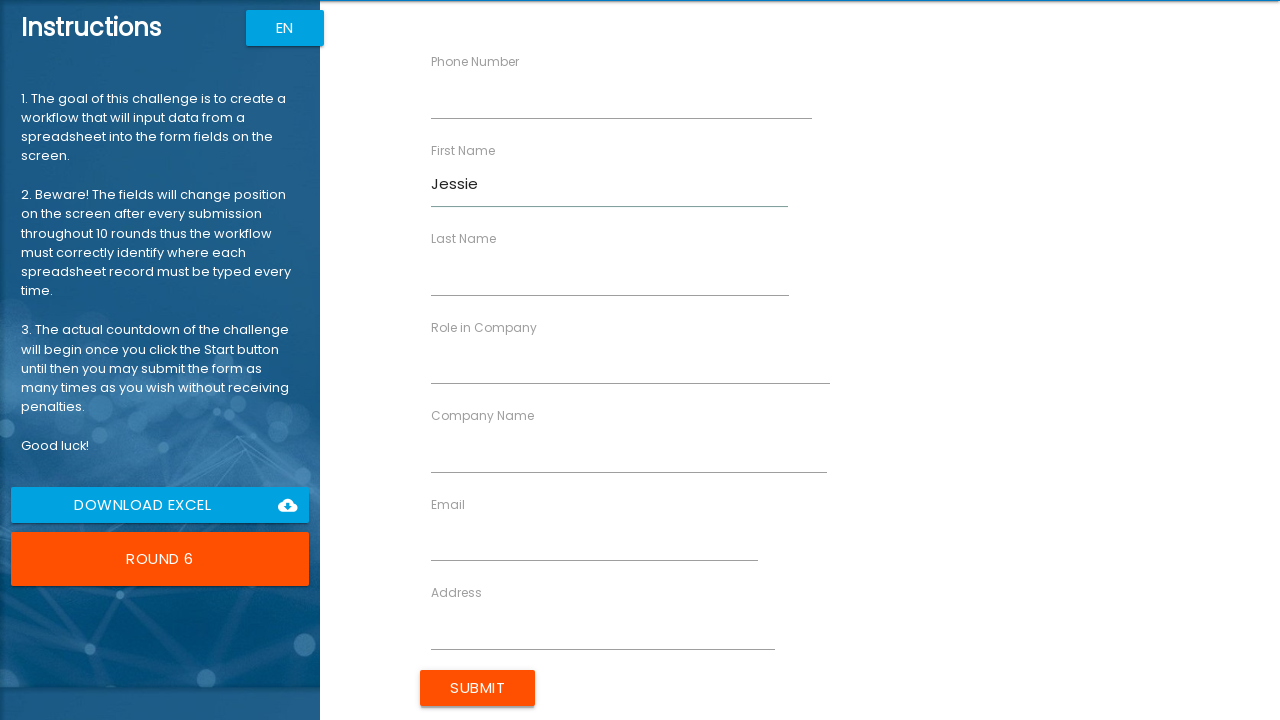

Filled Last Name field with 'Marlowe' on [ng-reflect-name="labelLastName"]
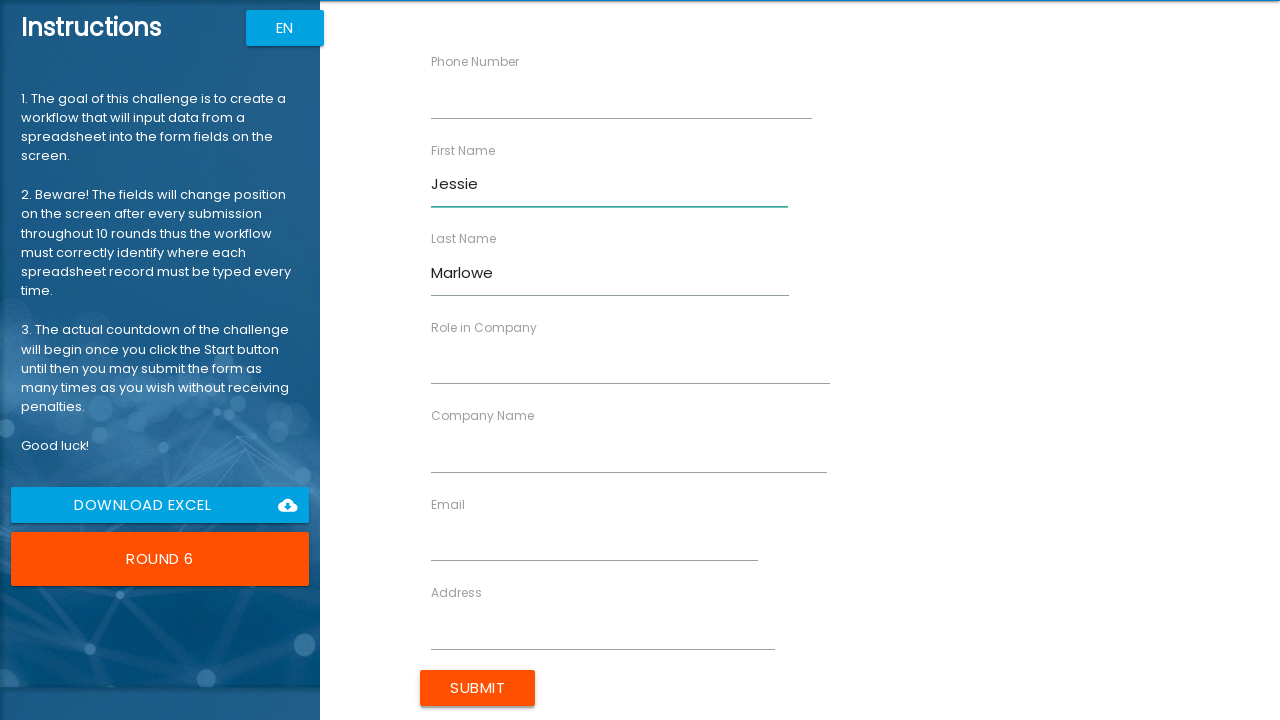

Filled Company Name field with 'Aperture Inc.' on [ng-reflect-name="labelCompanyName"]
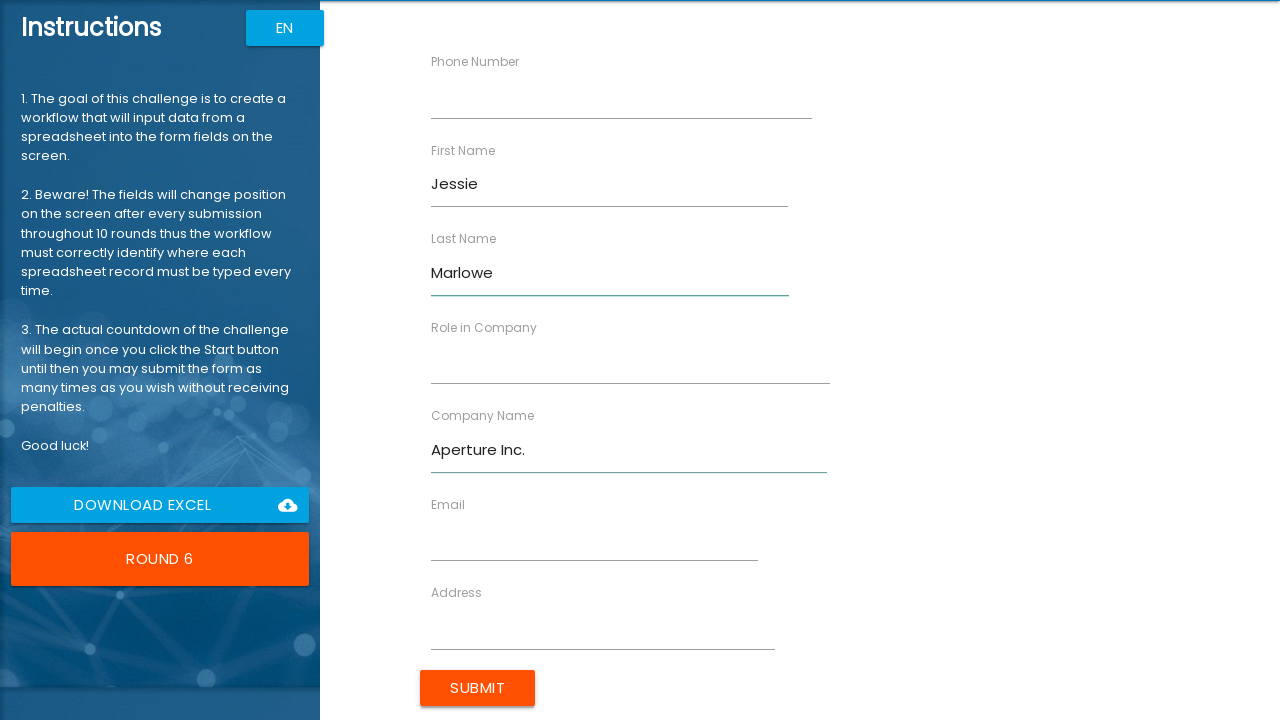

Filled Role in Company field with 'Scientist' on [ng-reflect-name="labelRole"]
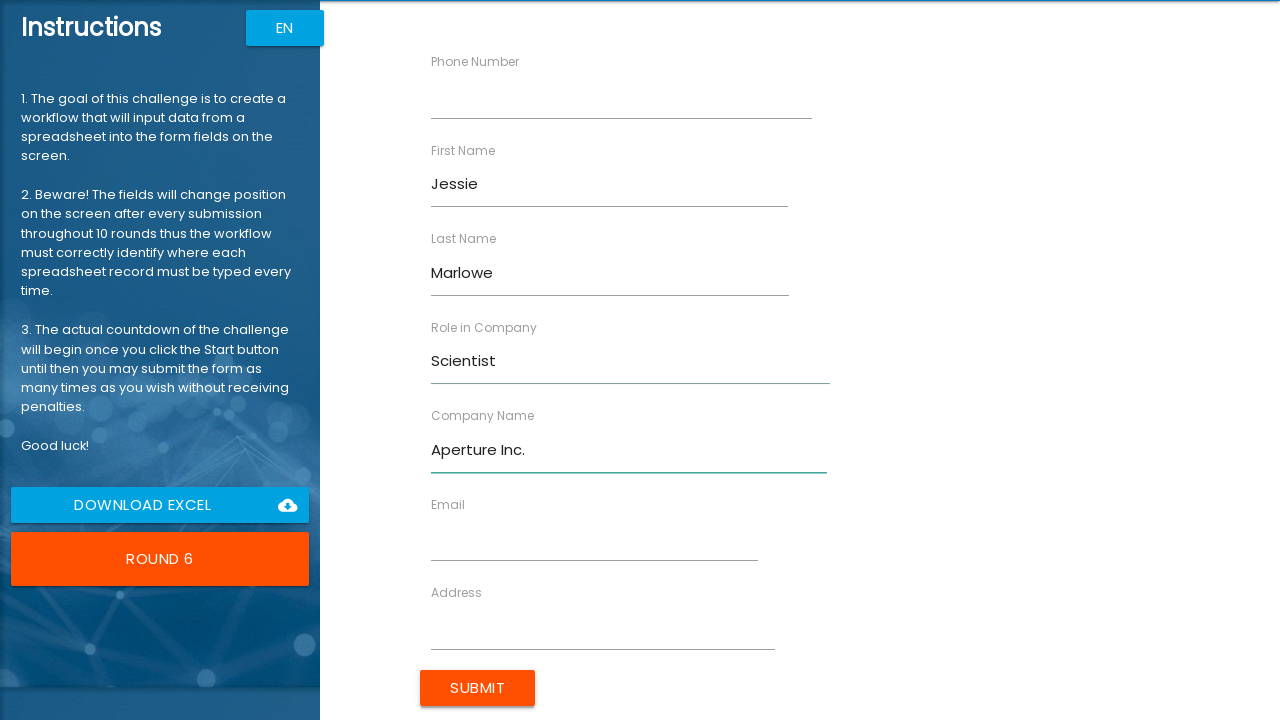

Filled Address field with '27 Cheshire Street' on [ng-reflect-name="labelAddress"]
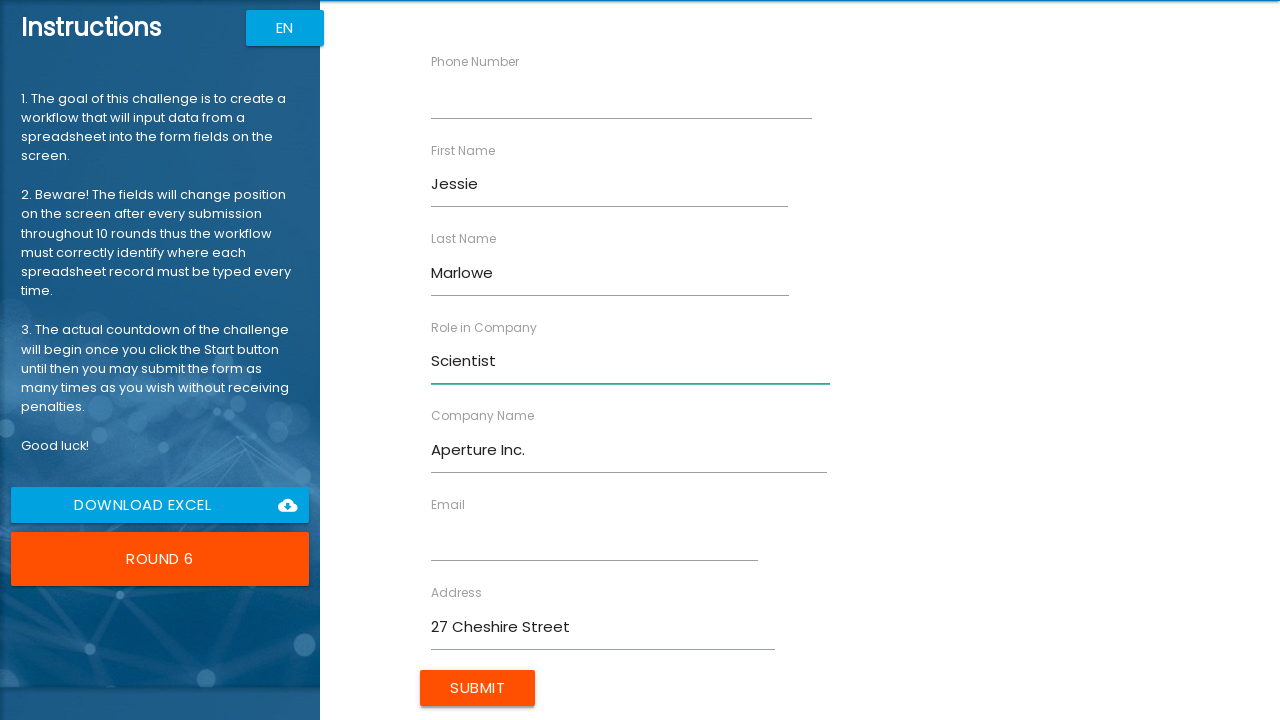

Filled Email field with 'jmarlowe@aperture.com' on [ng-reflect-name="labelEmail"]
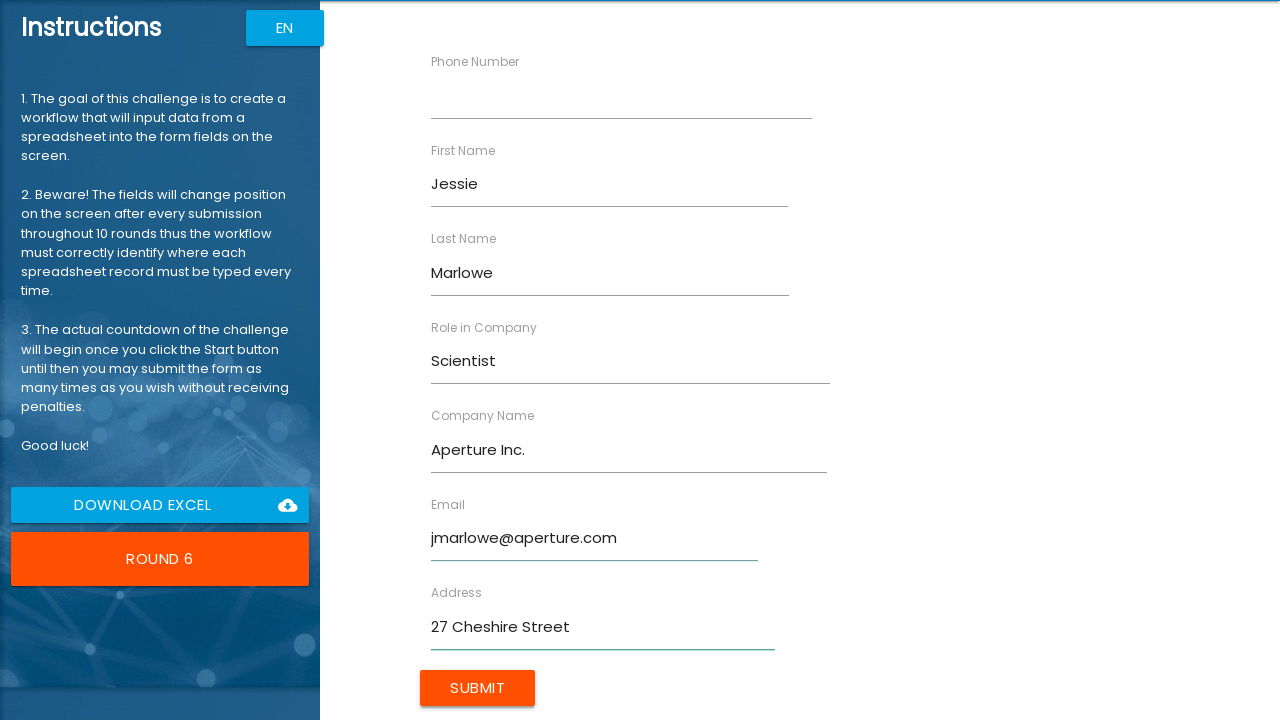

Filled Phone Number field with '124768595' on [ng-reflect-name="labelPhone"]
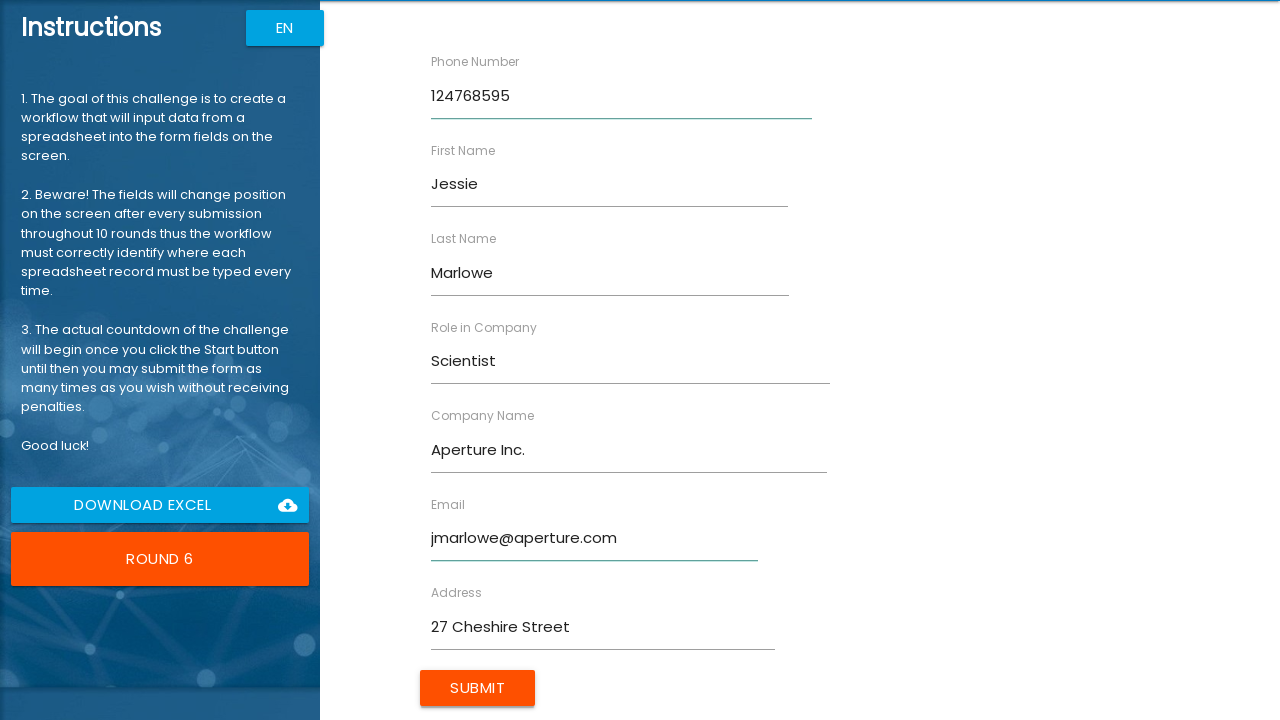

Clicked submit button to submit form for Jessie Marlowe at (478, 688) on xpath=/html/body/app-root/div[2]/app-rpa1/div/div[2]/form/input
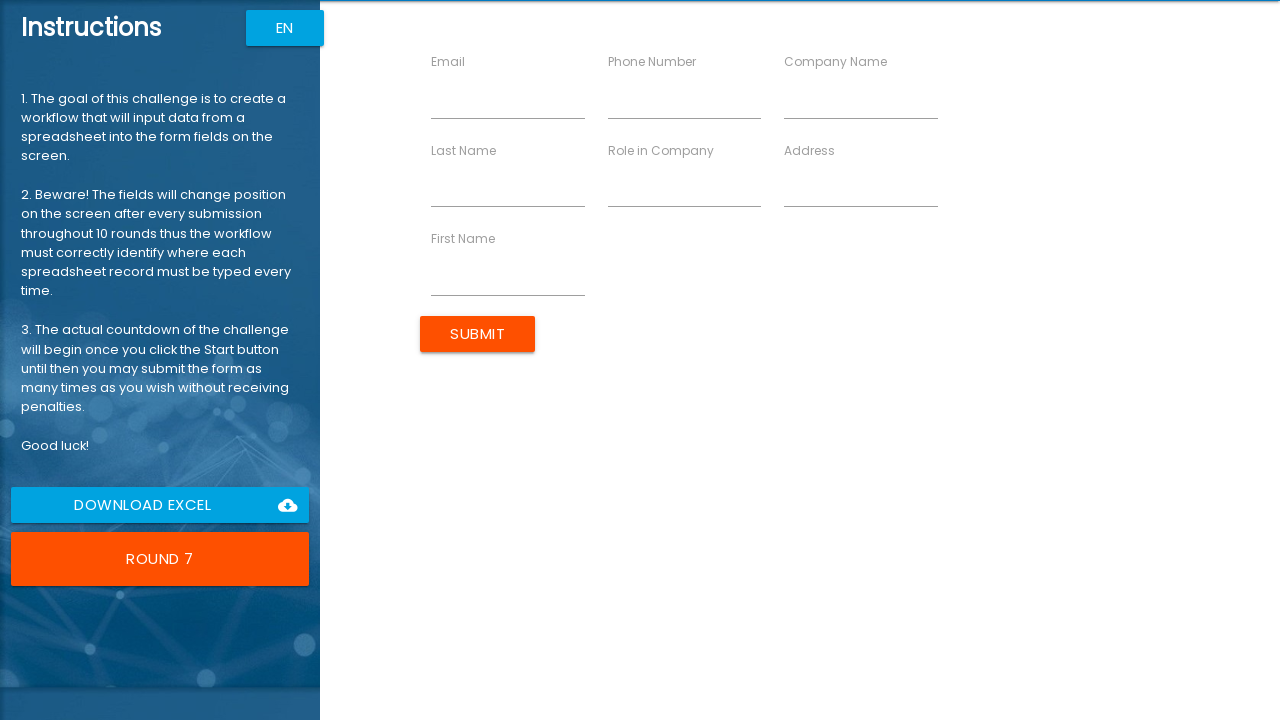

Filled First Name field with 'Stan' on [ng-reflect-name="labelFirstName"]
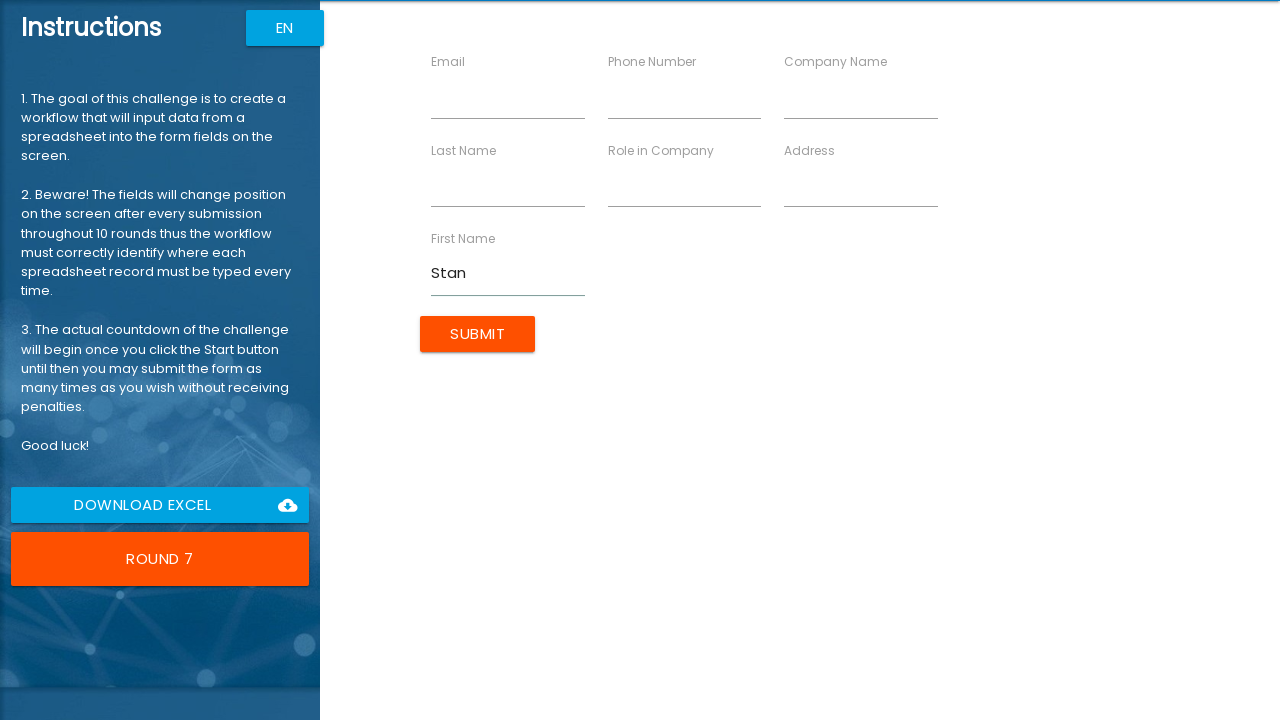

Filled Last Name field with 'Hamm' on [ng-reflect-name="labelLastName"]
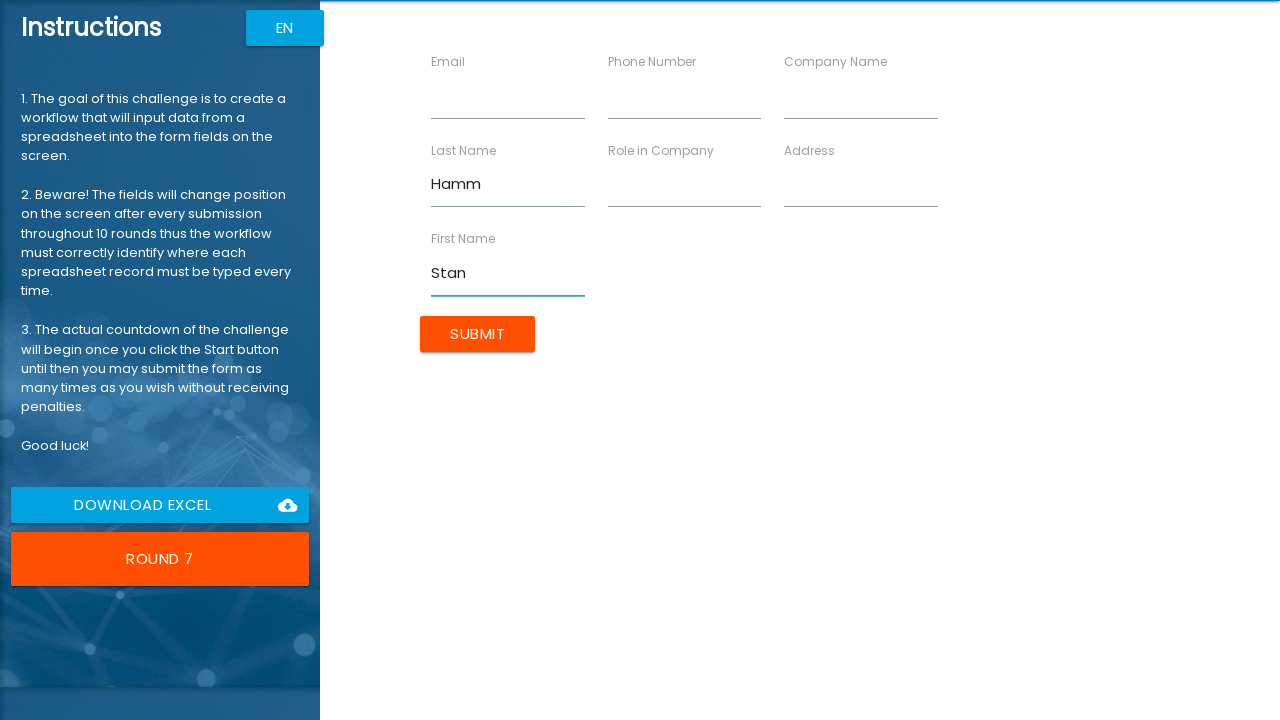

Filled Company Name field with 'Mob Inc.' on [ng-reflect-name="labelCompanyName"]
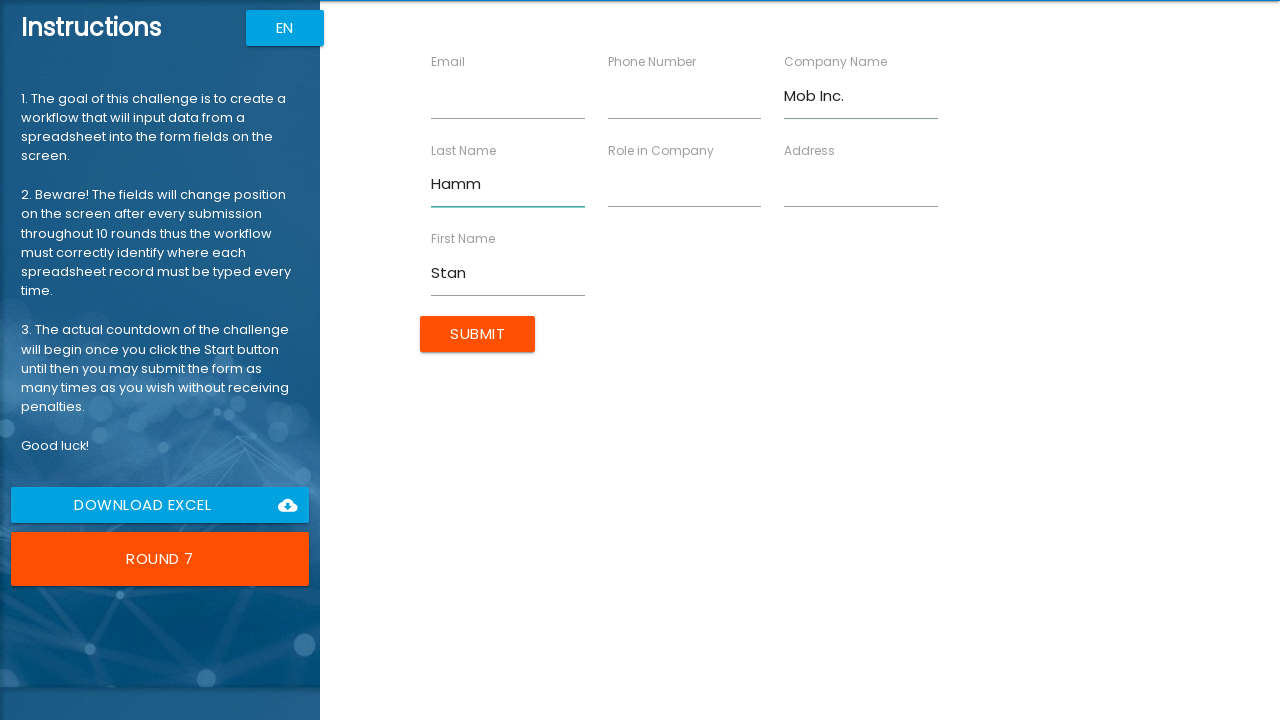

Filled Role in Company field with 'Advisor' on [ng-reflect-name="labelRole"]
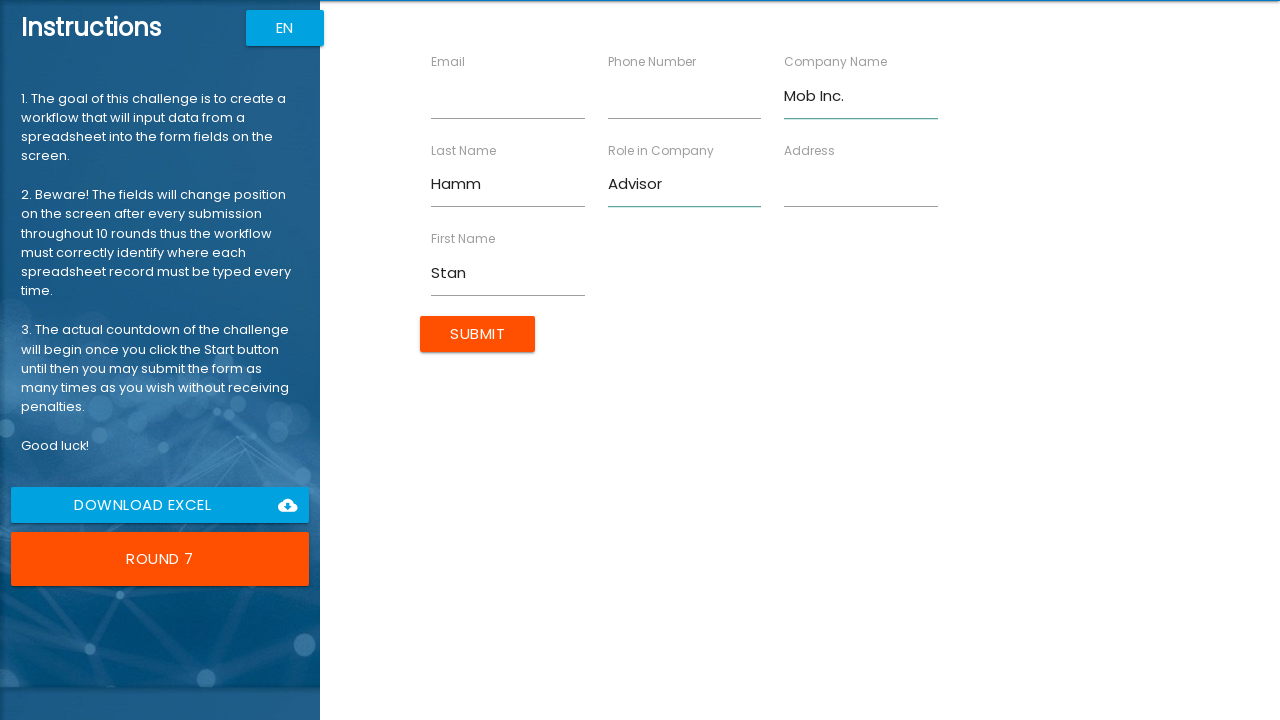

Filled Address field with '10 Ruskin Rd' on [ng-reflect-name="labelAddress"]
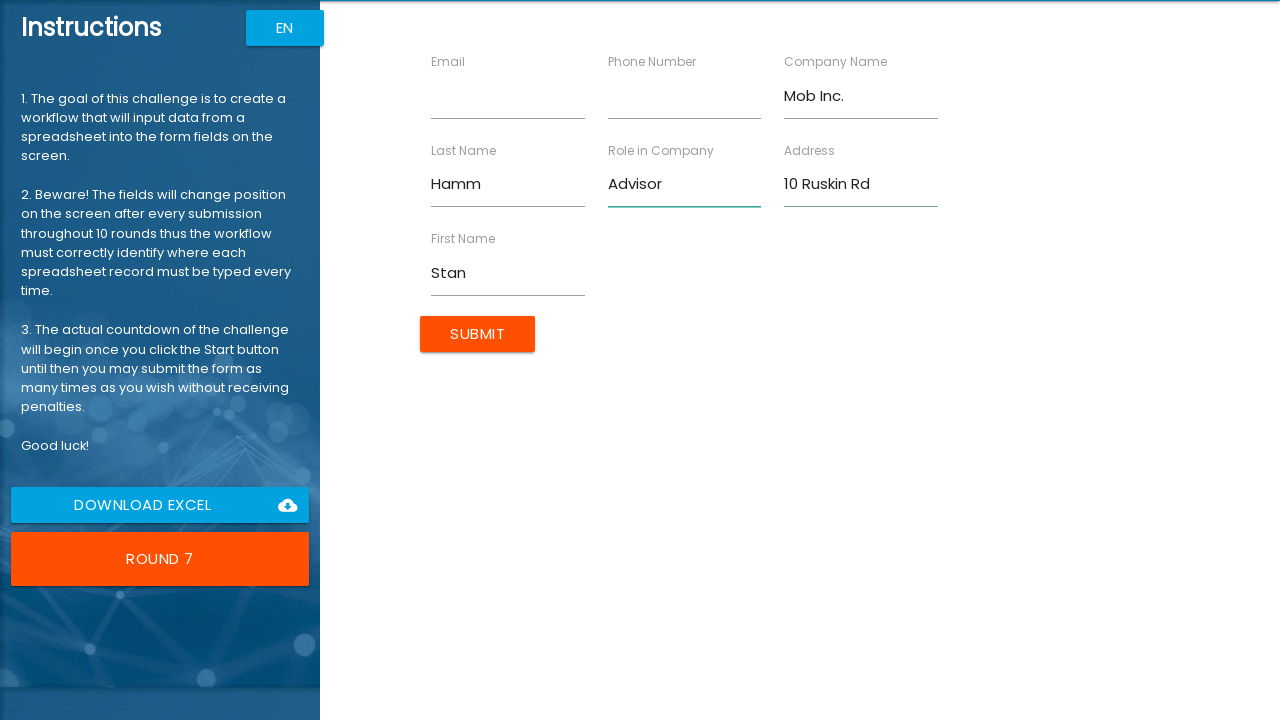

Filled Email field with 'shamm@mob.com' on [ng-reflect-name="labelEmail"]
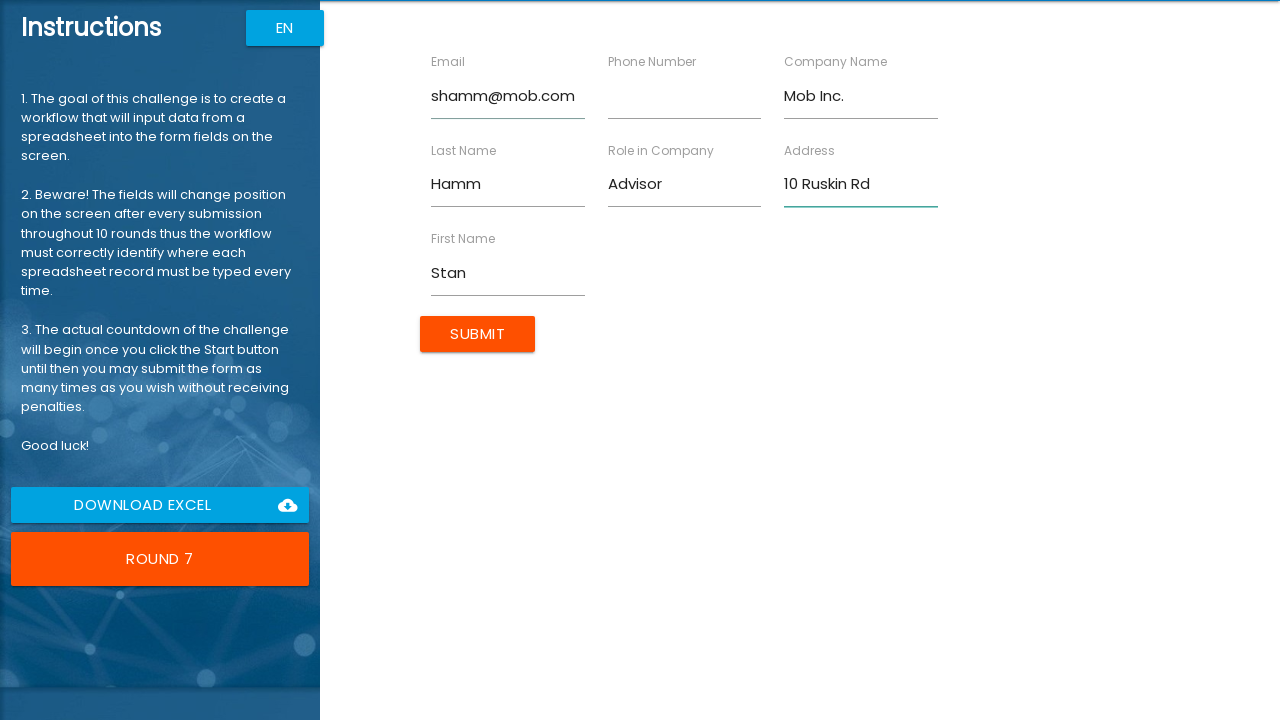

Filled Phone Number field with '870989846' on [ng-reflect-name="labelPhone"]
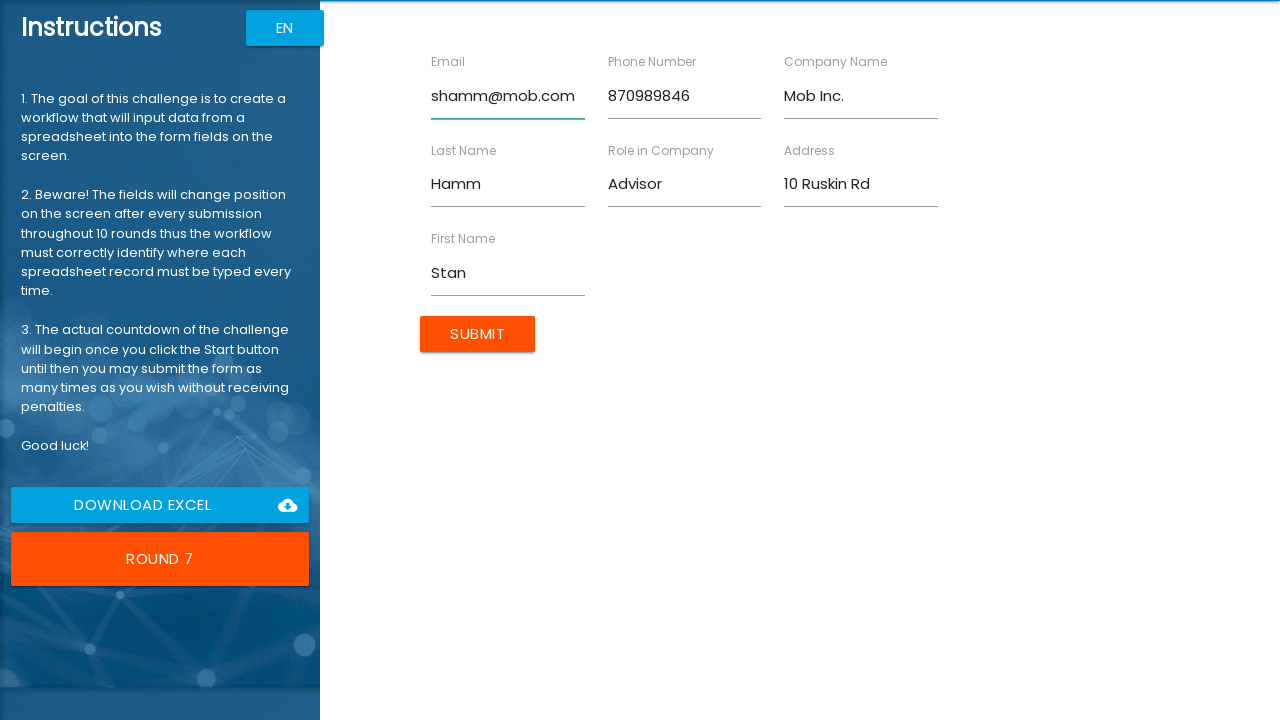

Clicked submit button to submit form for Stan Hamm at (478, 334) on xpath=/html/body/app-root/div[2]/app-rpa1/div/div[2]/form/input
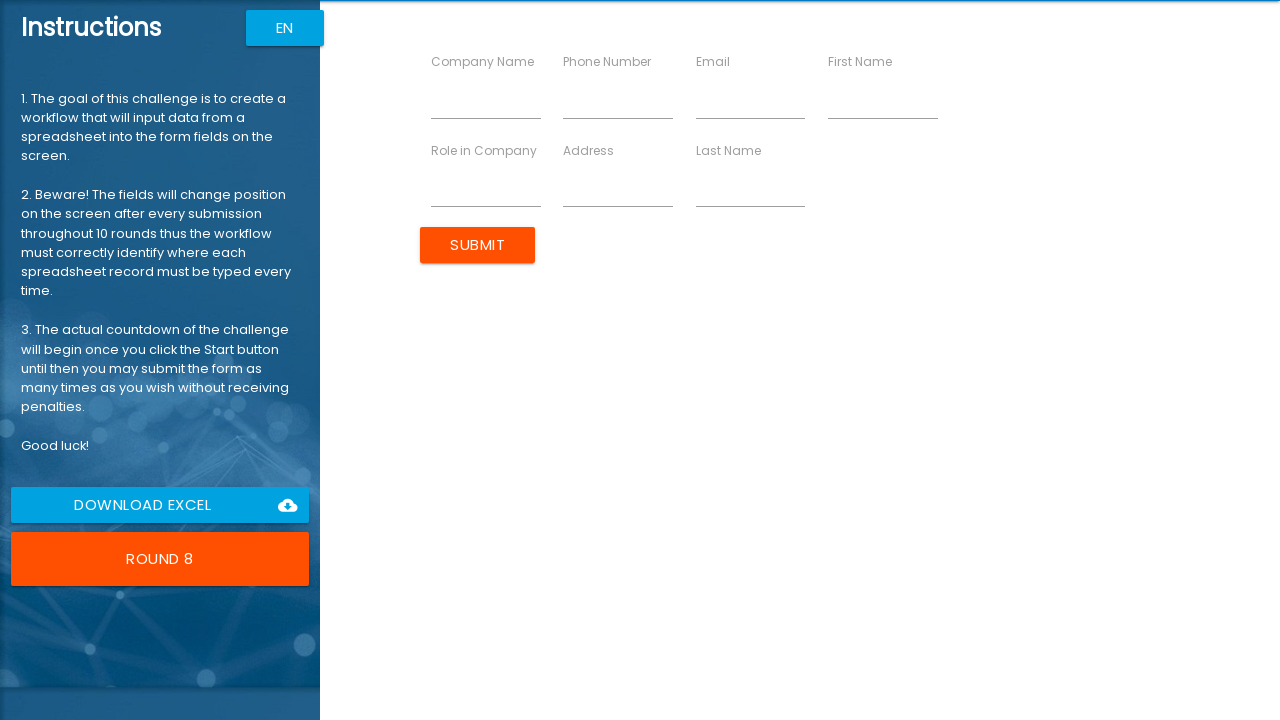

Filled First Name field with 'Michelle' on [ng-reflect-name="labelFirstName"]
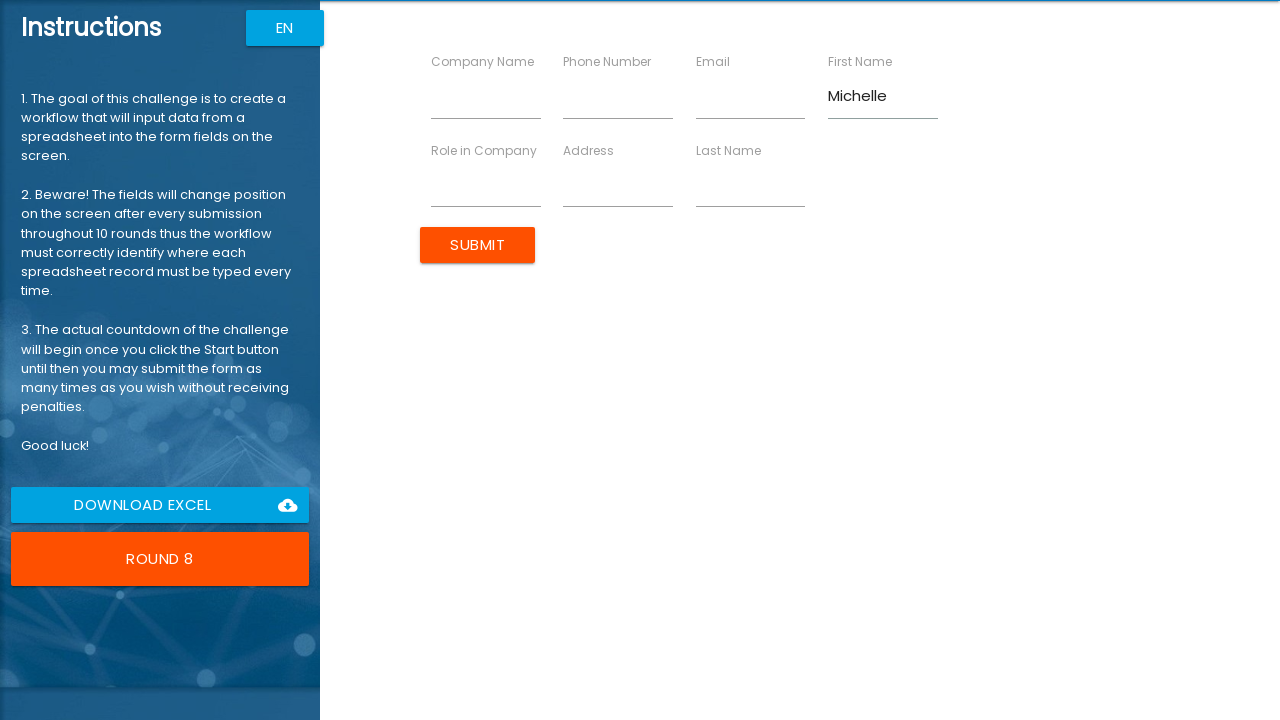

Filled Last Name field with 'Norton' on [ng-reflect-name="labelLastName"]
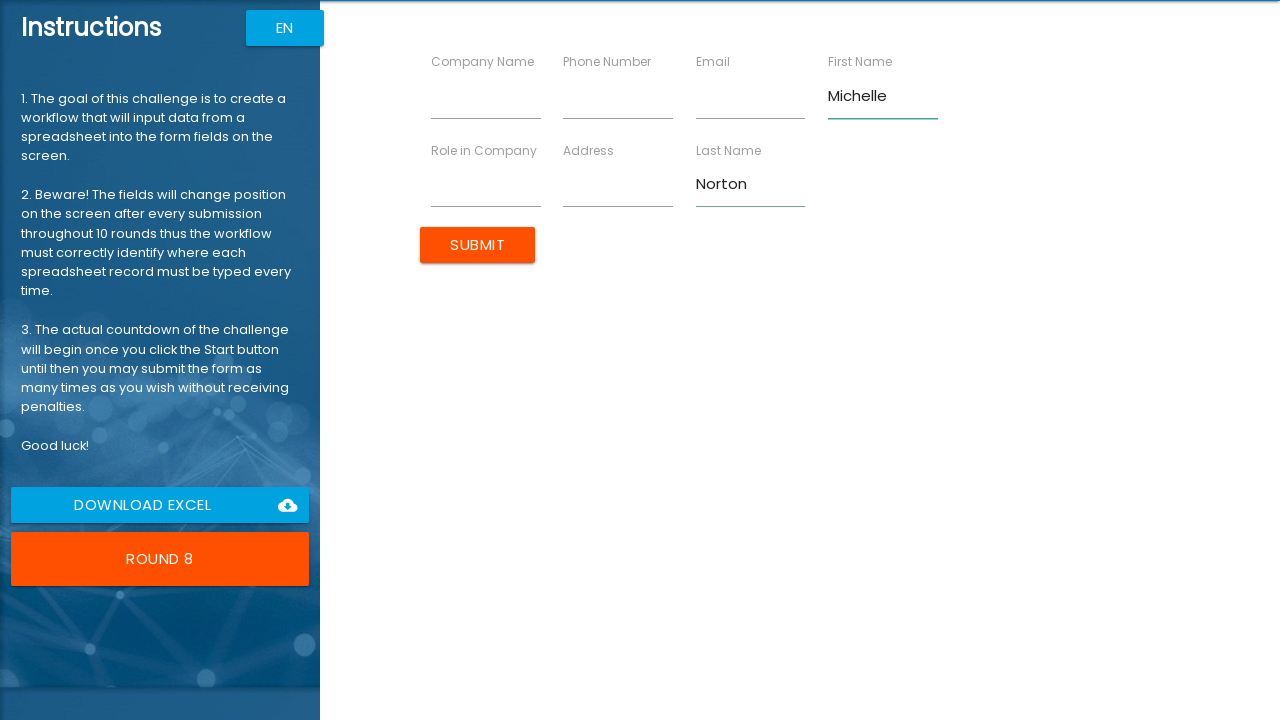

Filled Company Name field with 'Aperture Inc.' on [ng-reflect-name="labelCompanyName"]
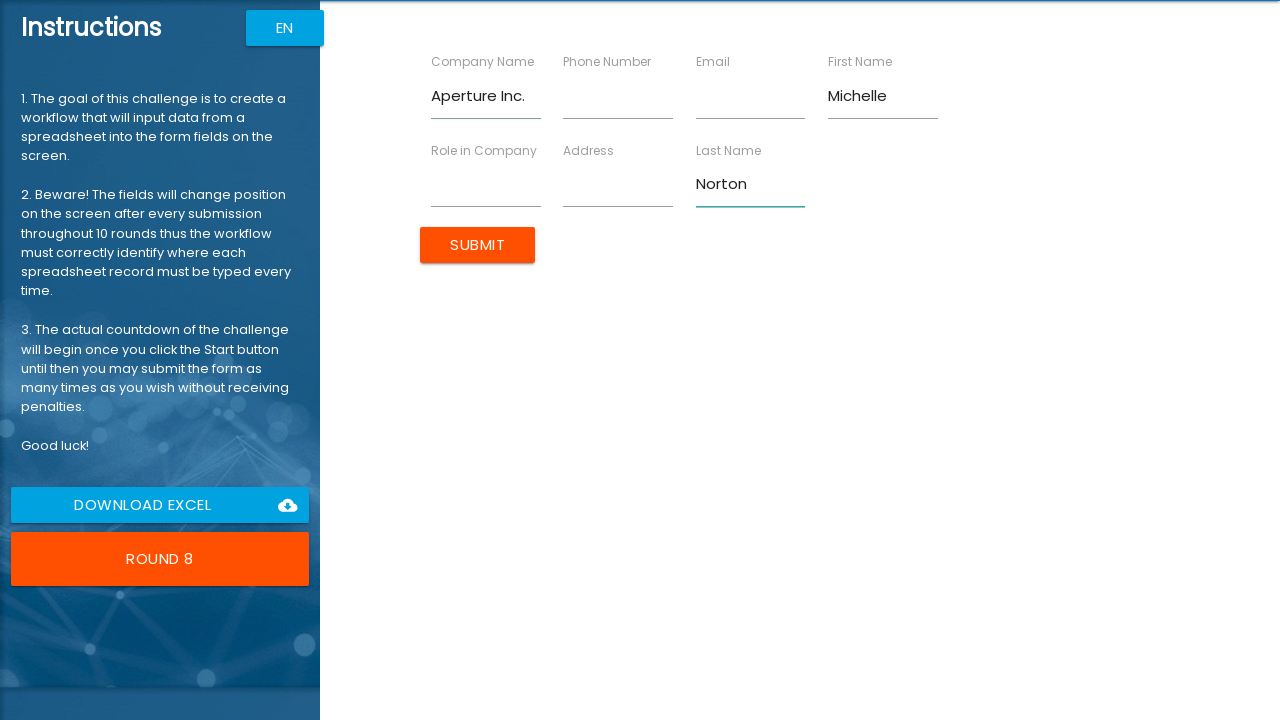

Filled Role in Company field with 'Developer' on [ng-reflect-name="labelRole"]
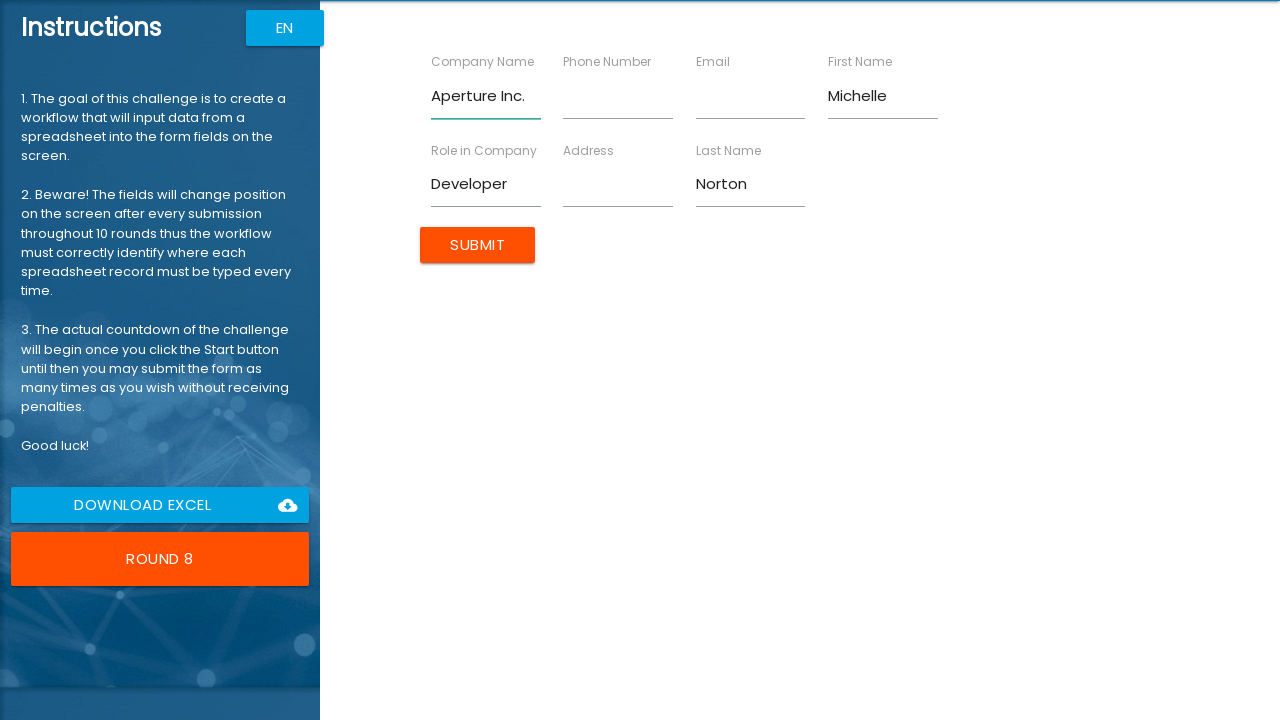

Filled Address field with '353 Cumberland Street' on [ng-reflect-name="labelAddress"]
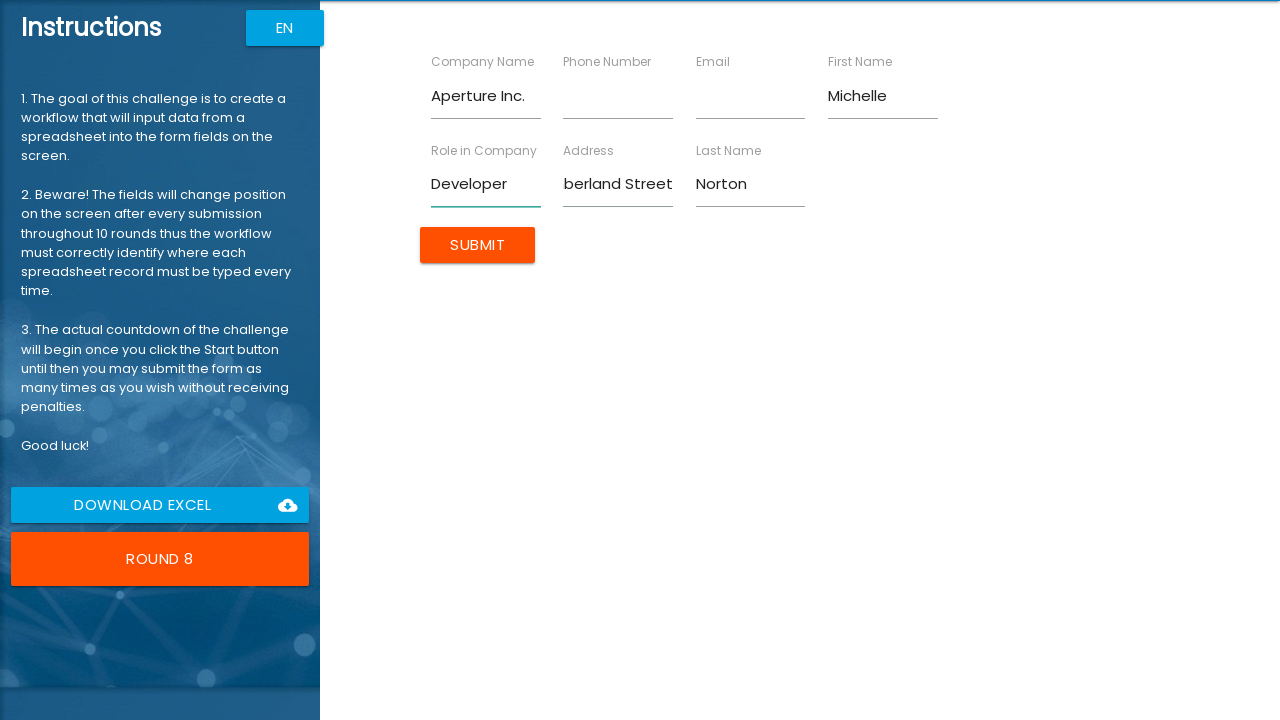

Filled Email field with 'mnorton@aperture.com' on [ng-reflect-name="labelEmail"]
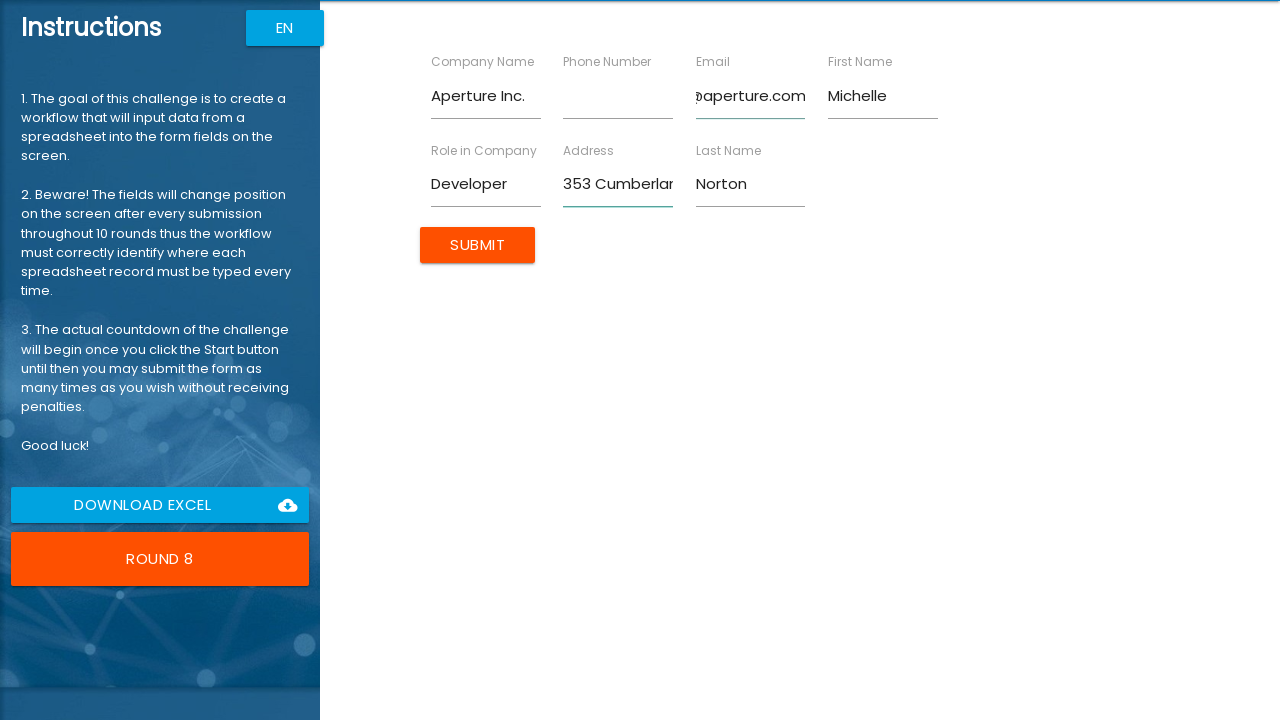

Filled Phone Number field with '198769543' on [ng-reflect-name="labelPhone"]
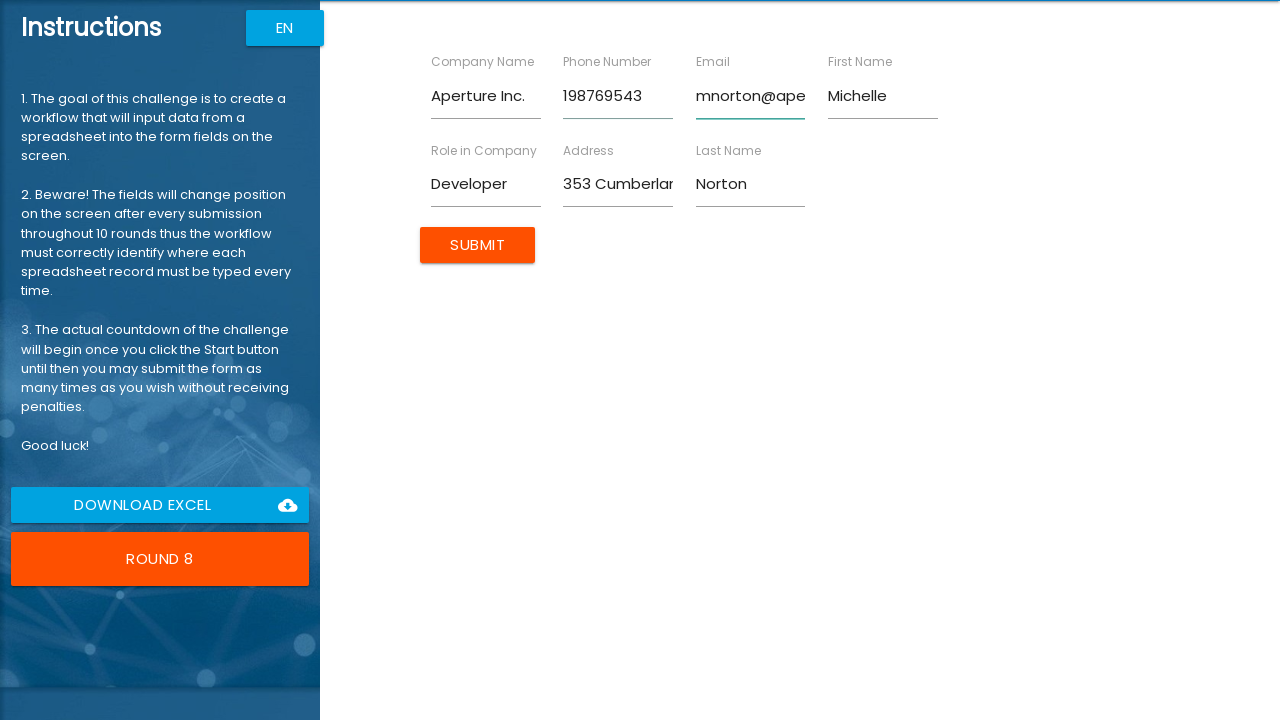

Clicked submit button to submit form for Michelle Norton at (478, 245) on xpath=/html/body/app-root/div[2]/app-rpa1/div/div[2]/form/input
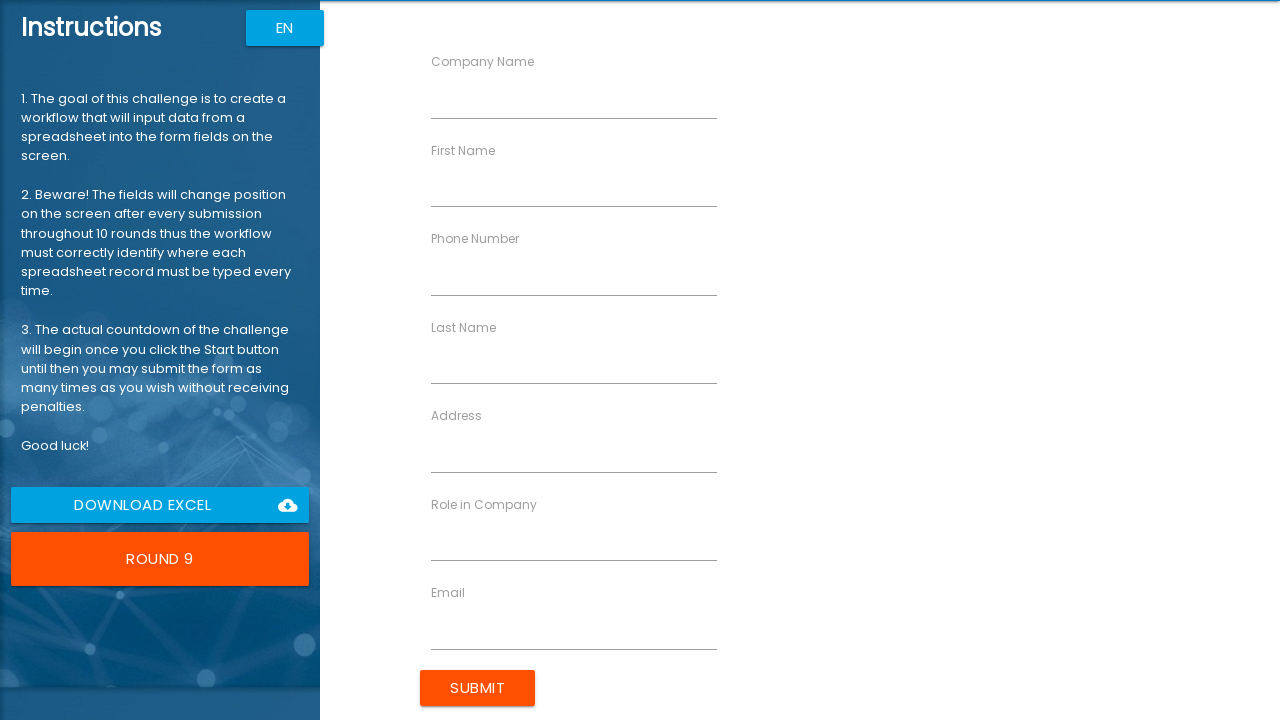

Filled First Name field with 'Stacy' on [ng-reflect-name="labelFirstName"]
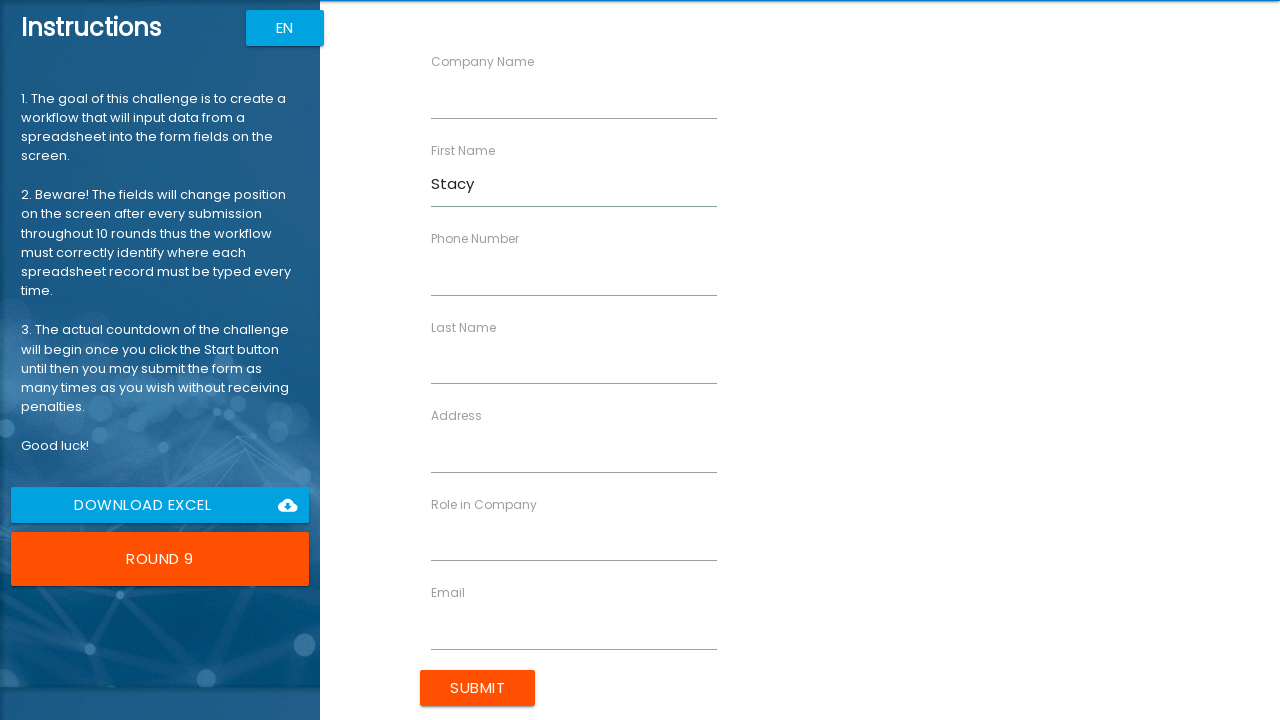

Filled Last Name field with 'Shelby' on [ng-reflect-name="labelLastName"]
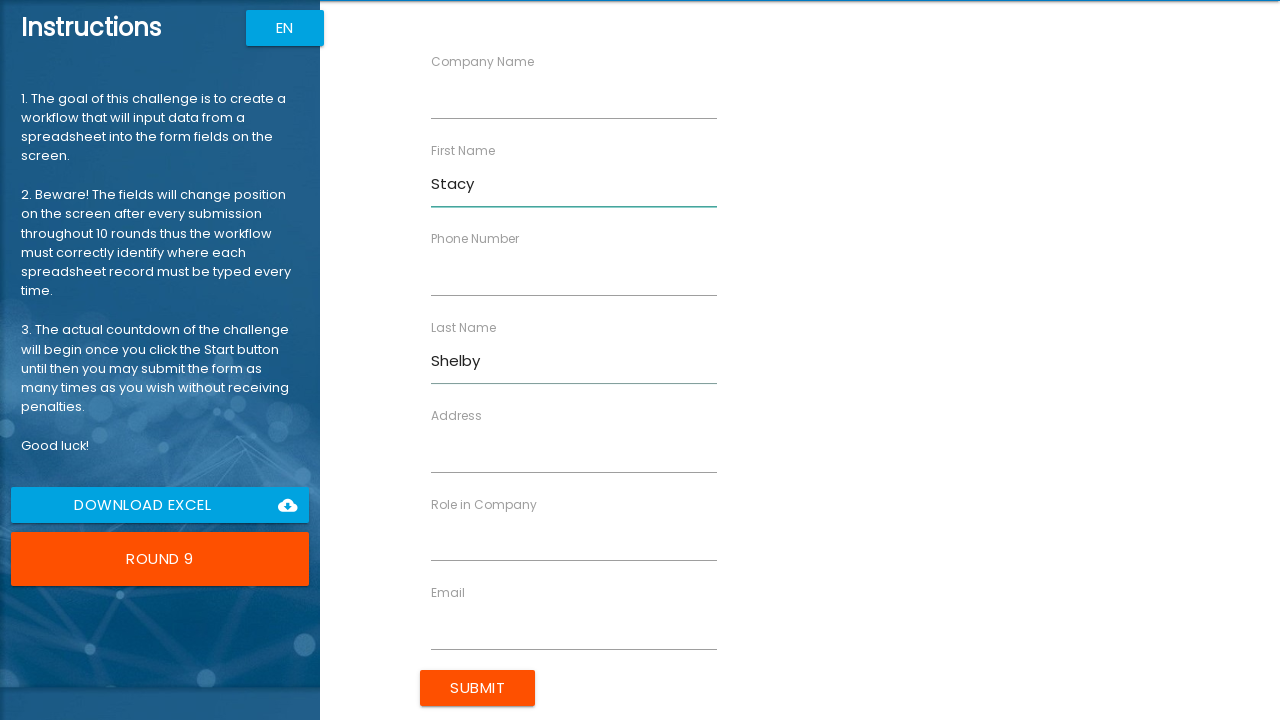

Filled Company Name field with 'TechDev' on [ng-reflect-name="labelCompanyName"]
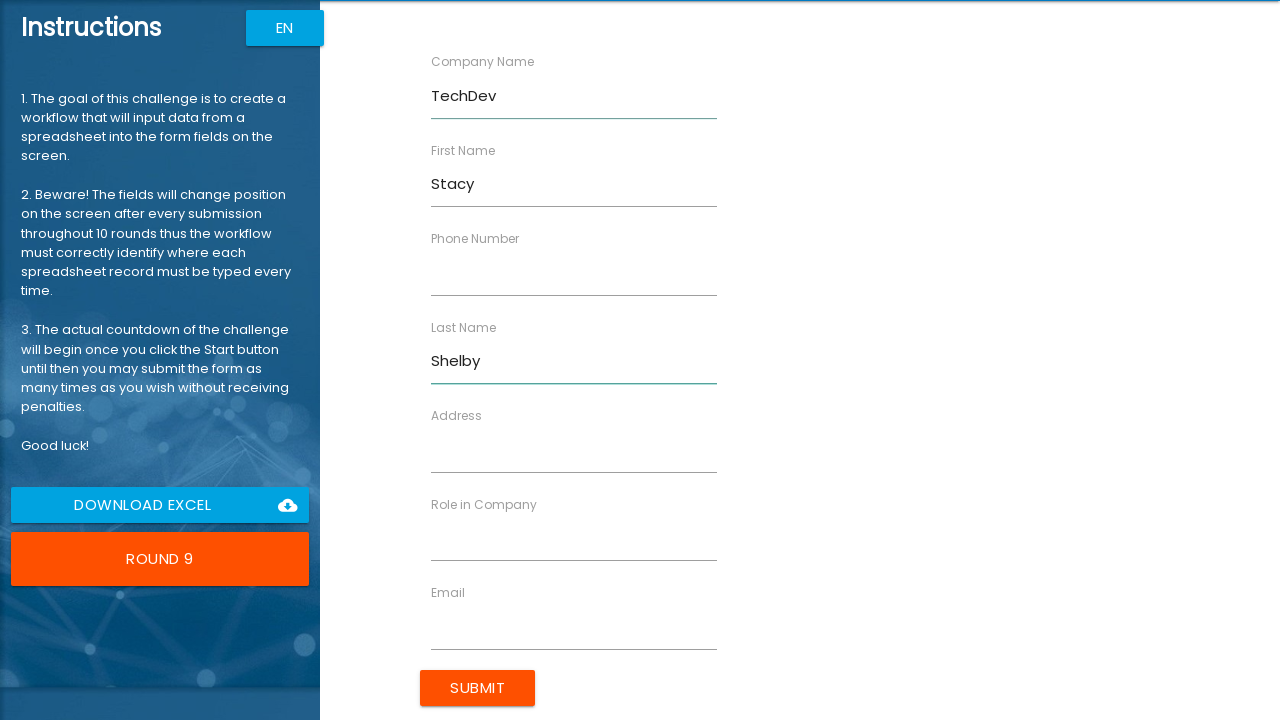

Filled Role in Company field with 'HR Manager' on [ng-reflect-name="labelRole"]
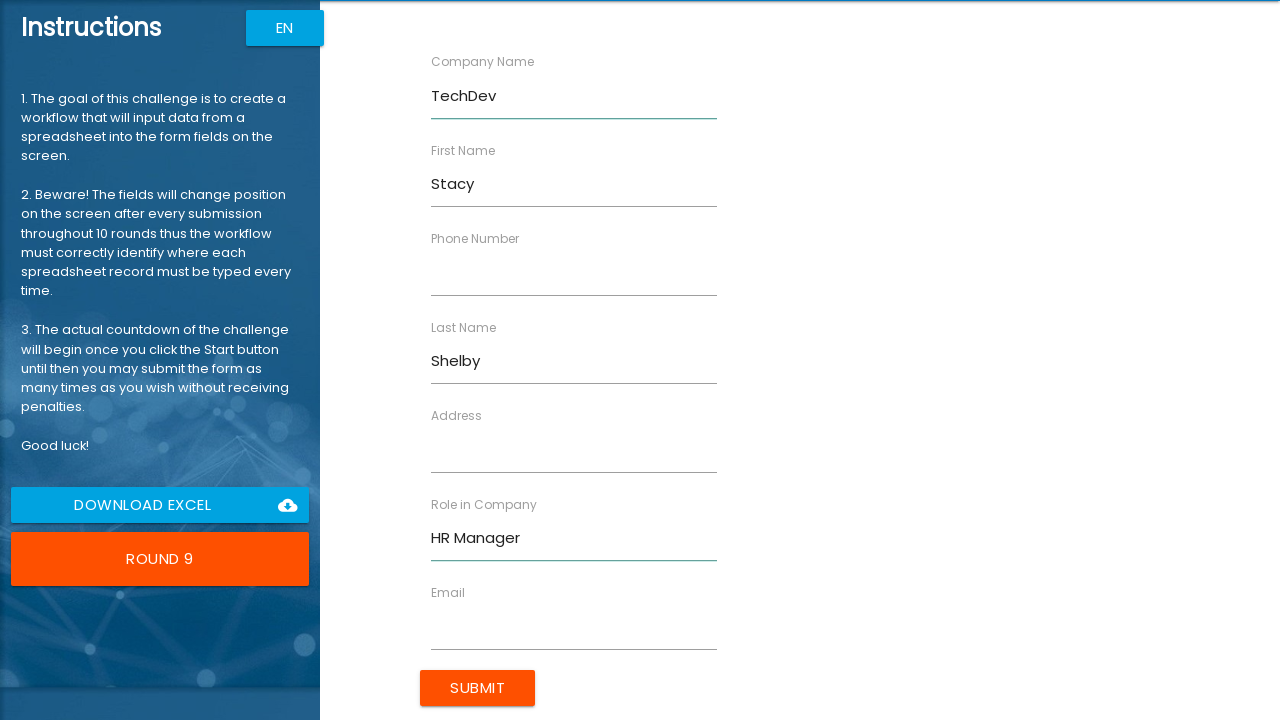

Filled Address field with '45 Bradfield St' on [ng-reflect-name="labelAddress"]
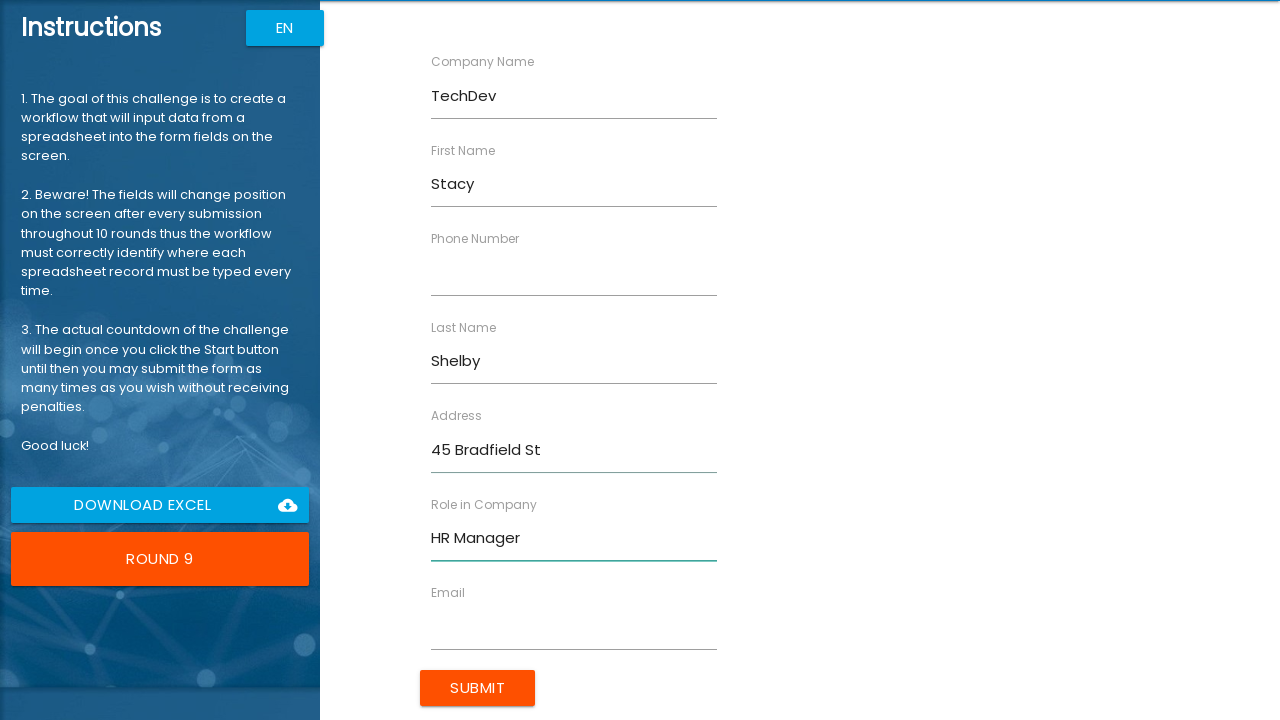

Filled Email field with 'sshelby@techdev.com' on [ng-reflect-name="labelEmail"]
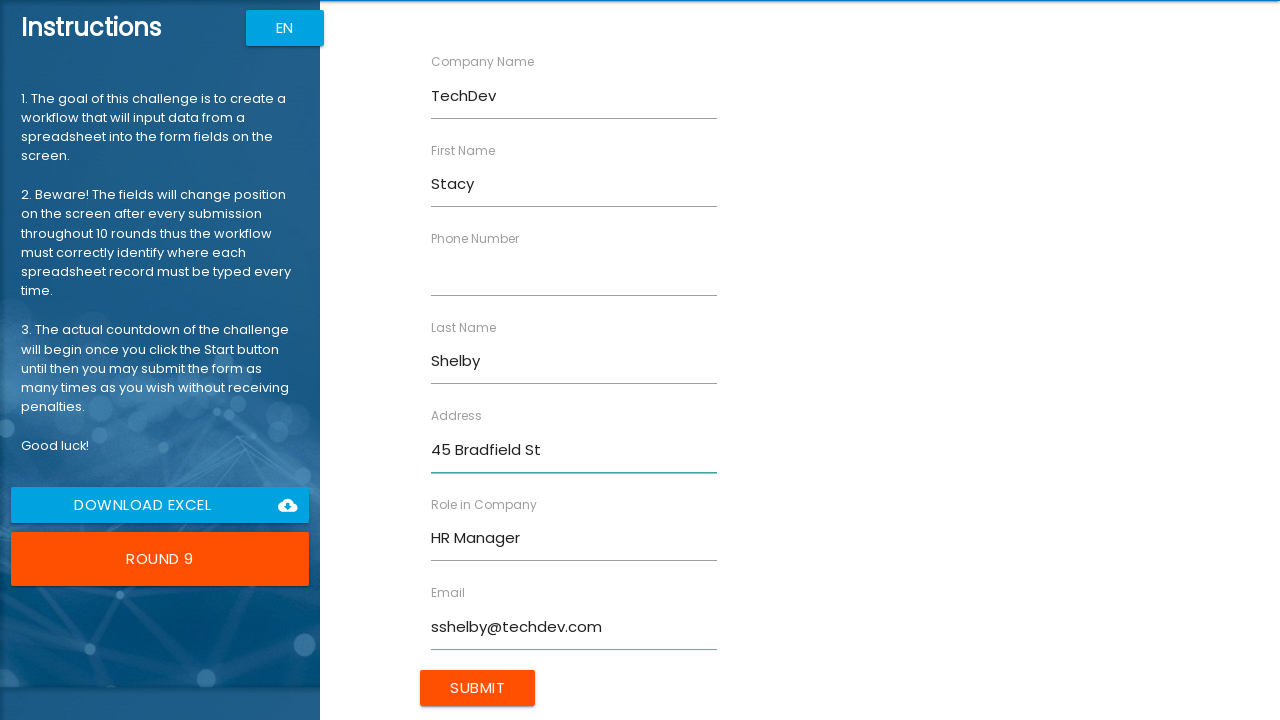

Filled Phone Number field with '178239846' on [ng-reflect-name="labelPhone"]
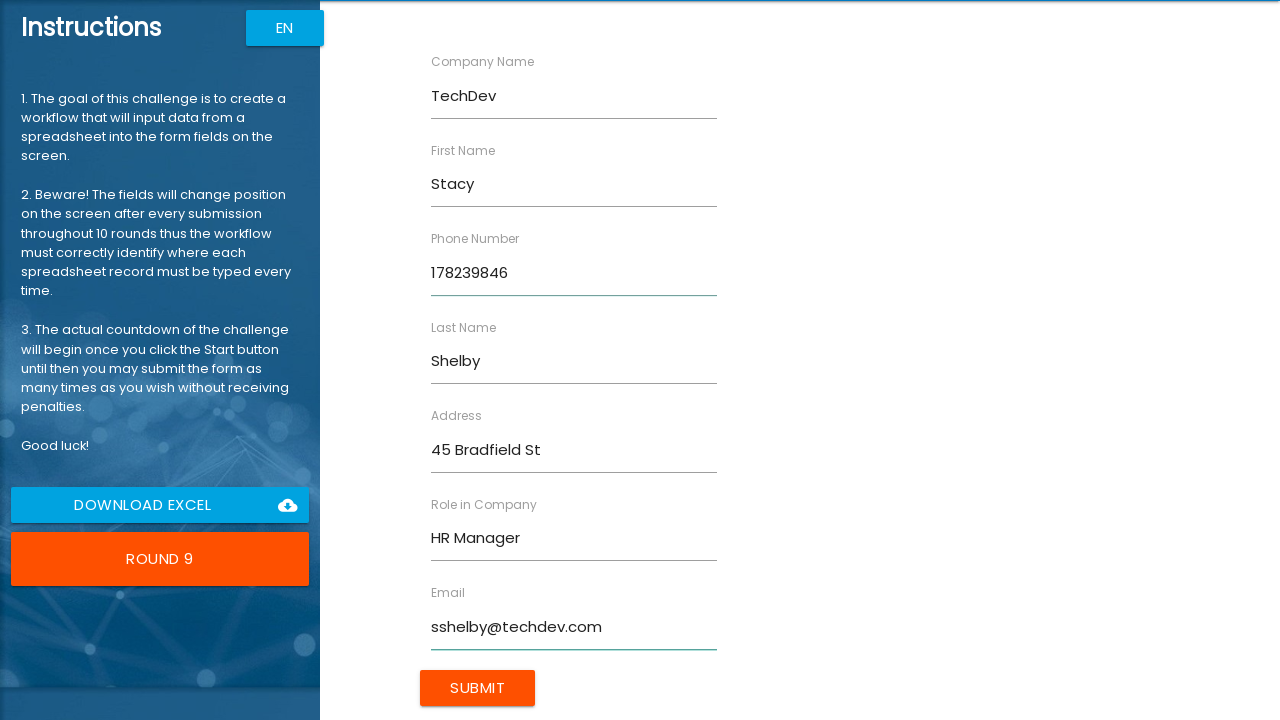

Clicked submit button to submit form for Stacy Shelby at (478, 688) on xpath=/html/body/app-root/div[2]/app-rpa1/div/div[2]/form/input
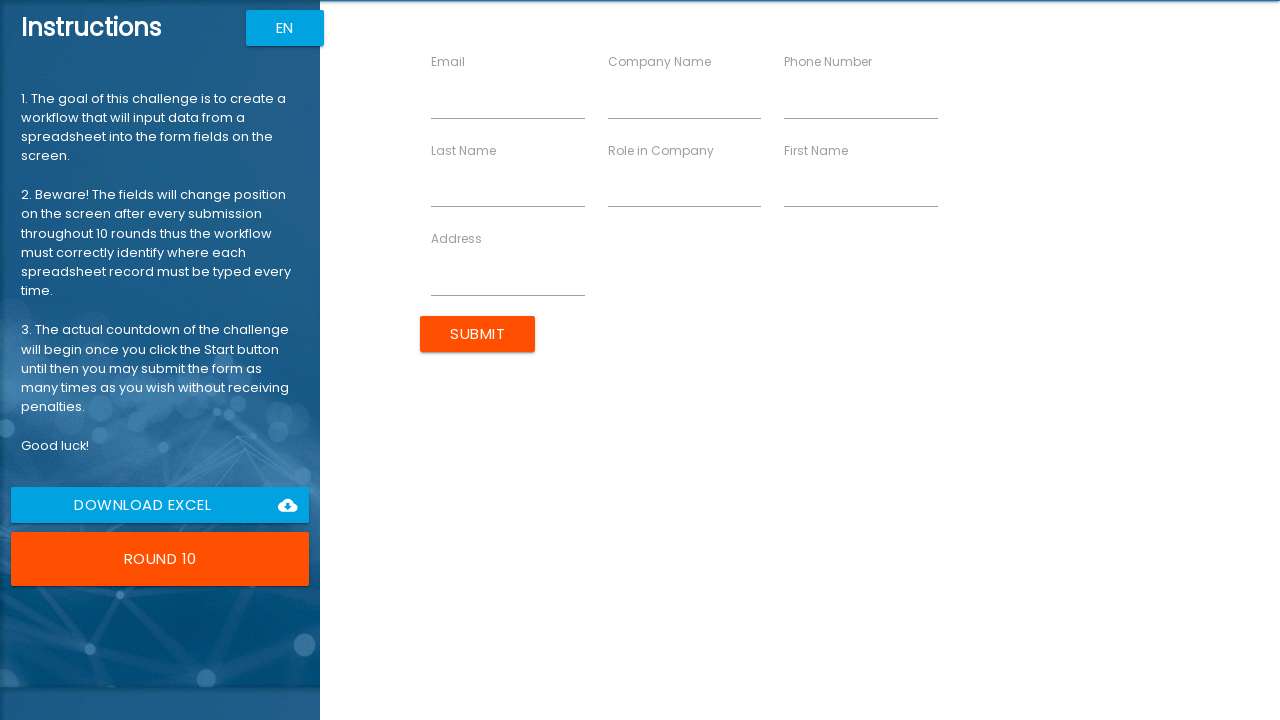

Filled First Name field with 'Lara' on [ng-reflect-name="labelFirstName"]
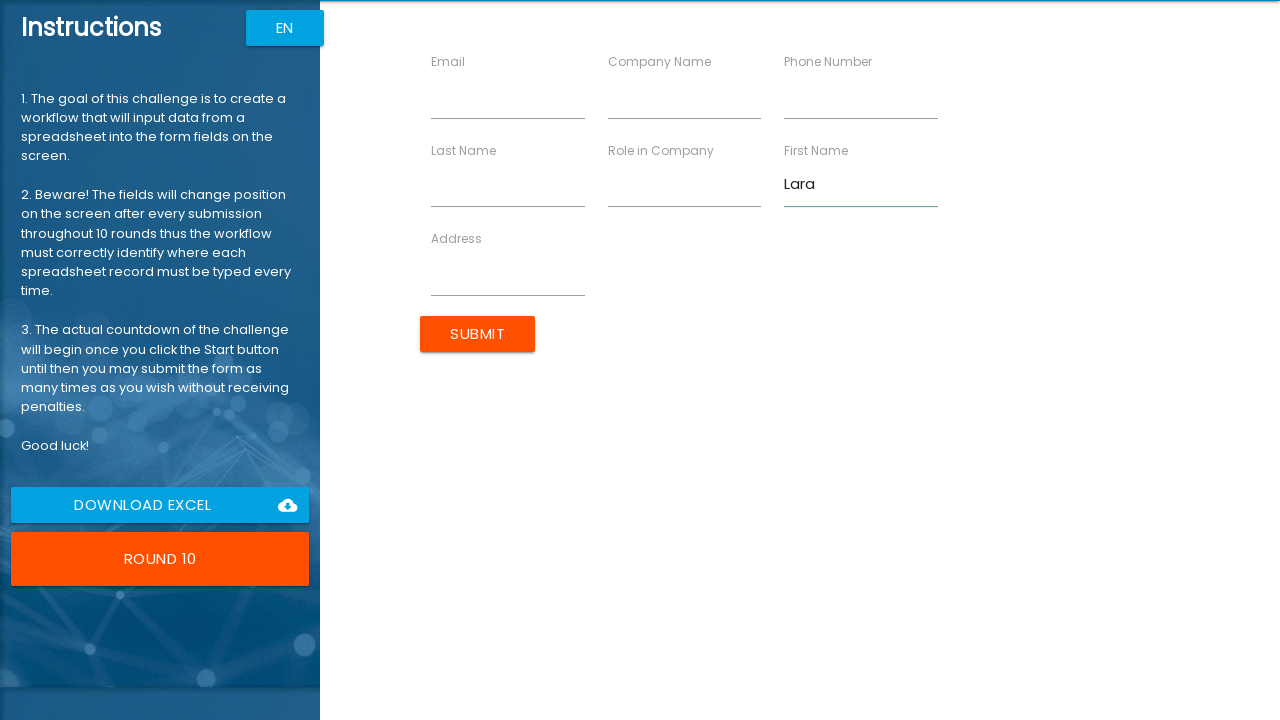

Filled Last Name field with 'Palmer' on [ng-reflect-name="labelLastName"]
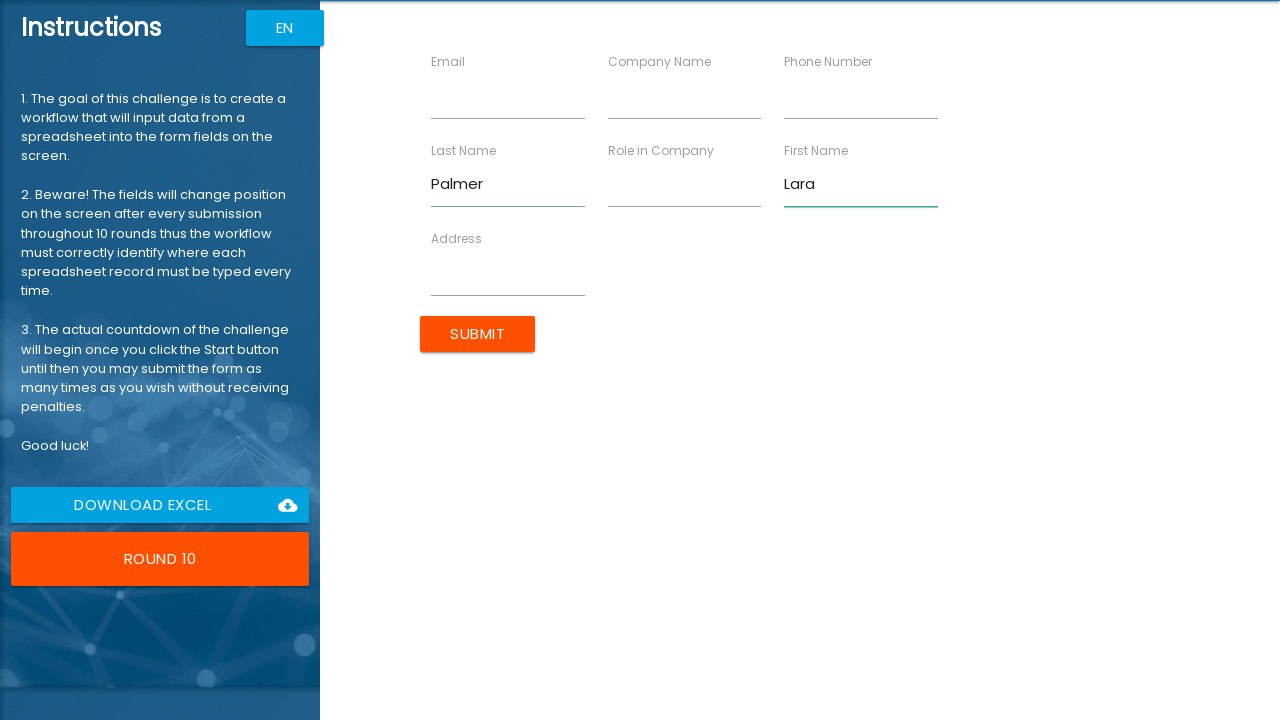

Filled Company Name field with 'Timepath Inc.' on [ng-reflect-name="labelCompanyName"]
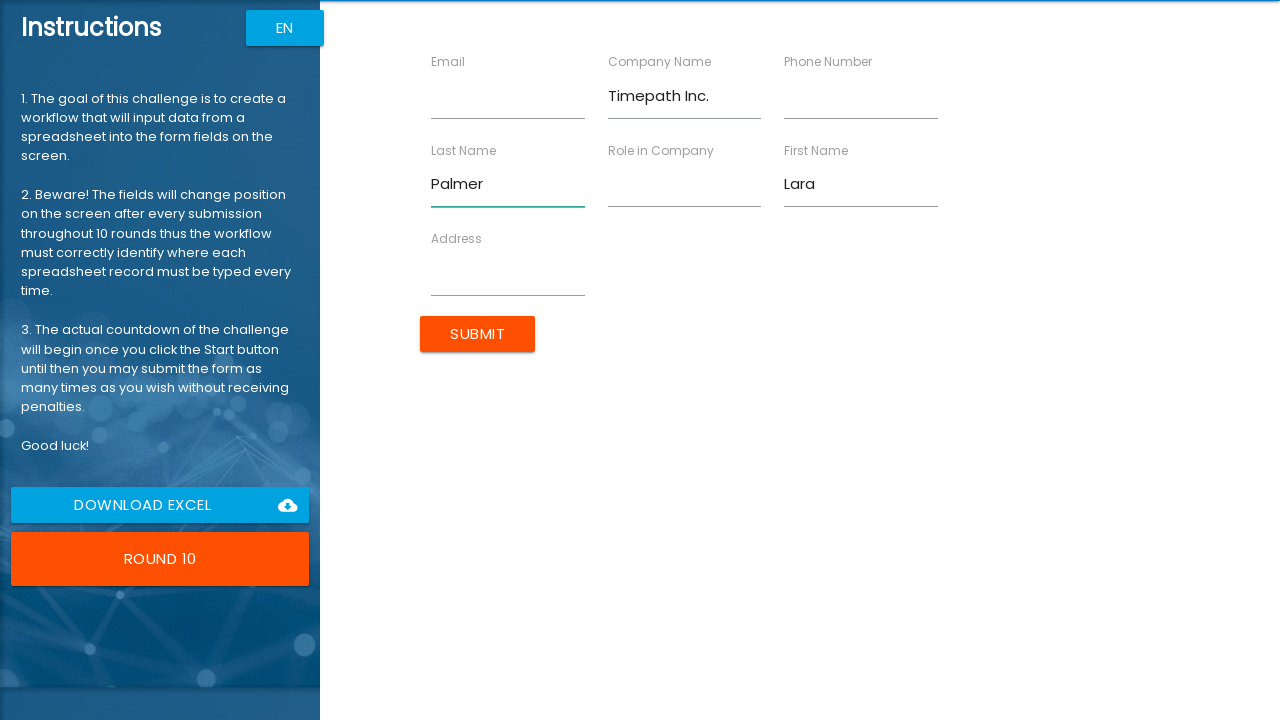

Filled Role in Company field with 'Programmer' on [ng-reflect-name="labelRole"]
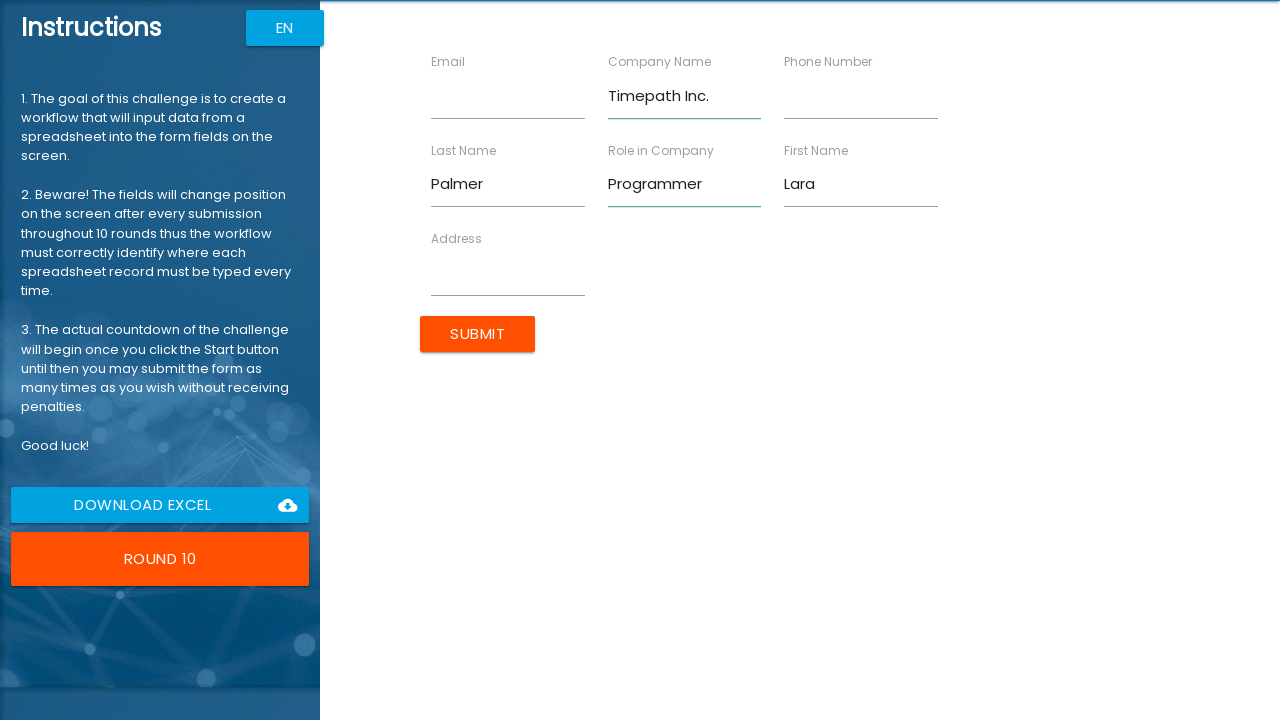

Filled Address field with '640 Britannia Drive' on [ng-reflect-name="labelAddress"]
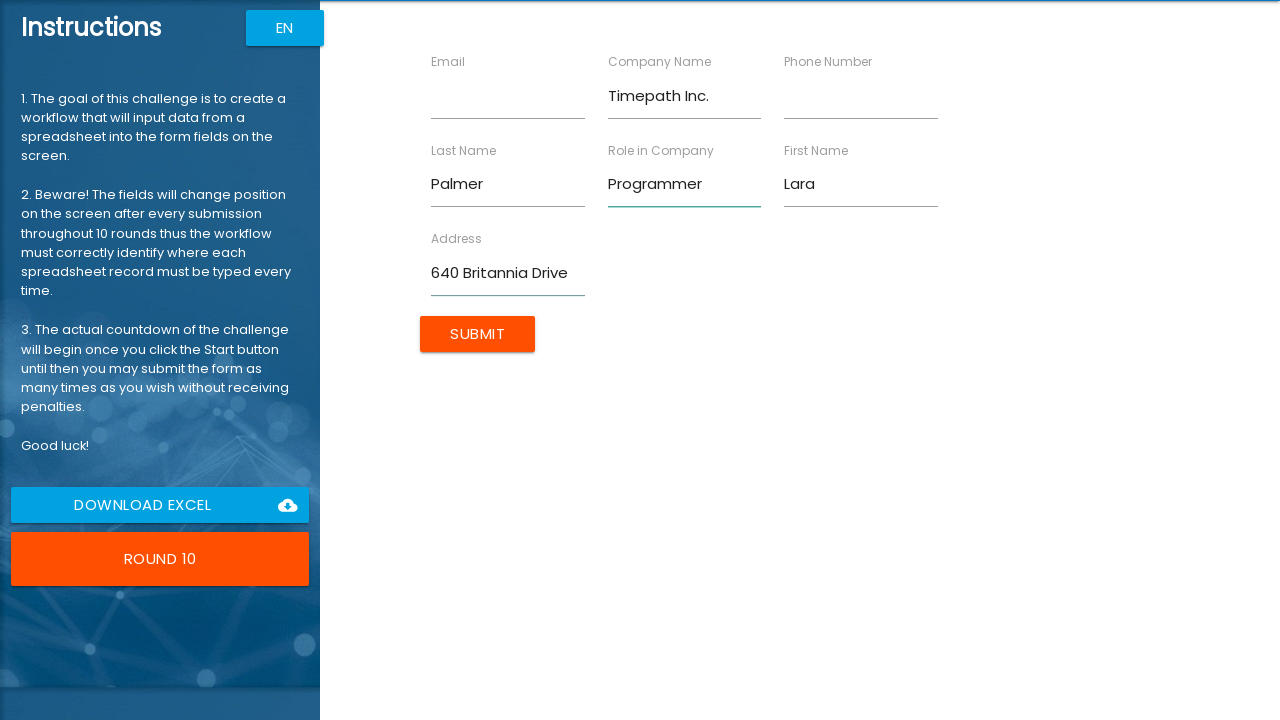

Filled Email field with 'lpalmer@timepath.com' on [ng-reflect-name="labelEmail"]
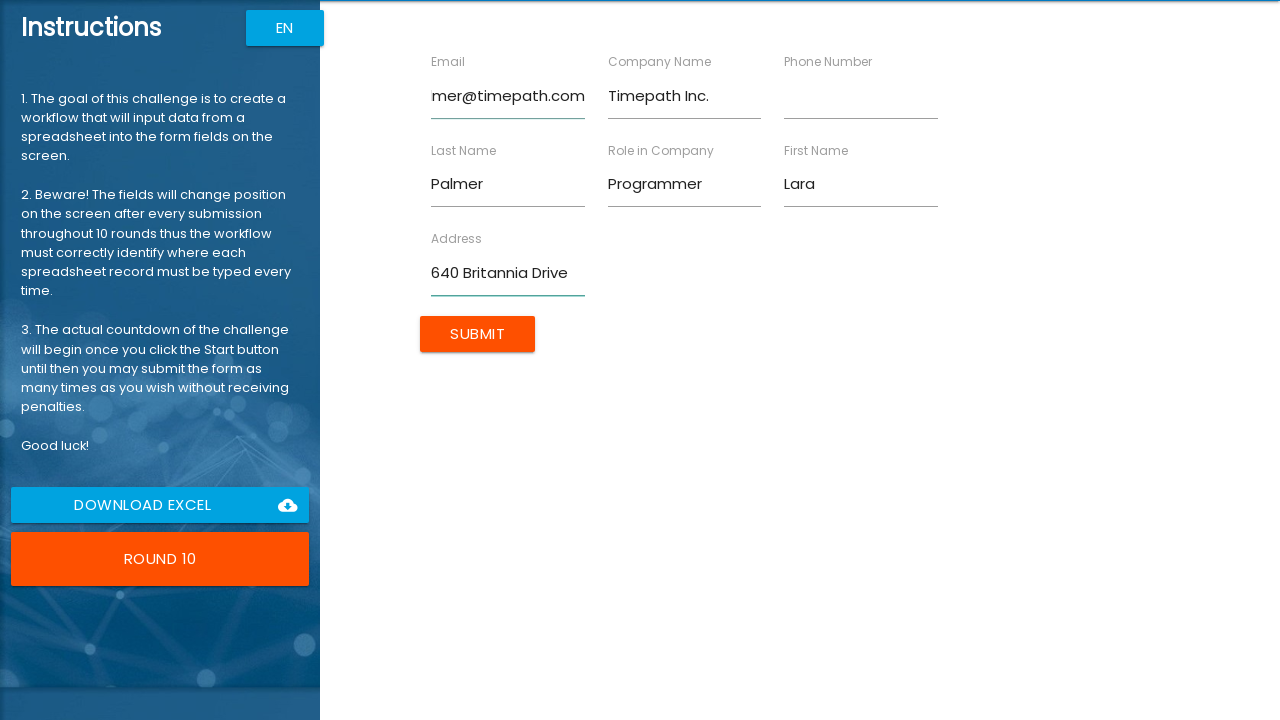

Filled Phone Number field with '928397560' on [ng-reflect-name="labelPhone"]
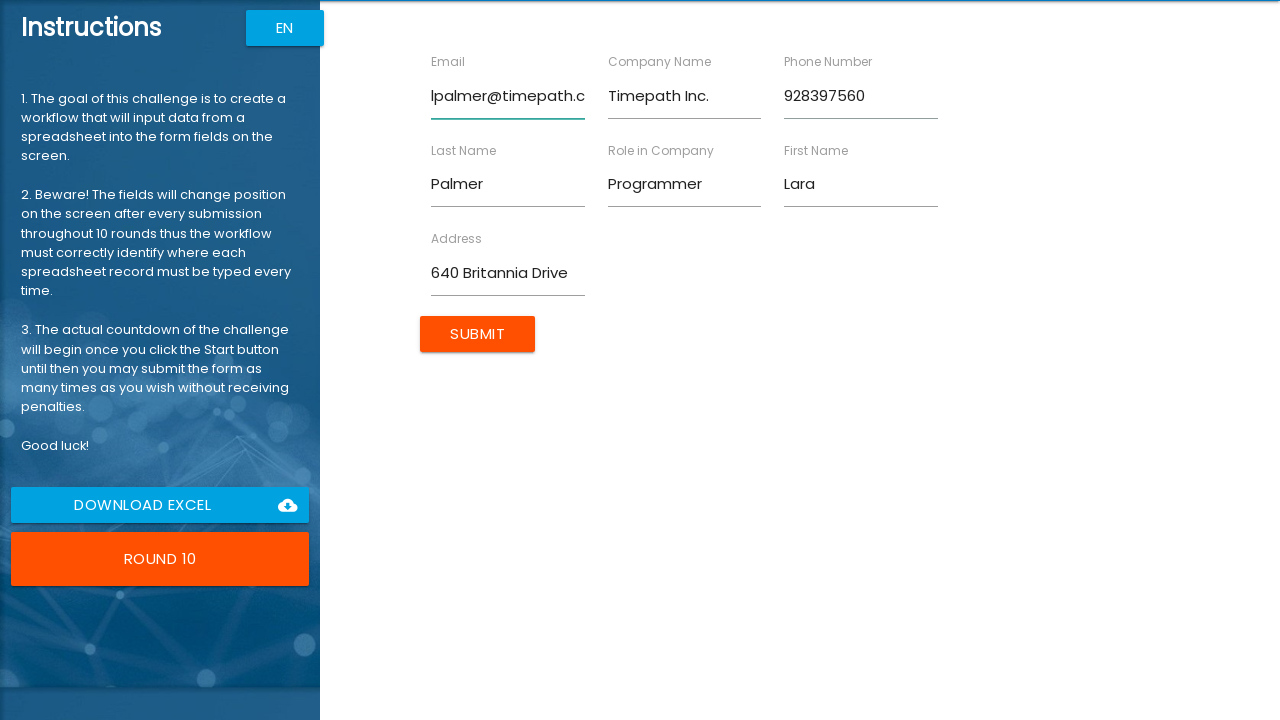

Clicked submit button to submit form for Lara Palmer at (478, 334) on xpath=/html/body/app-root/div[2]/app-rpa1/div/div[2]/form/input
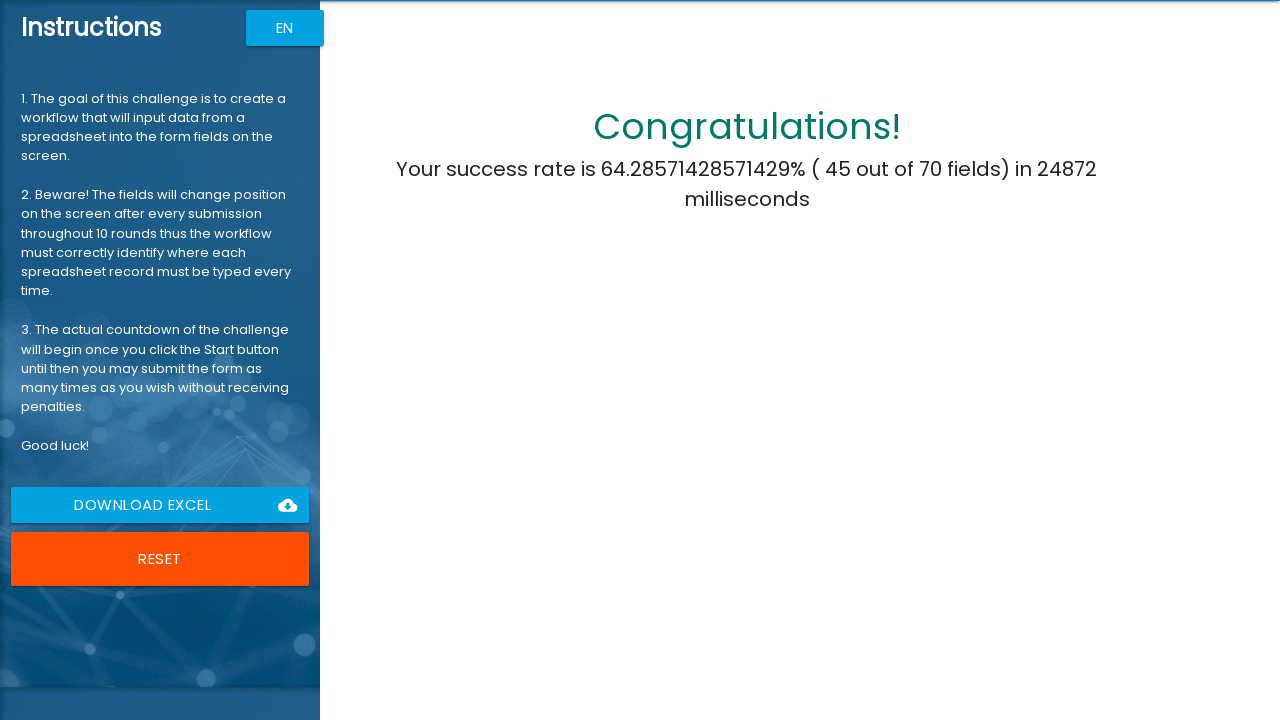

Final success message appeared on page
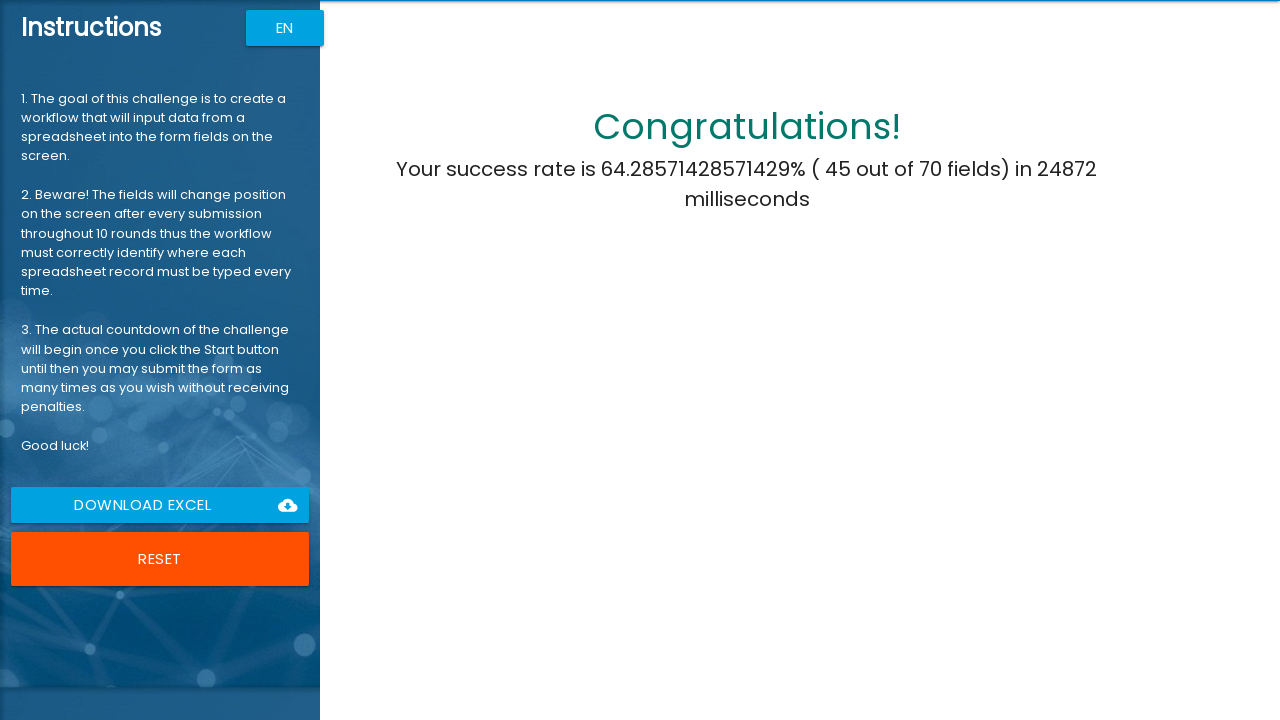

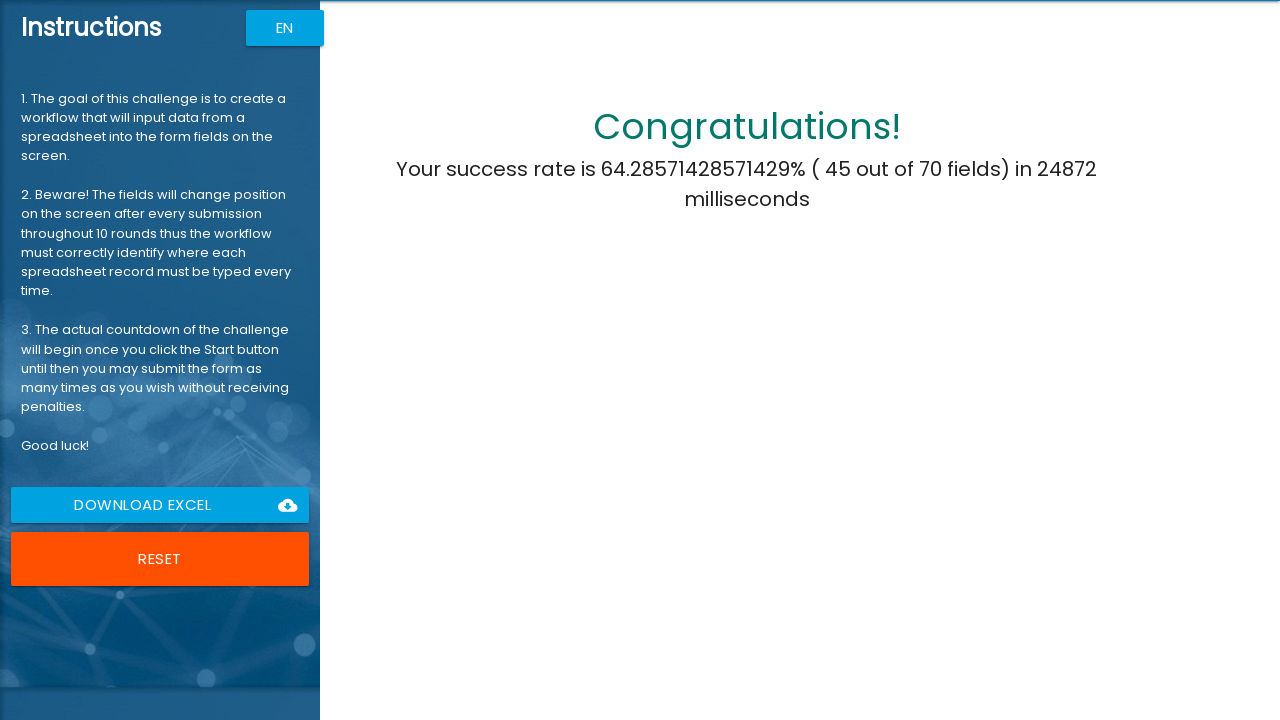